Tests multiple window/tab handling by clicking all links that open in new tabs on selenium.dev, retrieving their titles and URLs, then closing all tabs except the main one

Starting URL: https://www.selenium.dev/

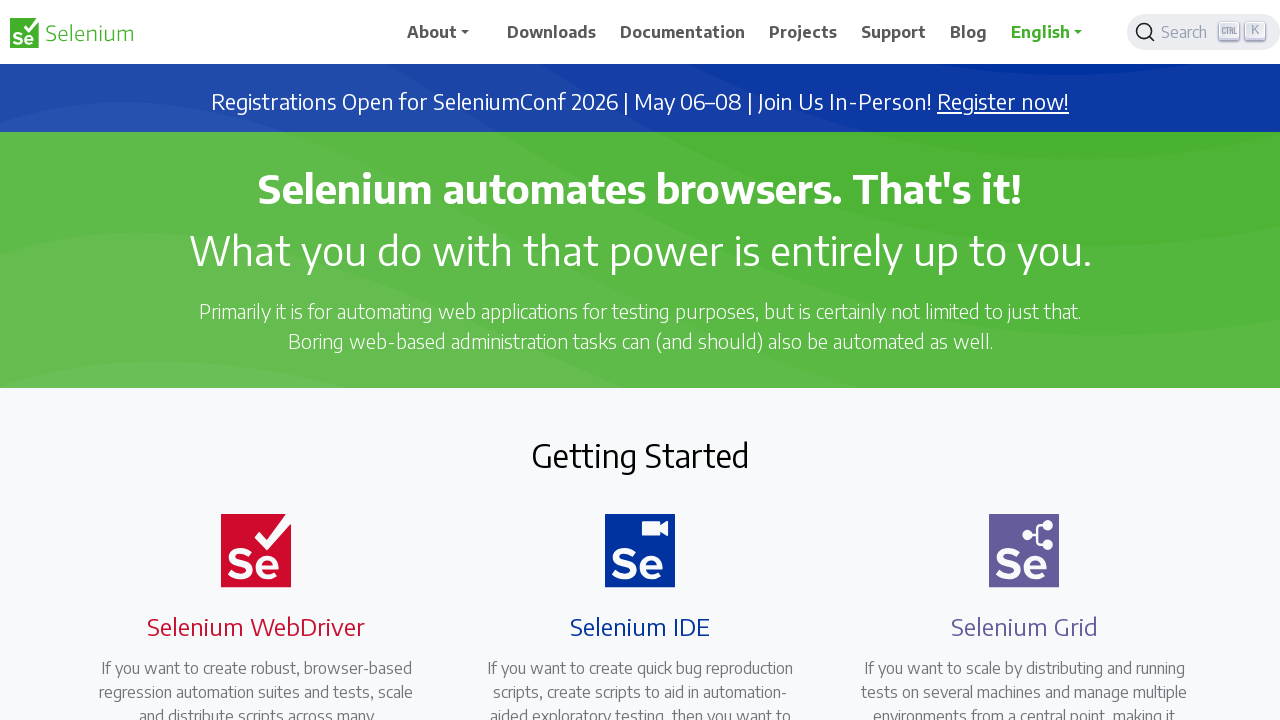

Navigated to https://www.selenium.dev/
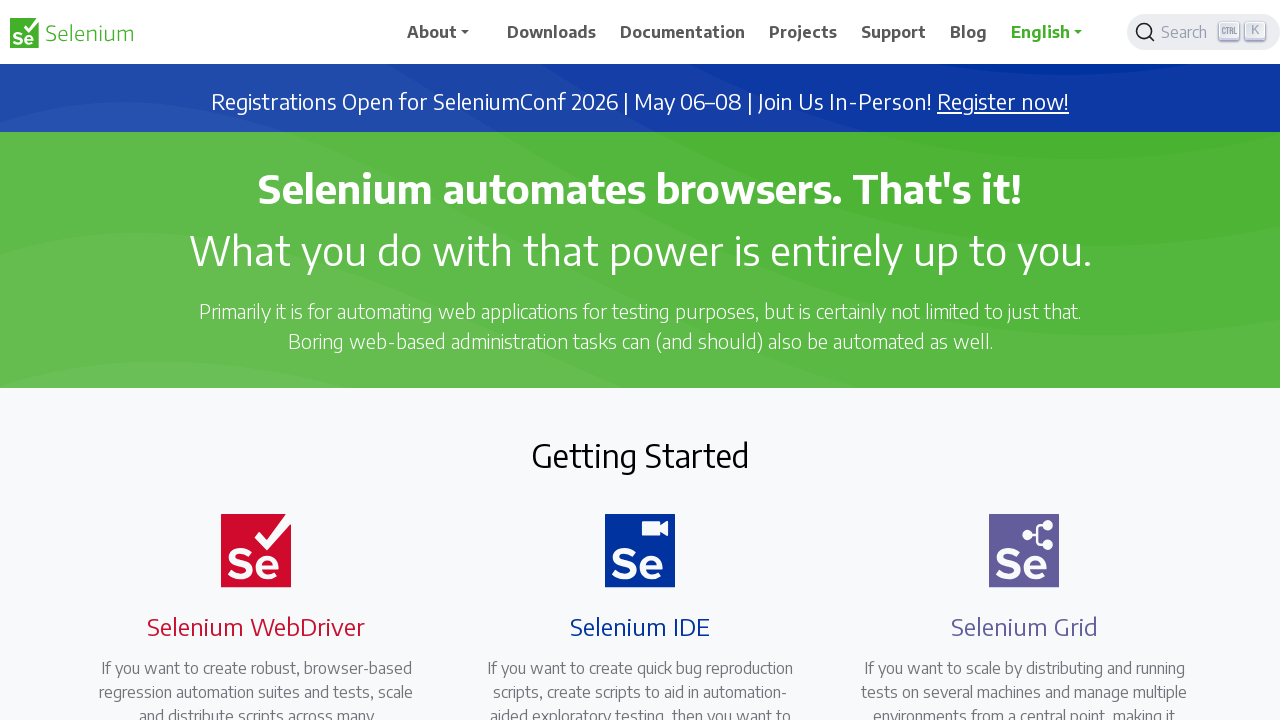

Stored main page context
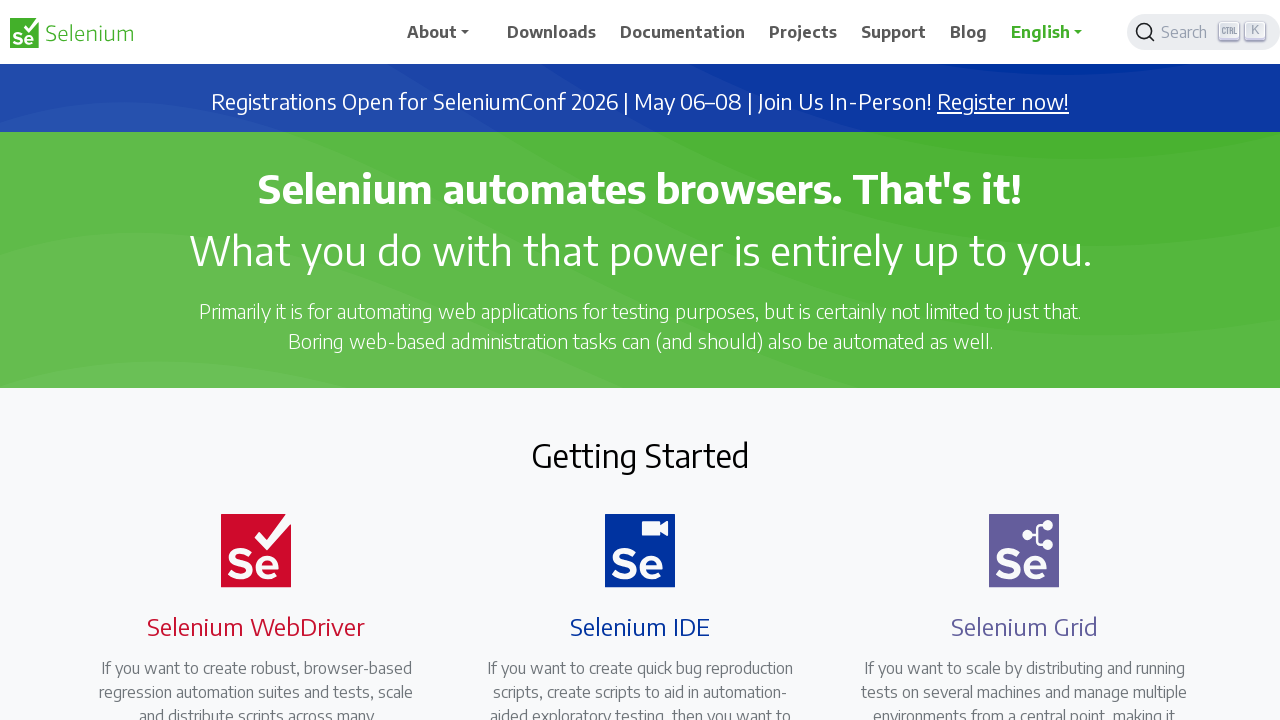

Retrieved all links with target='_blank' attribute
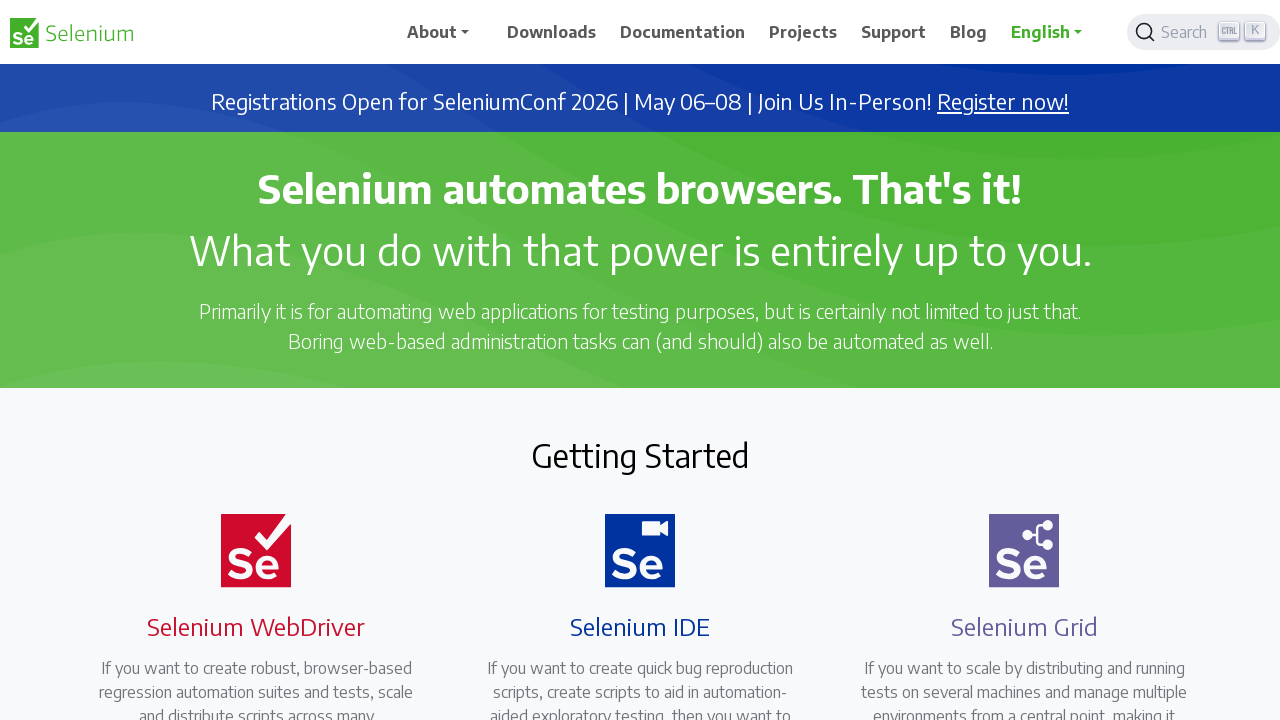

Initialized opened_pages list
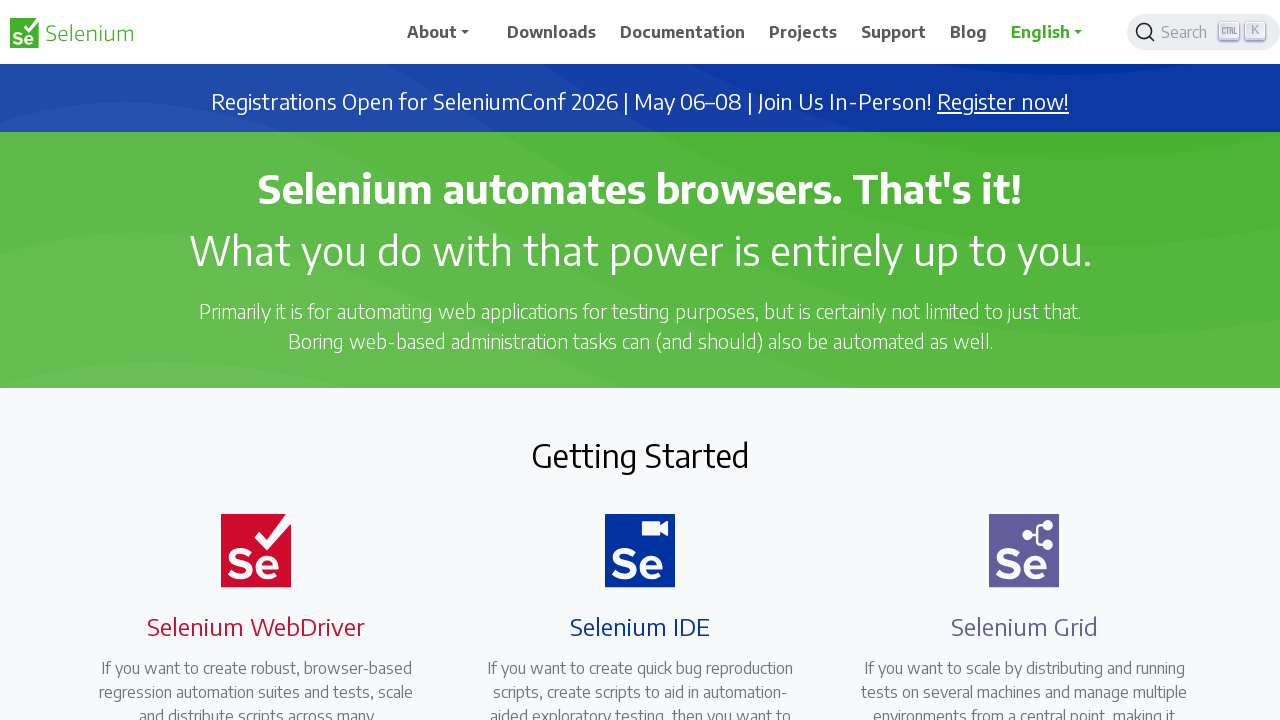

Retrieved href attribute from link: https://seleniumconf.com/register/?utm_medium=Referral&utm_source=selenium.dev&utm_campaign=register
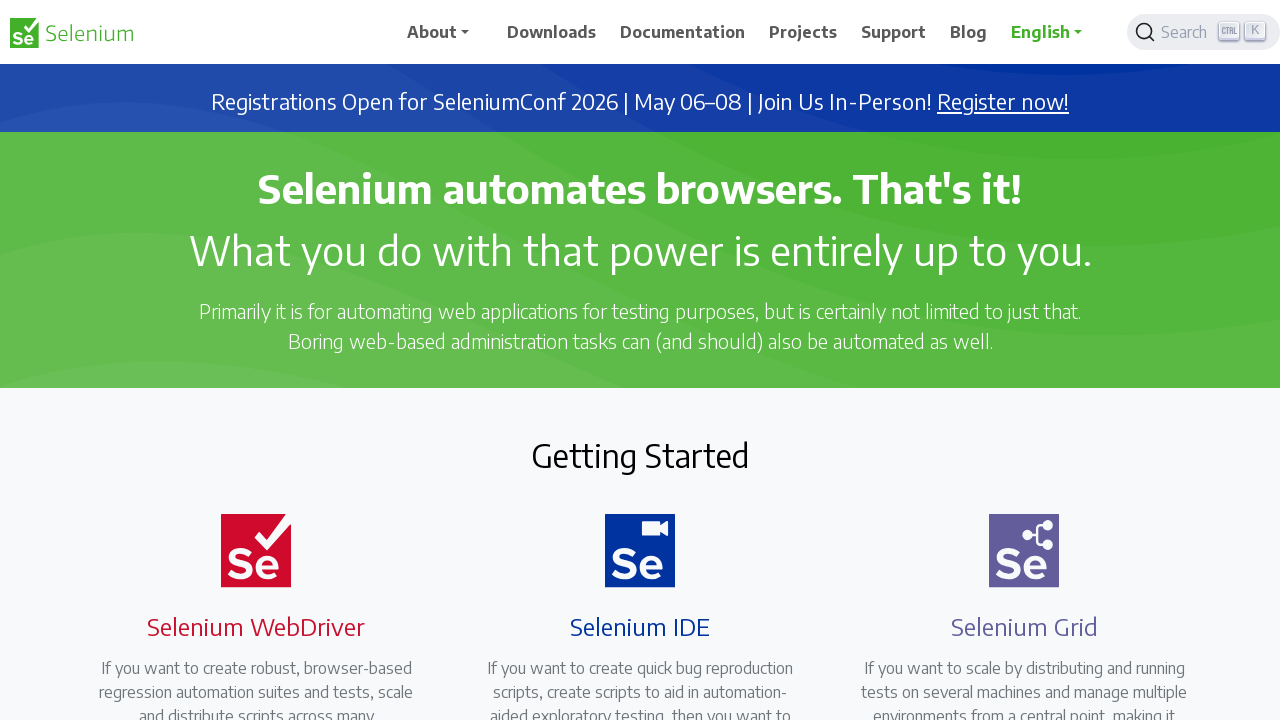

Clicked link to open new tab: https://seleniumconf.com/register/?utm_medium=Referral&utm_source=selenium.dev&utm_campaign=register at (1003, 102) on a[target='_blank'] >> nth=0
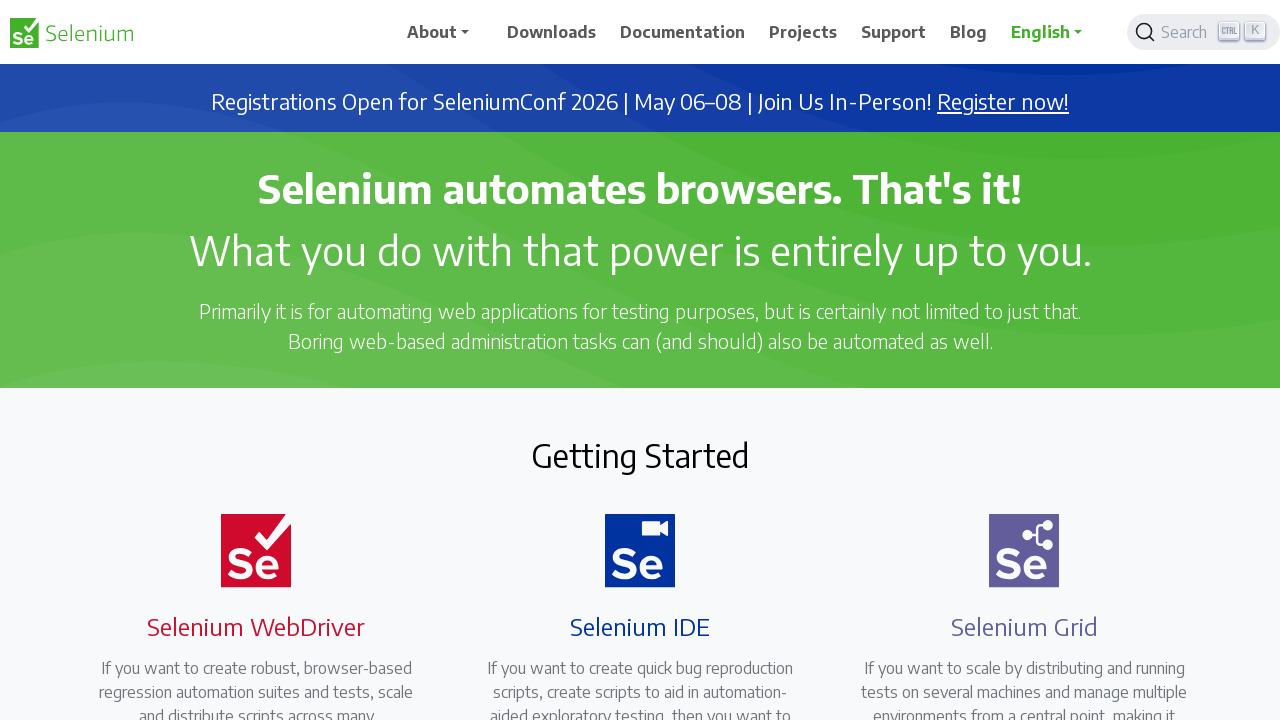

New page opened and captured
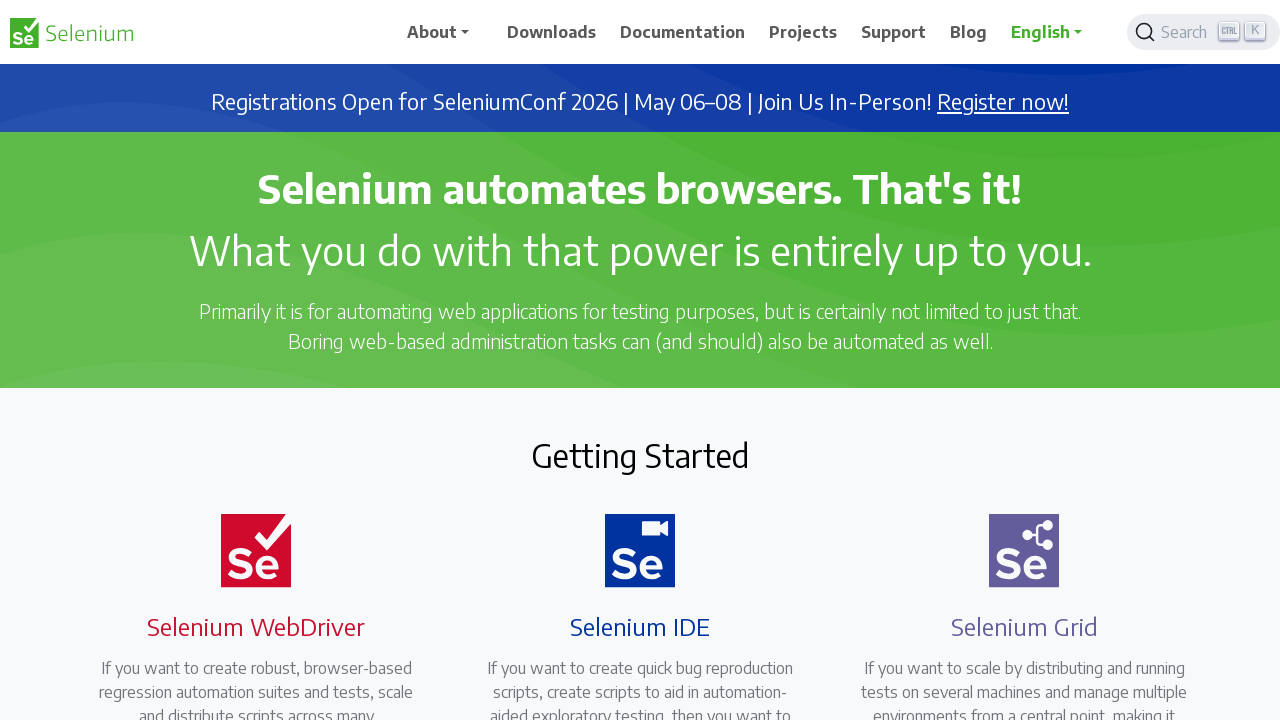

Added new page to opened_pages list
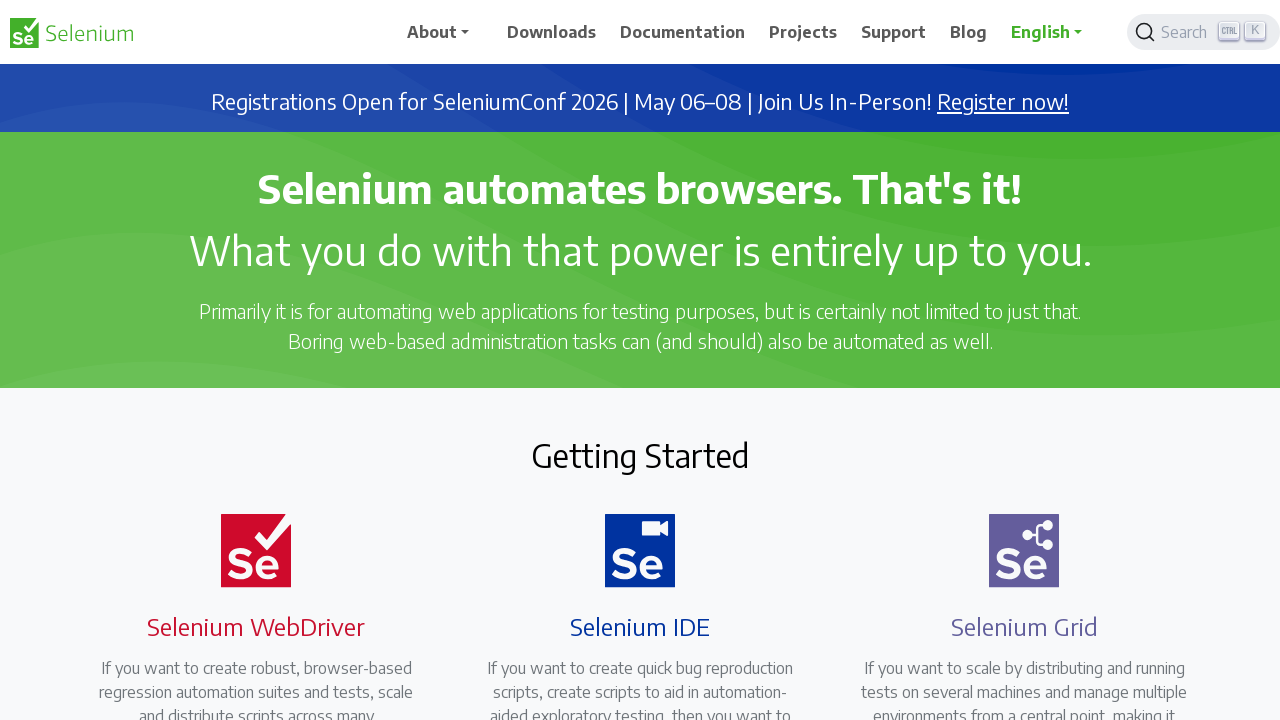

Captured new page - Title: Register - SeleniumConf, URL: https://seleniumconf.com/register/?utm_medium=Referral&utm_source=selenium.dev&utm_campaign=register
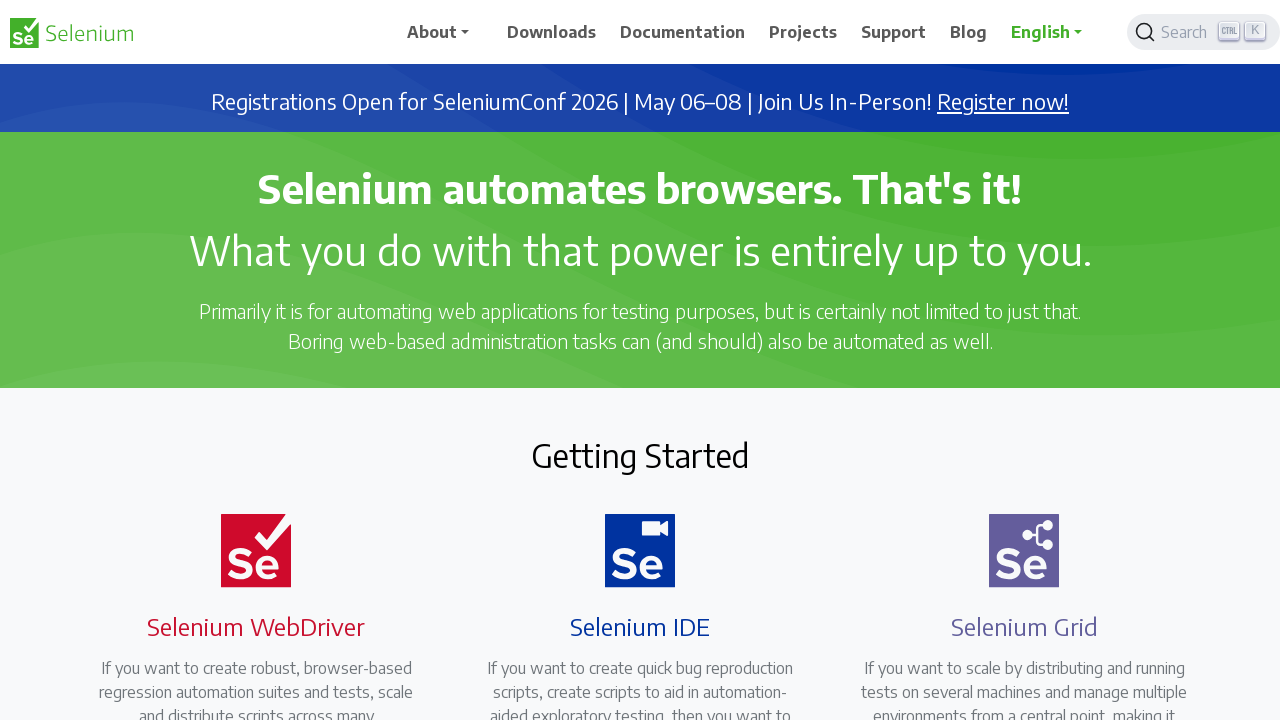

Retrieved href attribute from link: https://opencollective.com/selenium
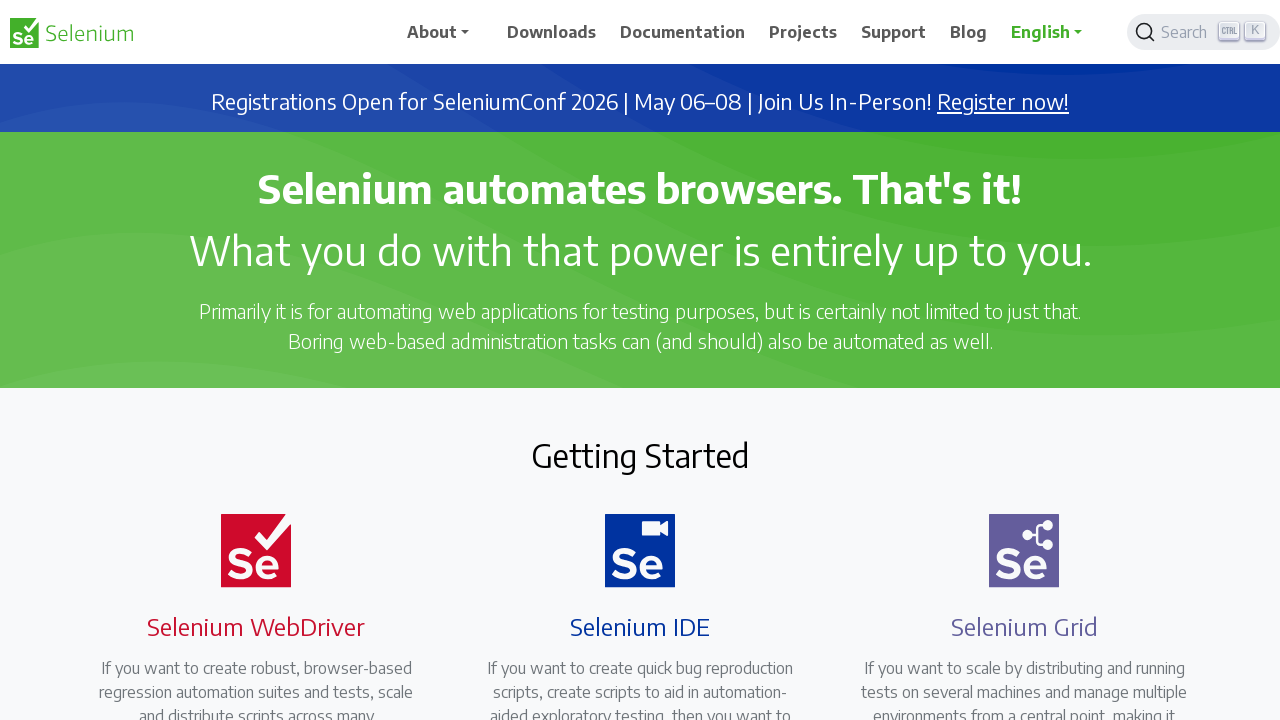

Clicked link to open new tab: https://opencollective.com/selenium at (687, 409) on a[target='_blank'] >> nth=1
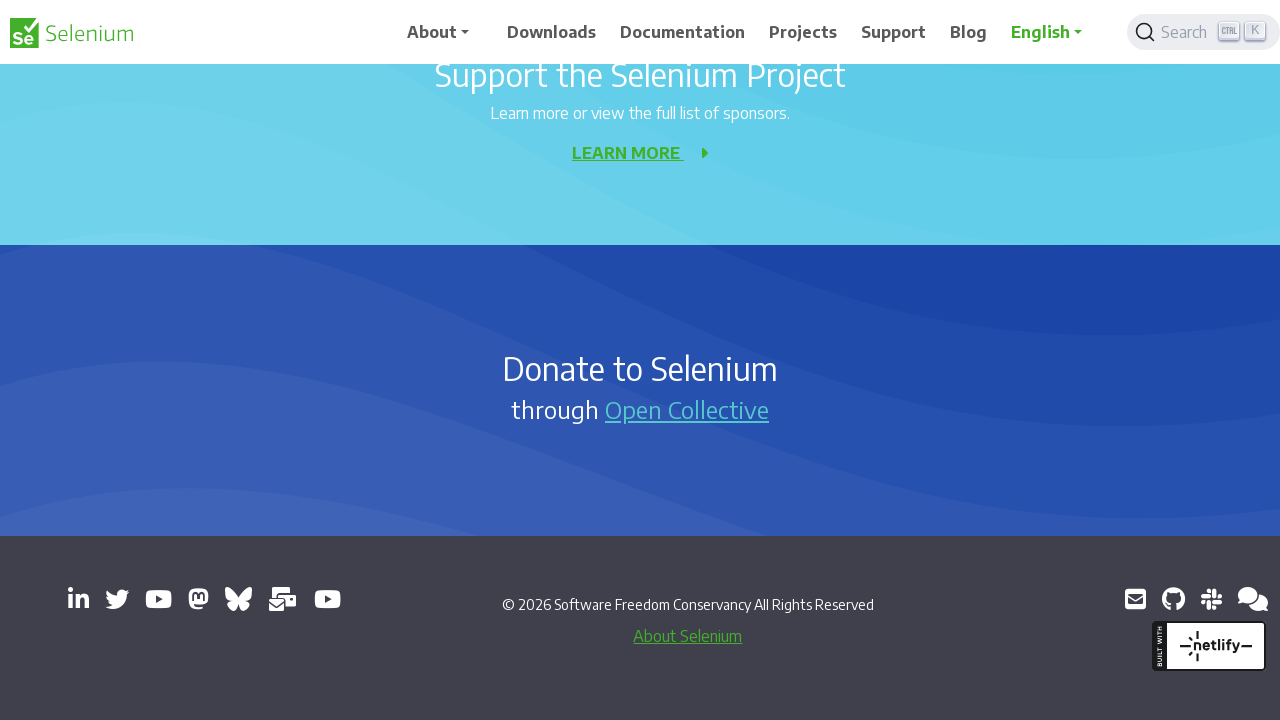

New page opened and captured
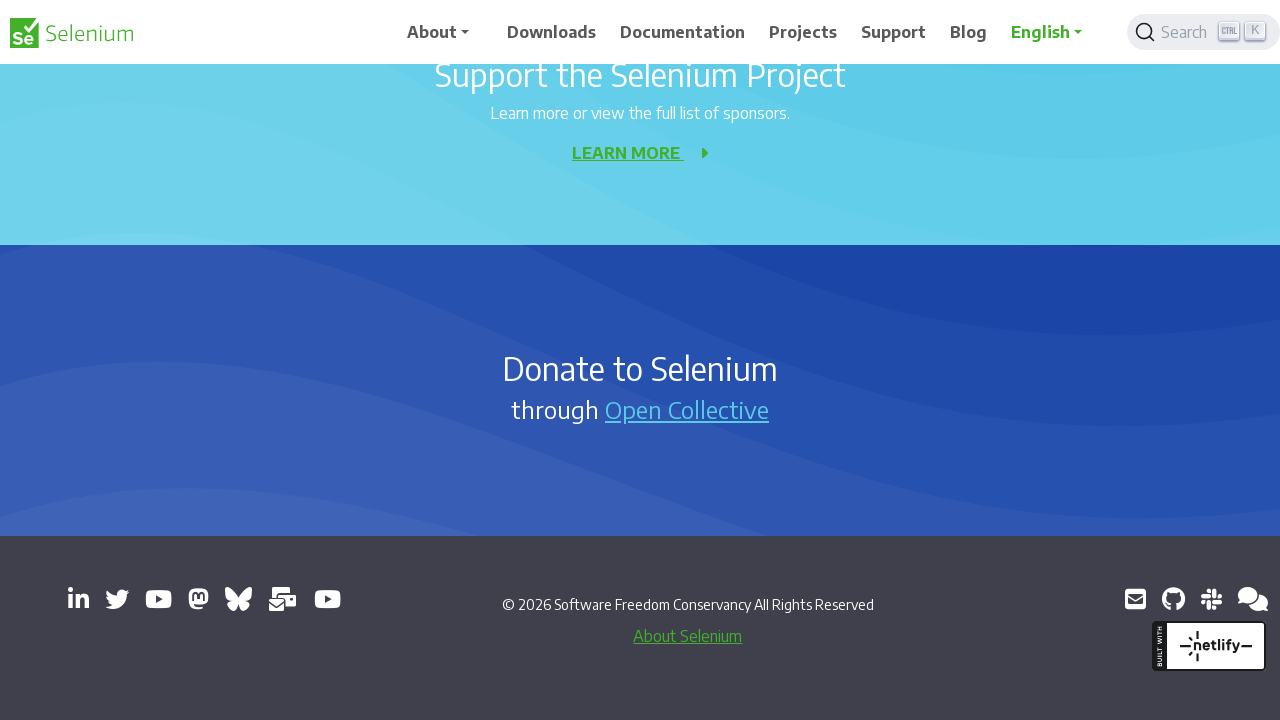

Added new page to opened_pages list
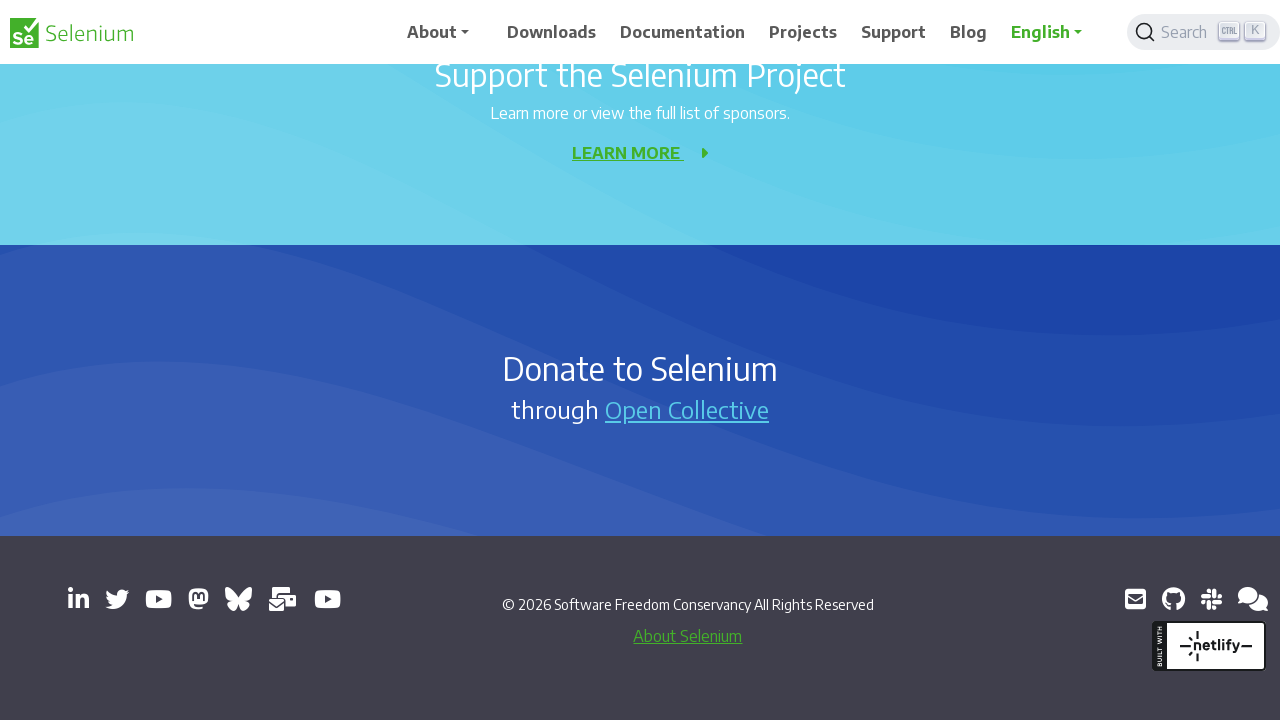

Captured new page - Title: , URL: chrome-error://chromewebdata/
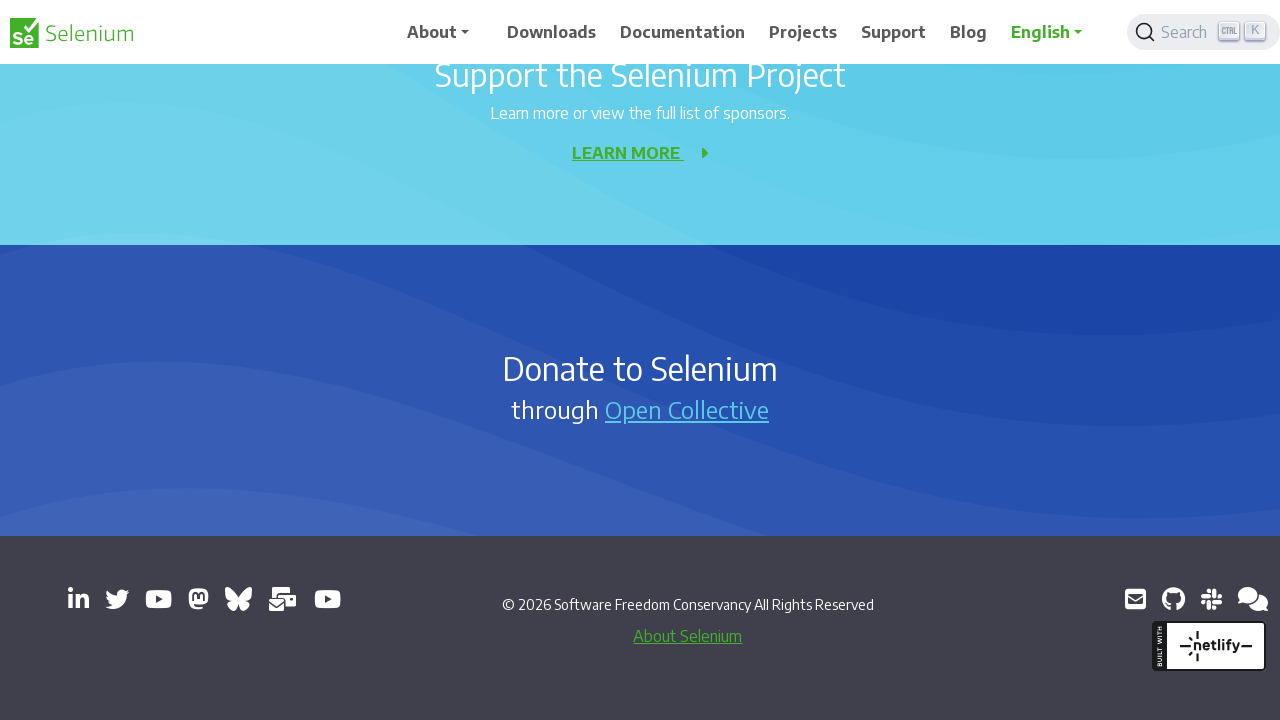

Retrieved href attribute from link: https://www.linkedin.com/company/4826427/
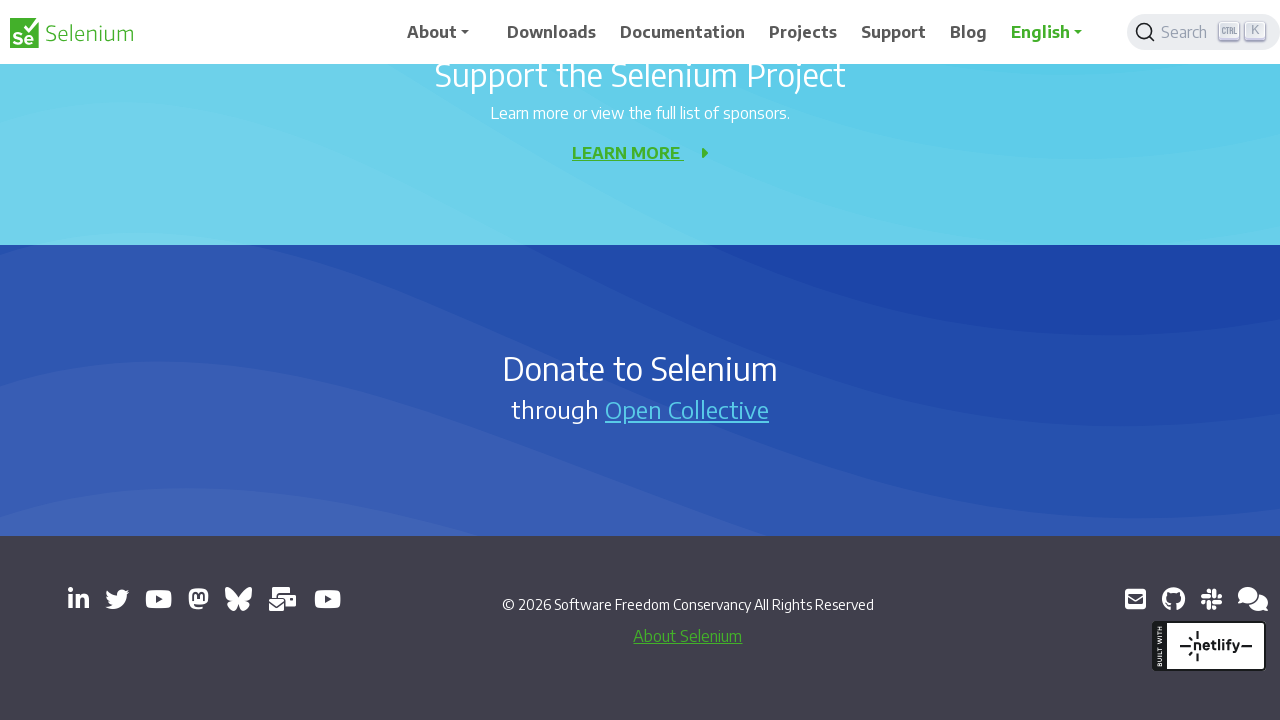

Clicked link to open new tab: https://www.linkedin.com/company/4826427/ at (78, 599) on a[target='_blank'] >> nth=2
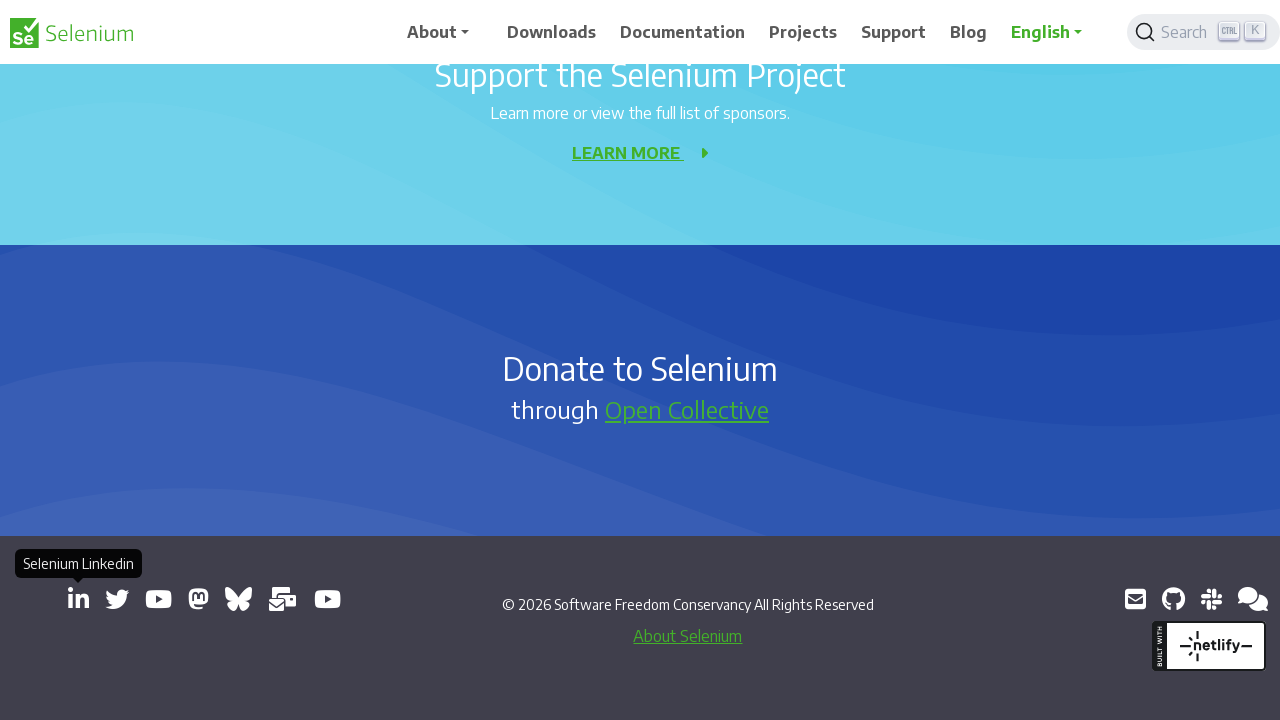

New page opened and captured
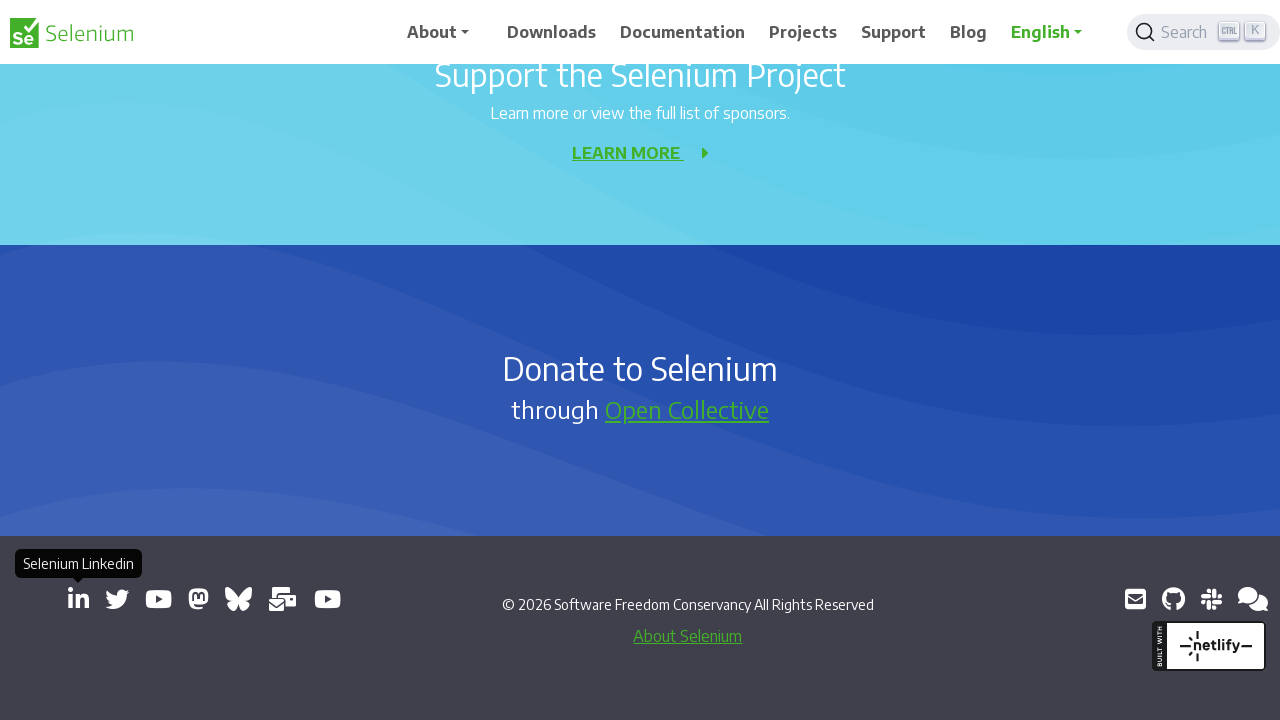

Added new page to opened_pages list
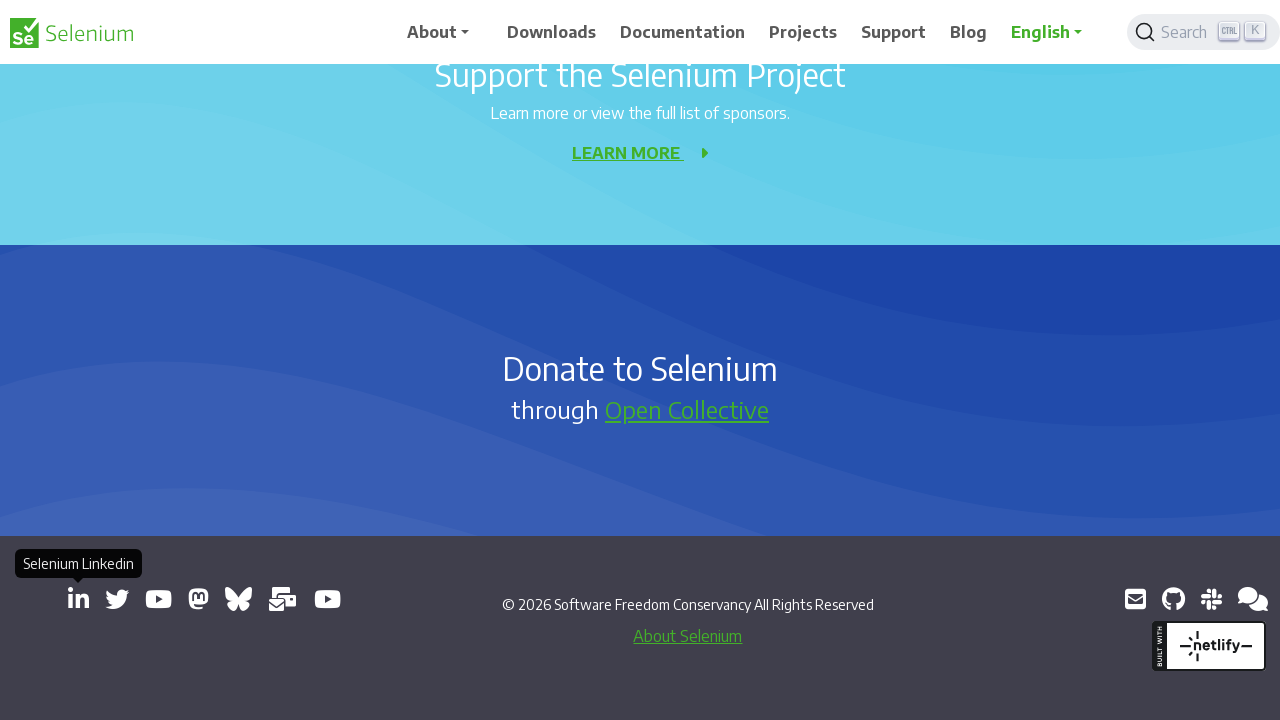

Captured new page - Title: , URL: chrome-error://chromewebdata/
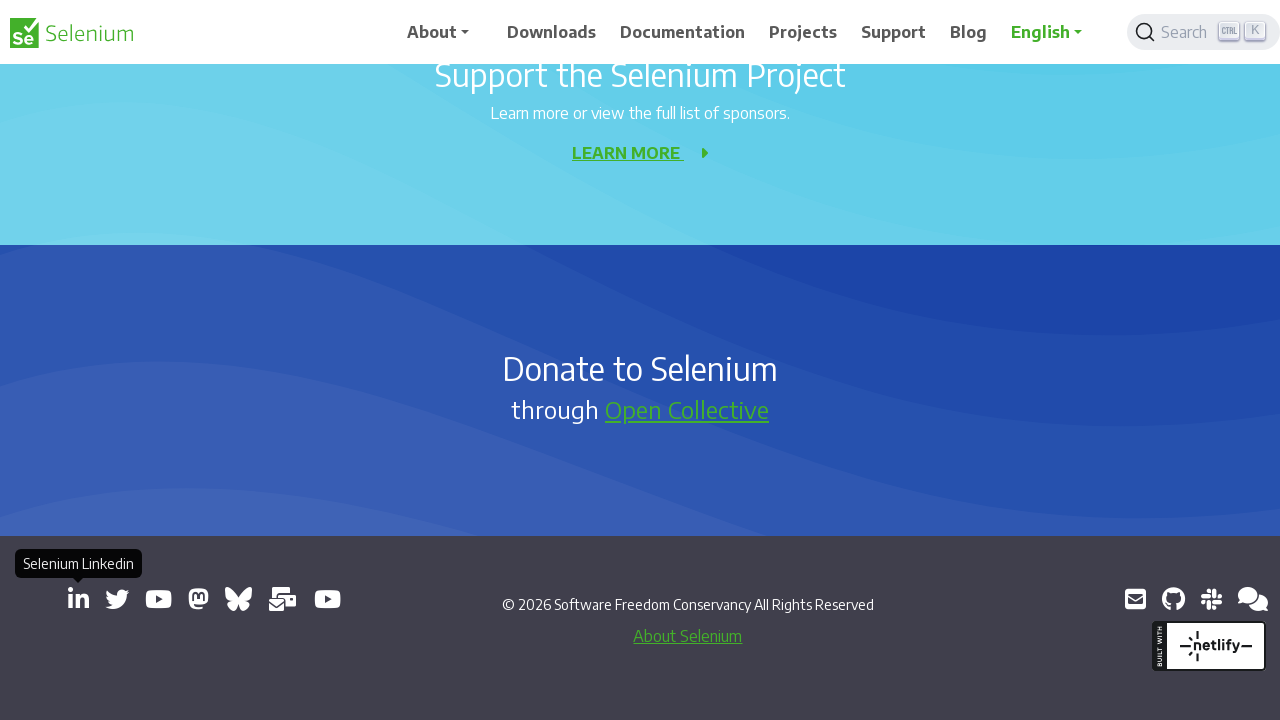

Retrieved href attribute from link: https://x.com/SeleniumHQ
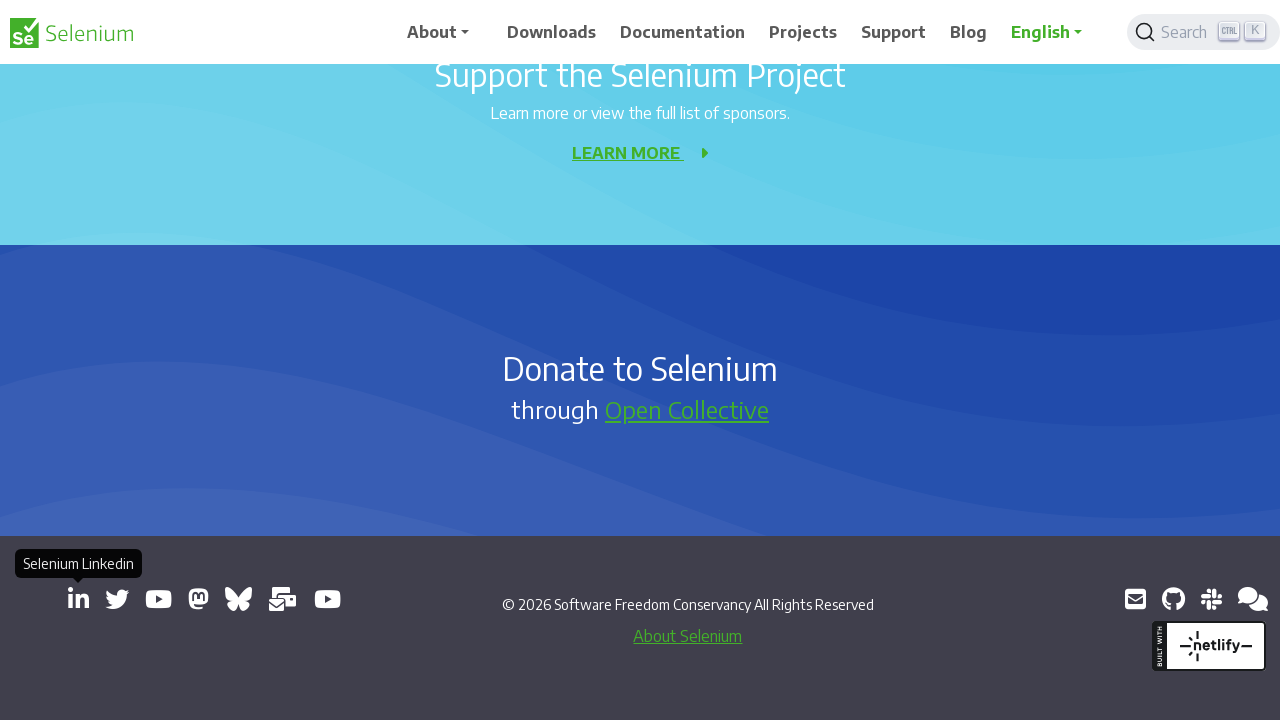

Clicked link to open new tab: https://x.com/SeleniumHQ at (117, 599) on a[target='_blank'] >> nth=3
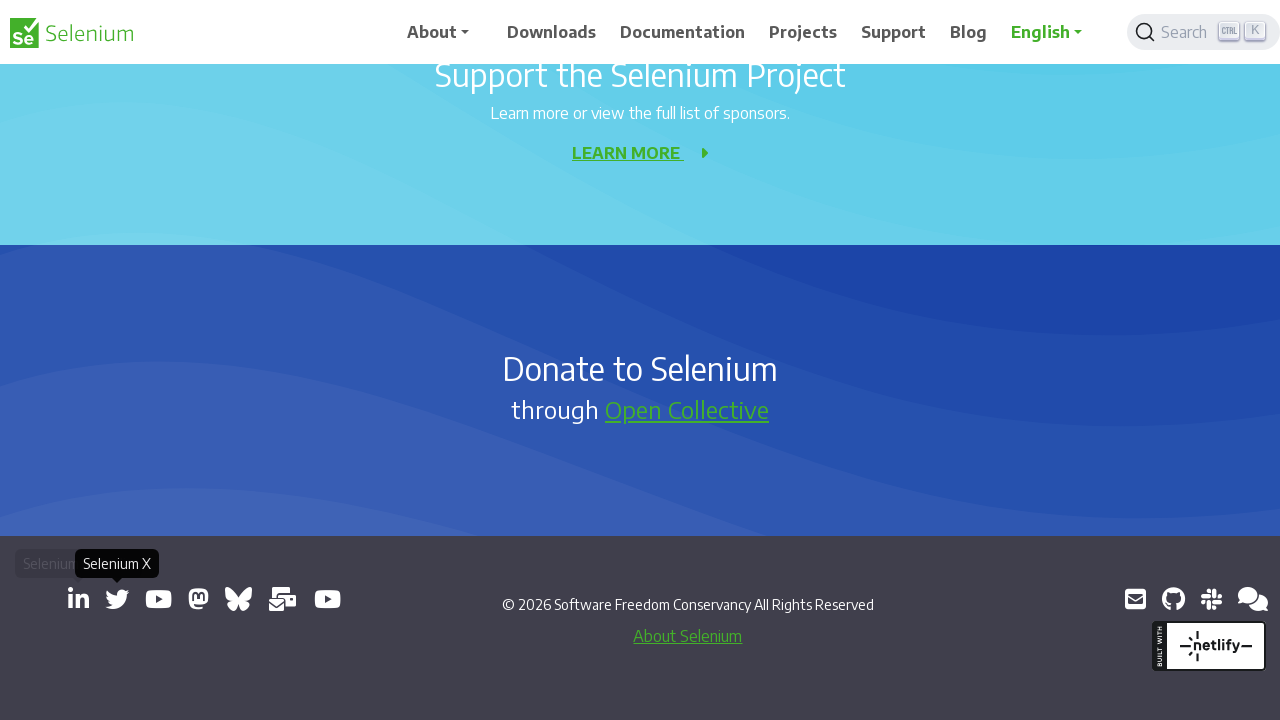

New page opened and captured
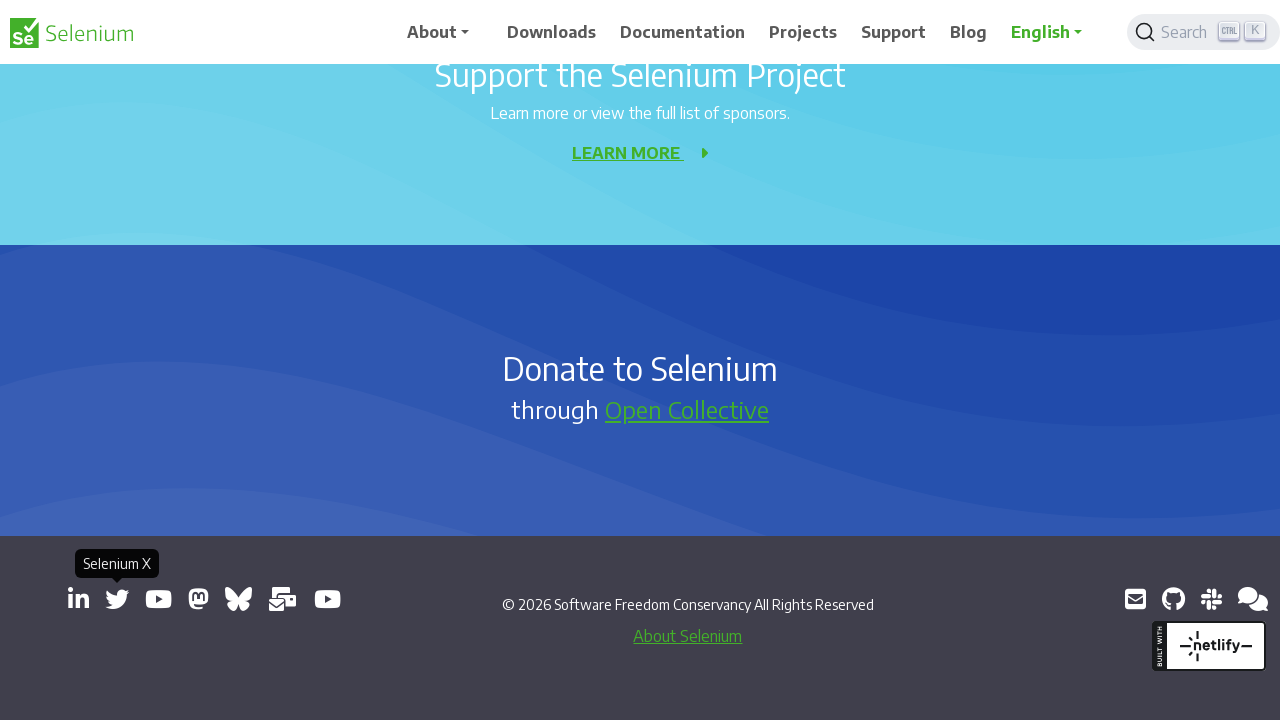

Added new page to opened_pages list
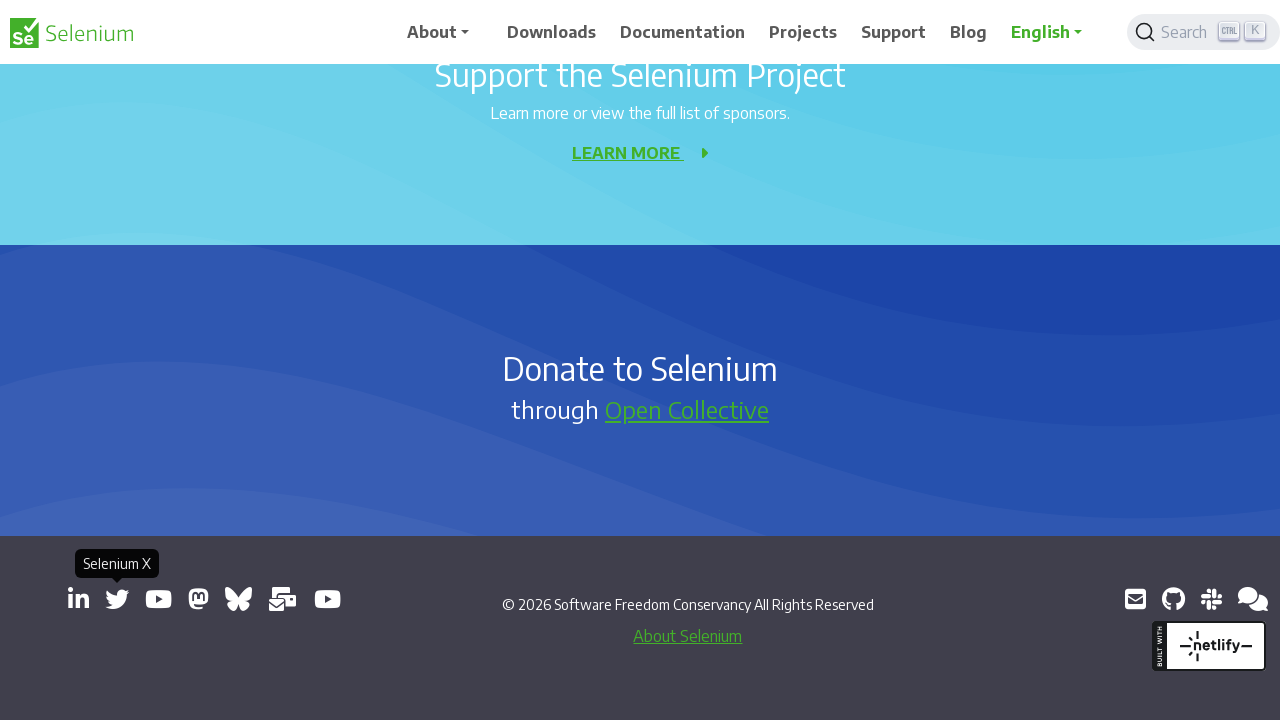

Captured new page - Title: , URL: chrome-error://chromewebdata/
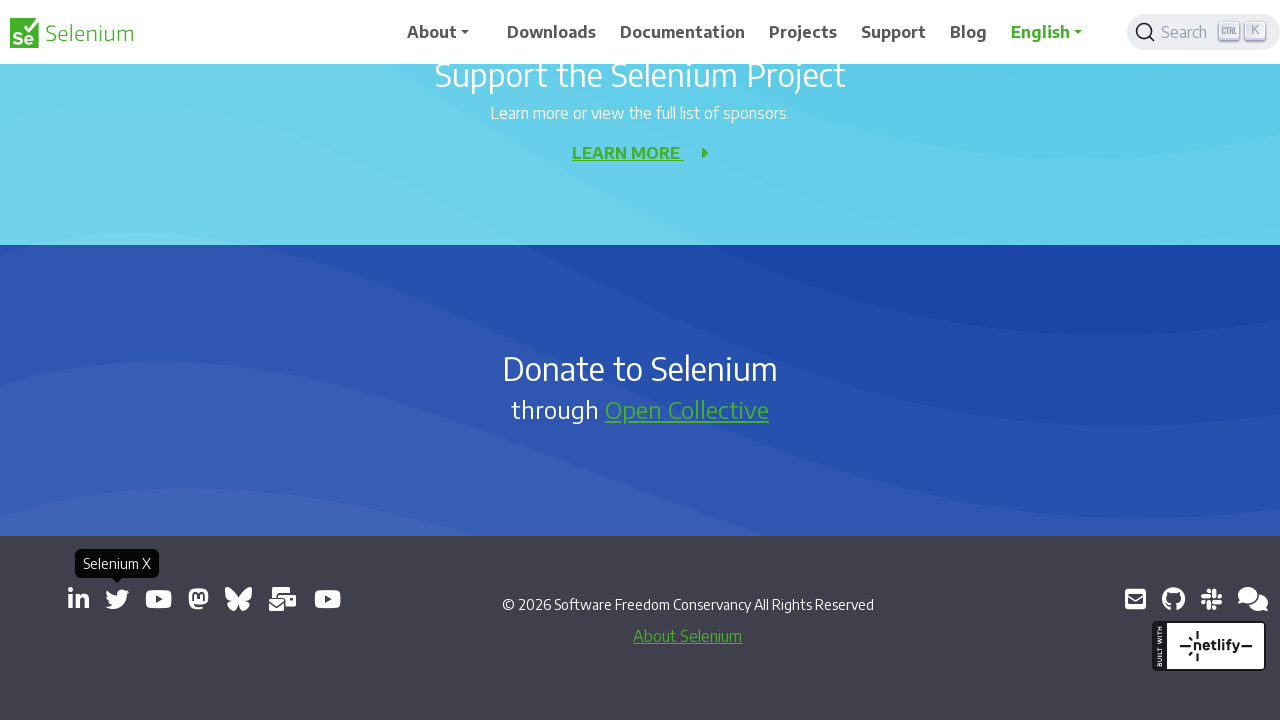

Retrieved href attribute from link: https://www.youtube.com/@SeleniumHQProject/
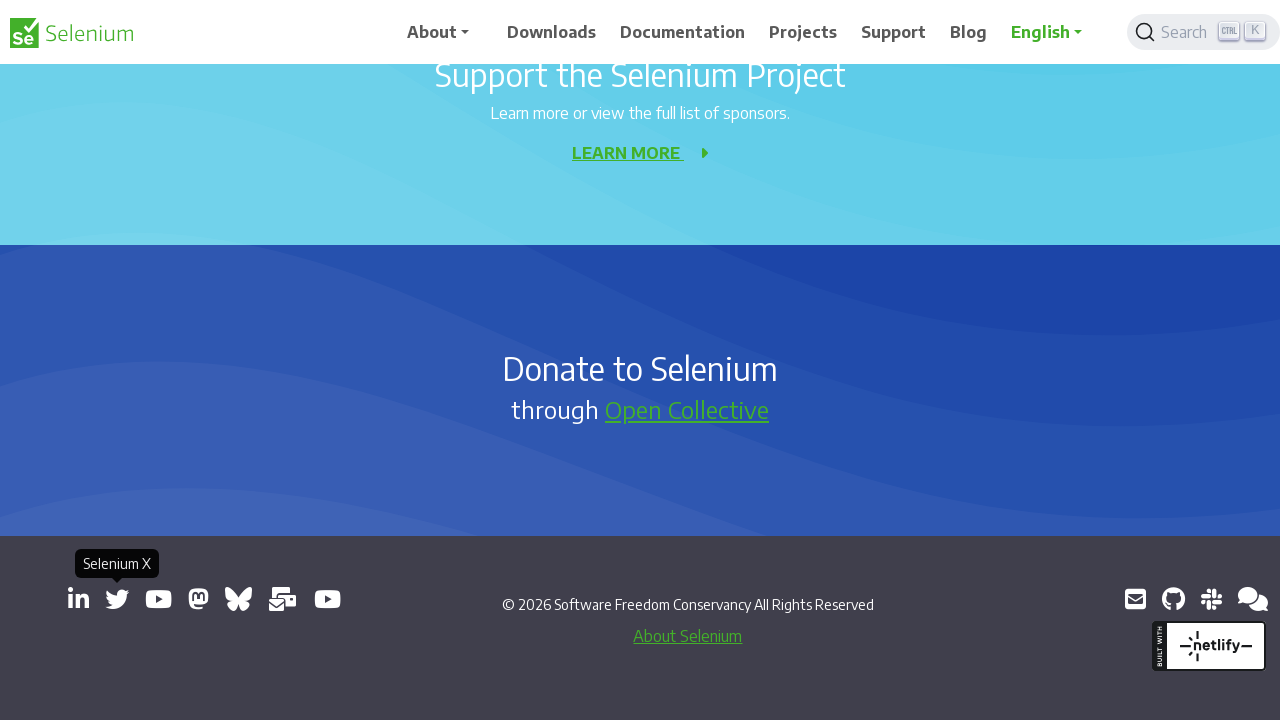

Clicked link to open new tab: https://www.youtube.com/@SeleniumHQProject/ at (158, 599) on a[target='_blank'] >> nth=4
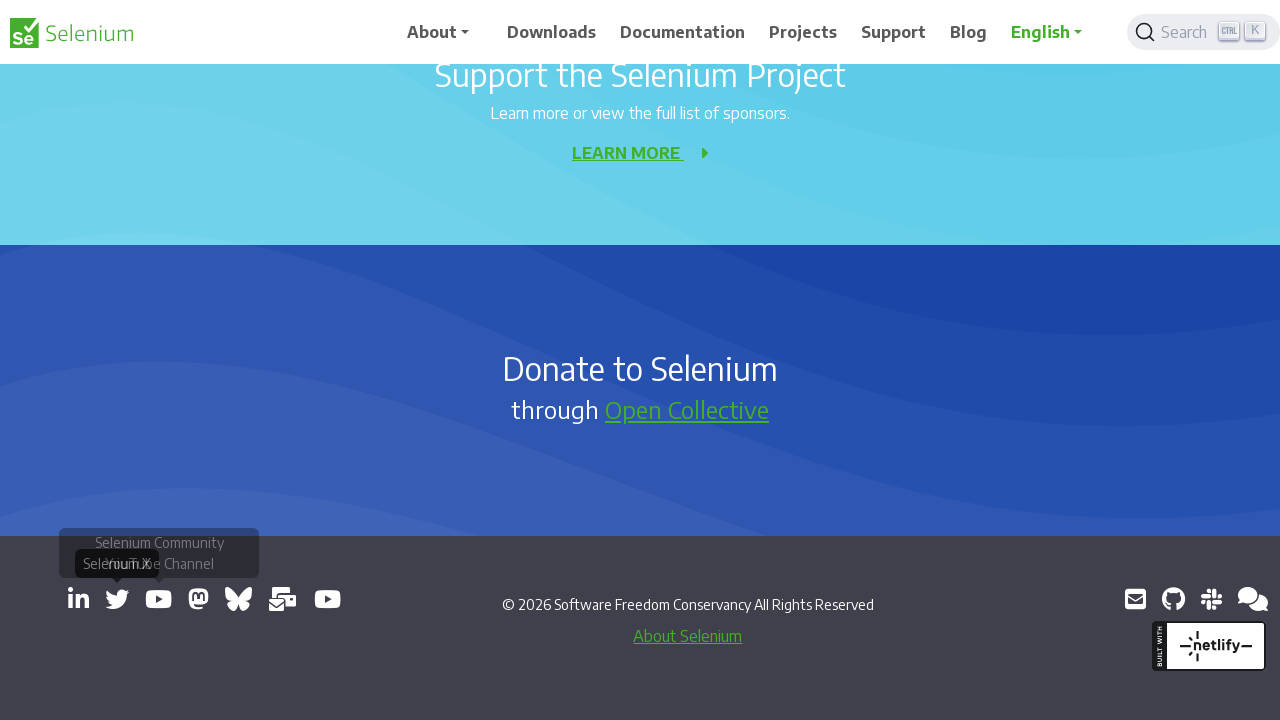

New page opened and captured
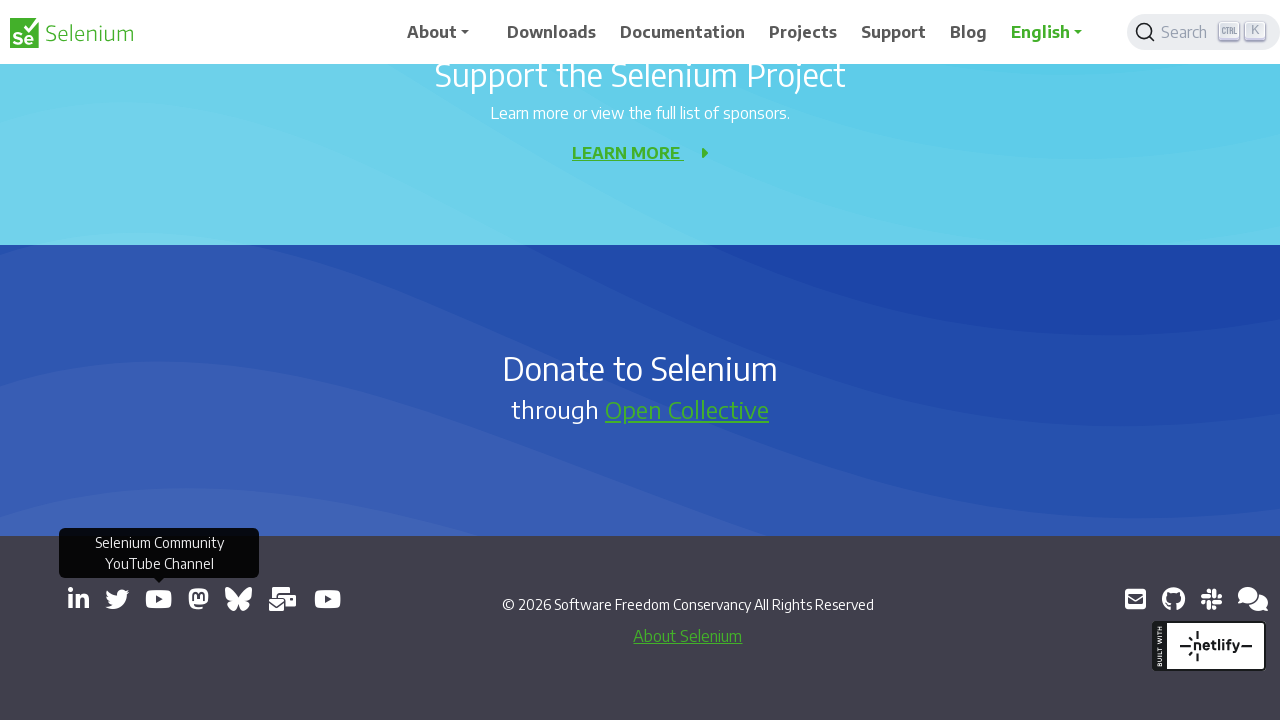

Added new page to opened_pages list
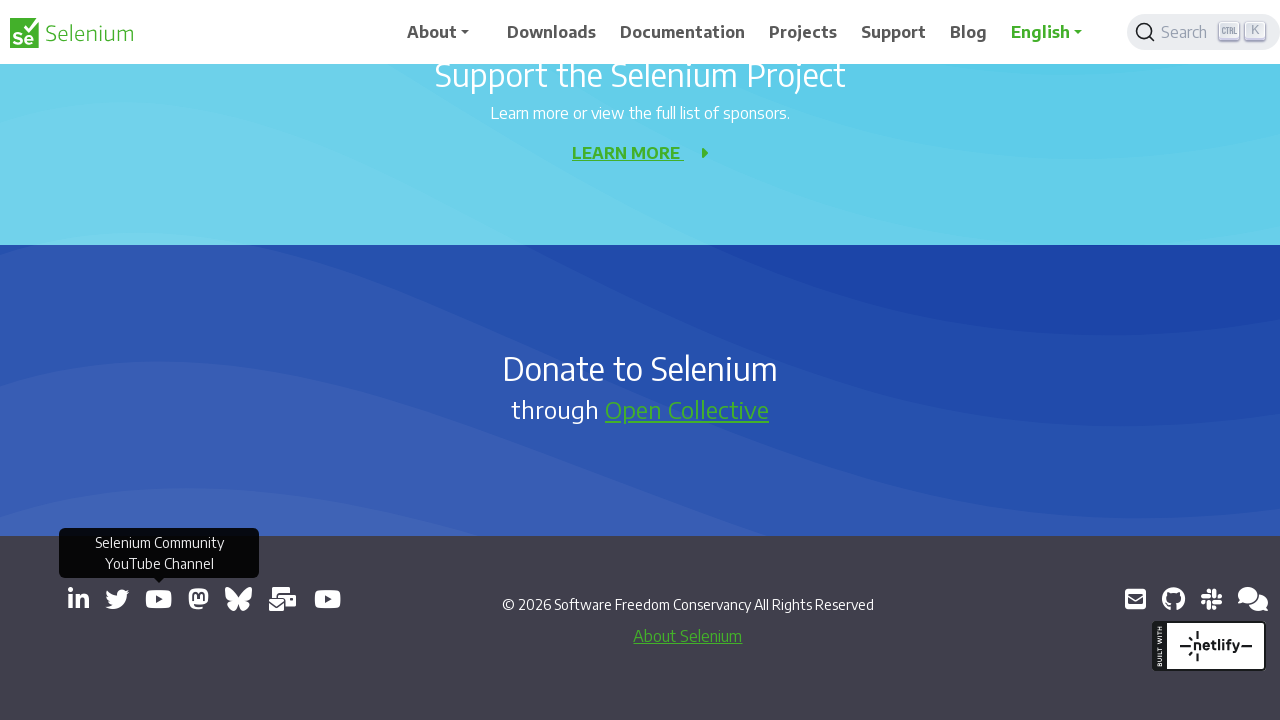

Captured new page - Title: SeleniumHQ Project - YouTube, URL: https://www.youtube.com/@SeleniumHQProject
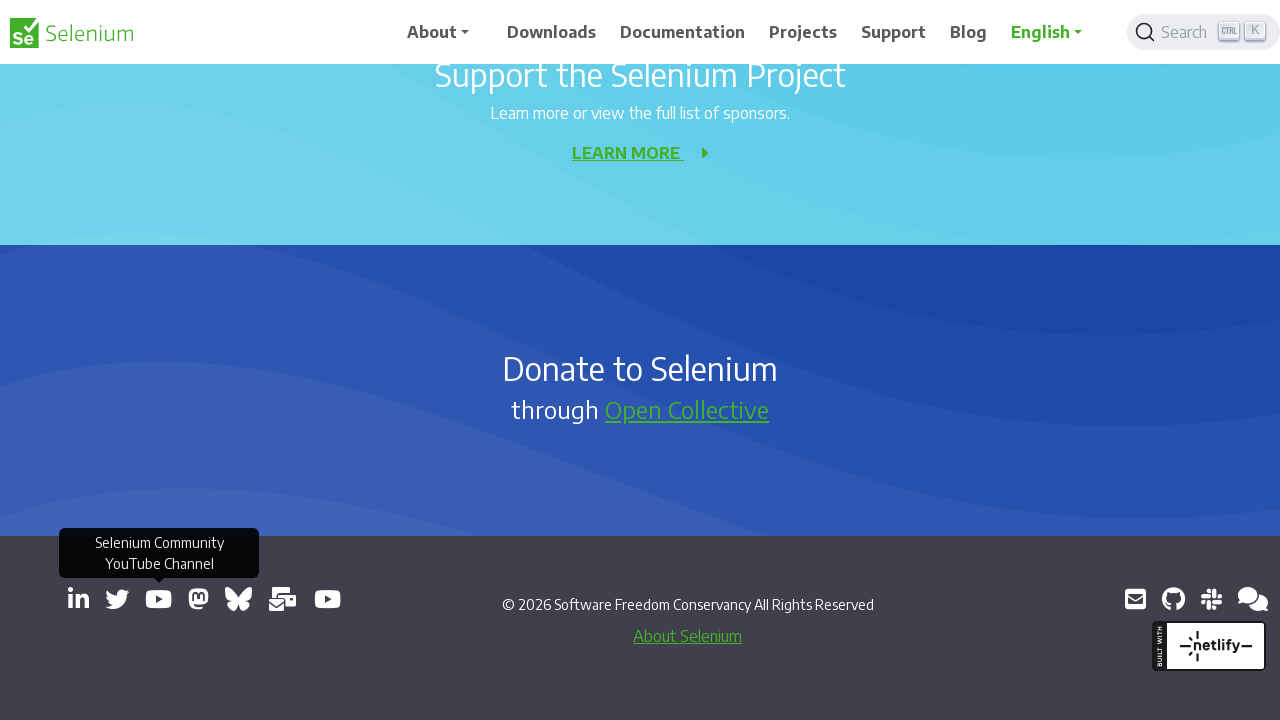

Retrieved href attribute from link: https://mastodon.social/@seleniumHQ@fosstodon.org
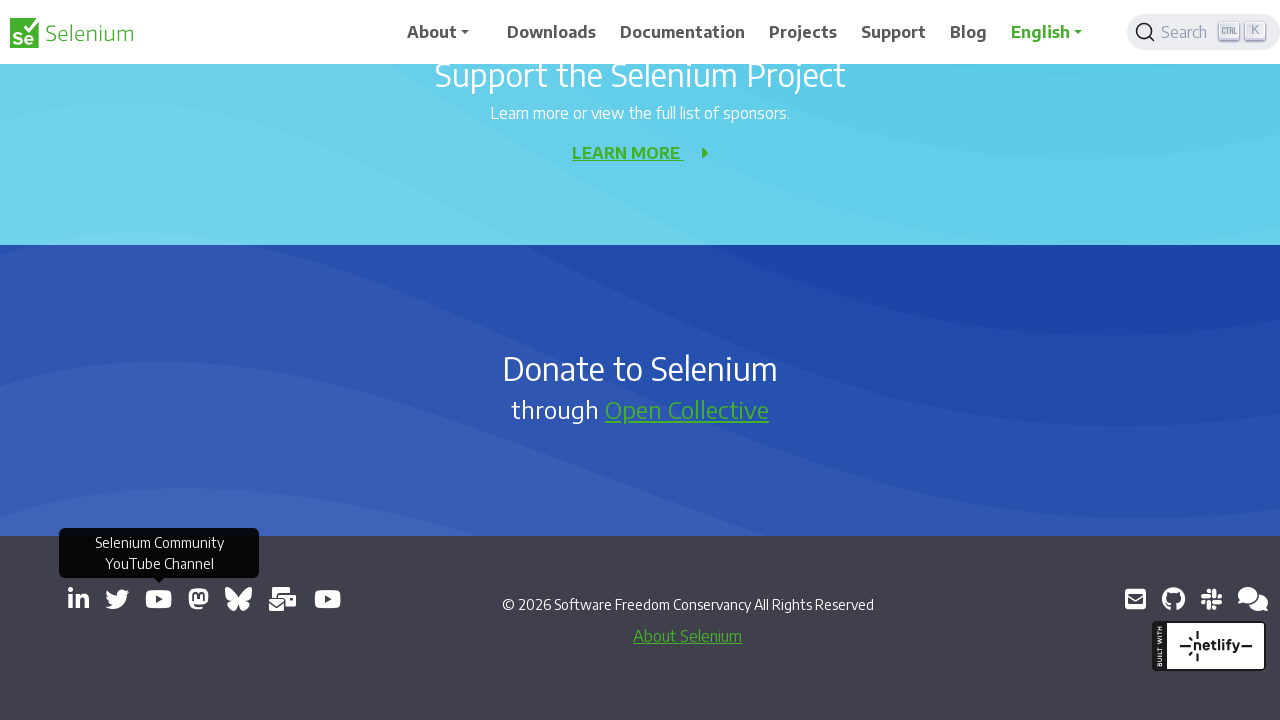

Clicked link to open new tab: https://mastodon.social/@seleniumHQ@fosstodon.org at (198, 599) on a[target='_blank'] >> nth=5
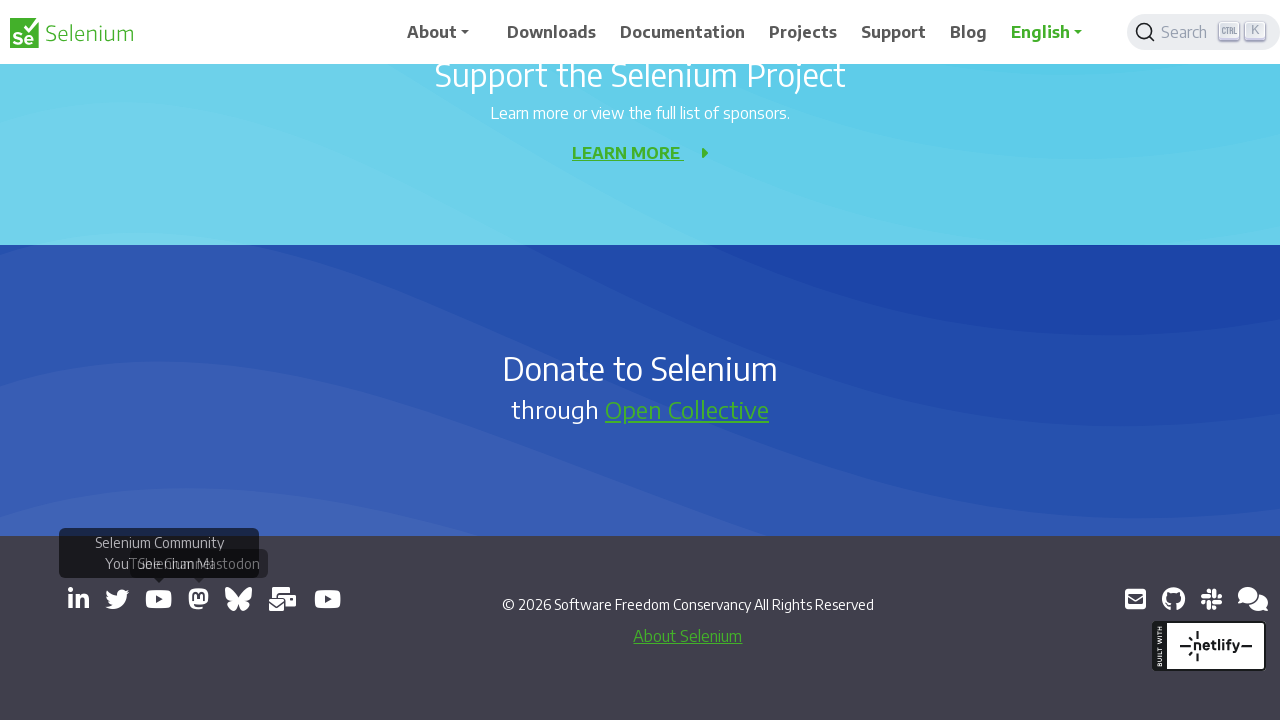

New page opened and captured
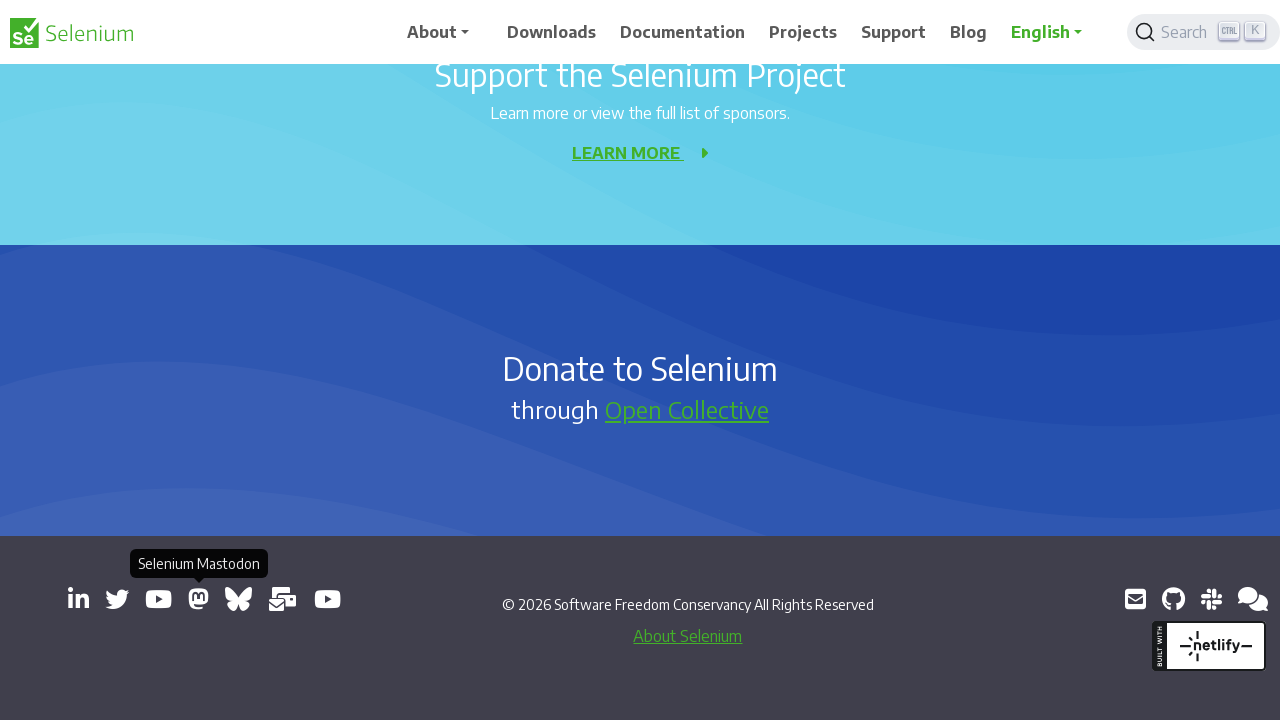

Added new page to opened_pages list
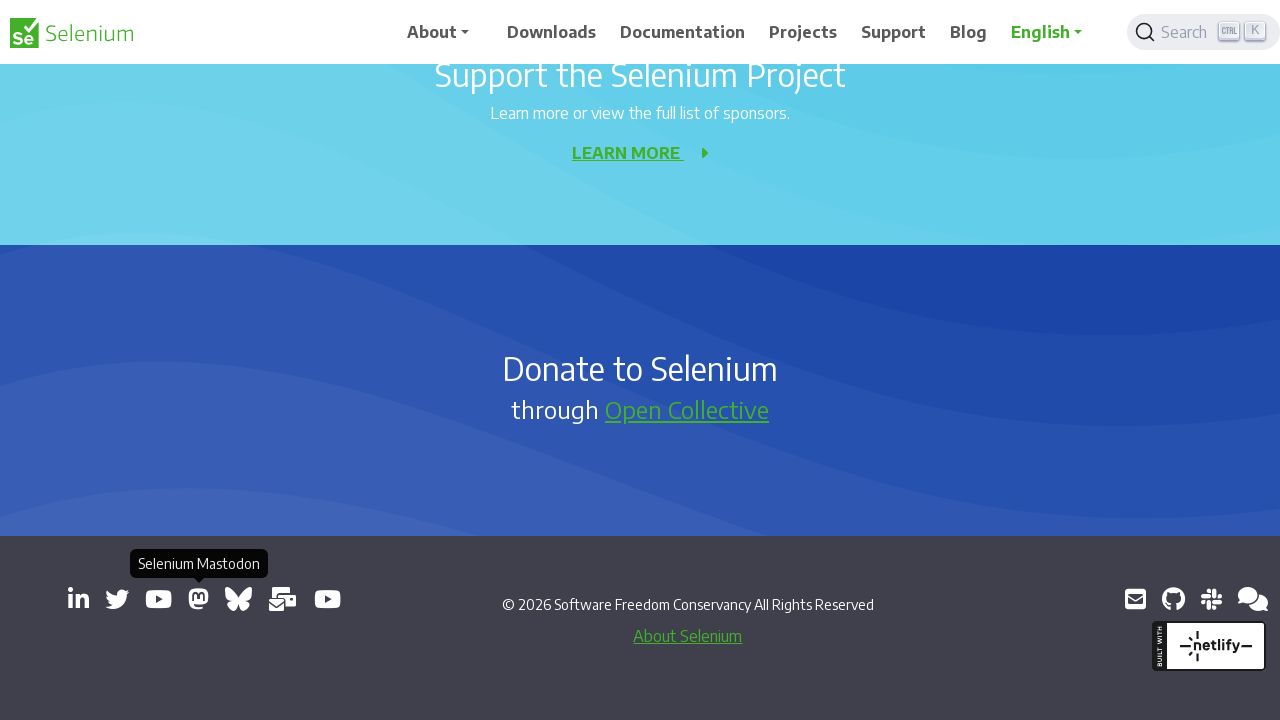

Captured new page - Title: Mastodon, URL: https://mastodon.social/redirect/accounts/110869641967823055
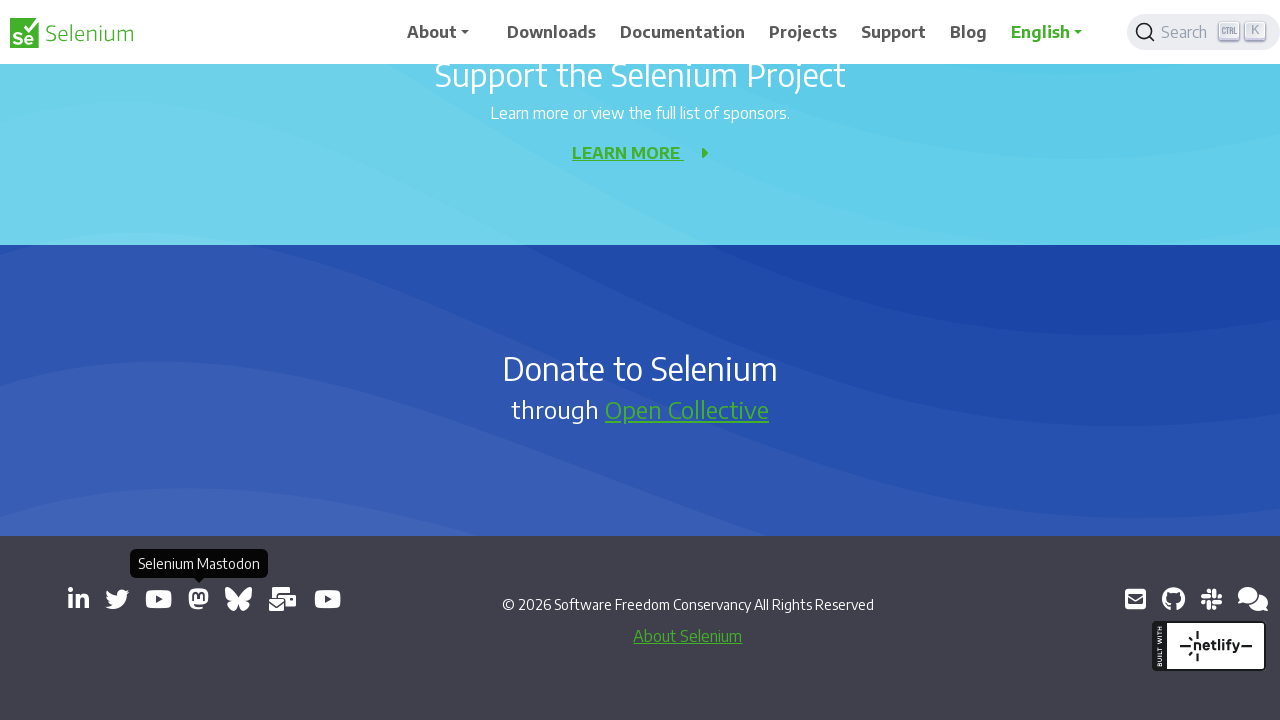

Retrieved href attribute from link: https://bsky.app/profile/seleniumconf.bsky.social
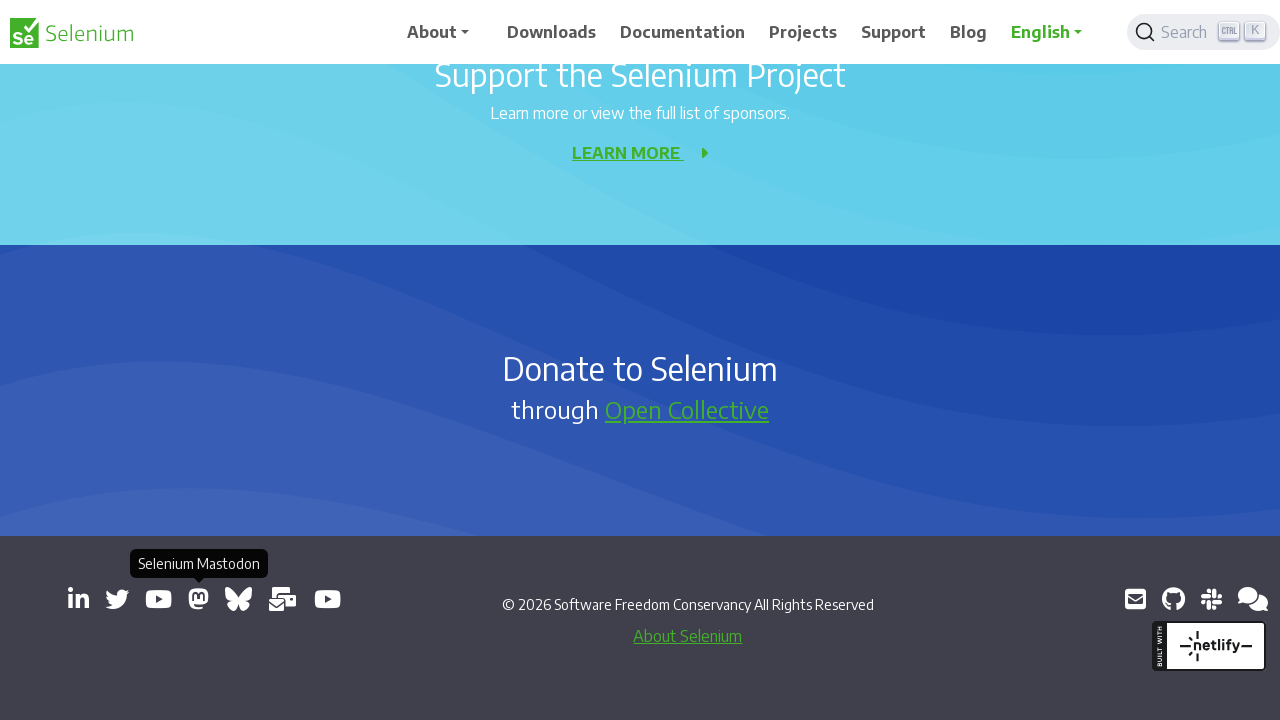

Clicked link to open new tab: https://bsky.app/profile/seleniumconf.bsky.social at (238, 599) on a[target='_blank'] >> nth=6
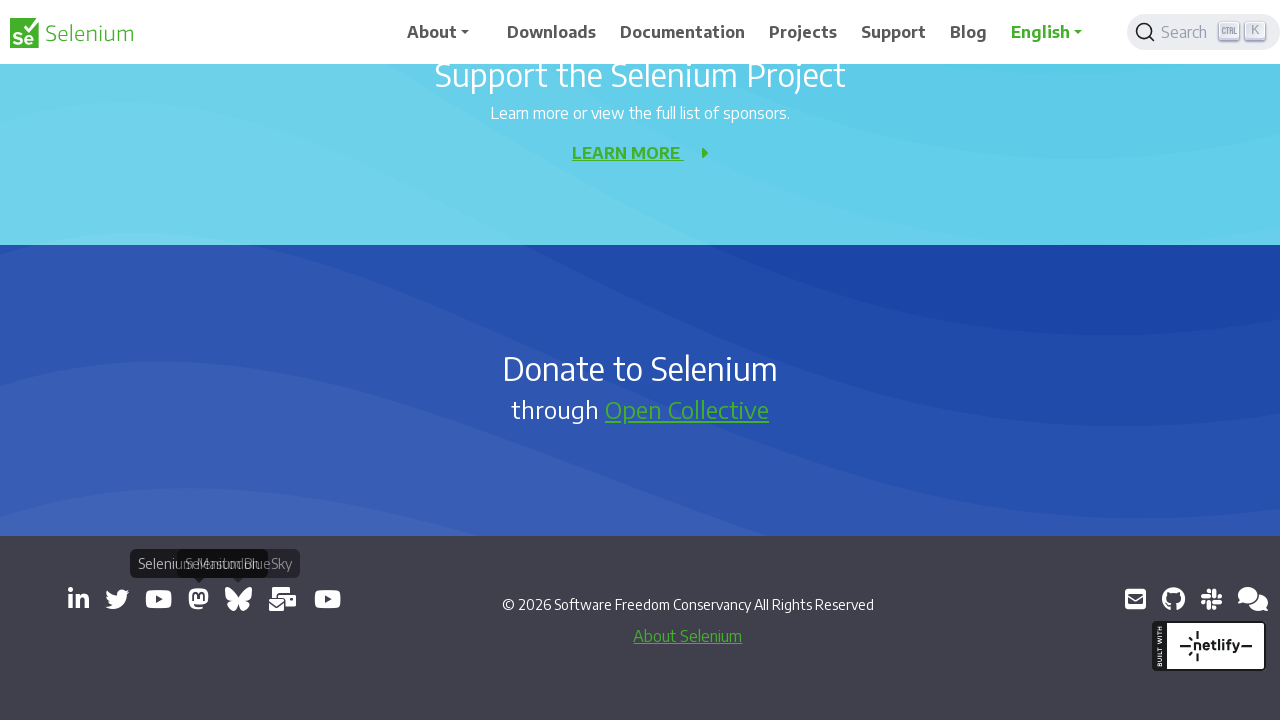

New page opened and captured
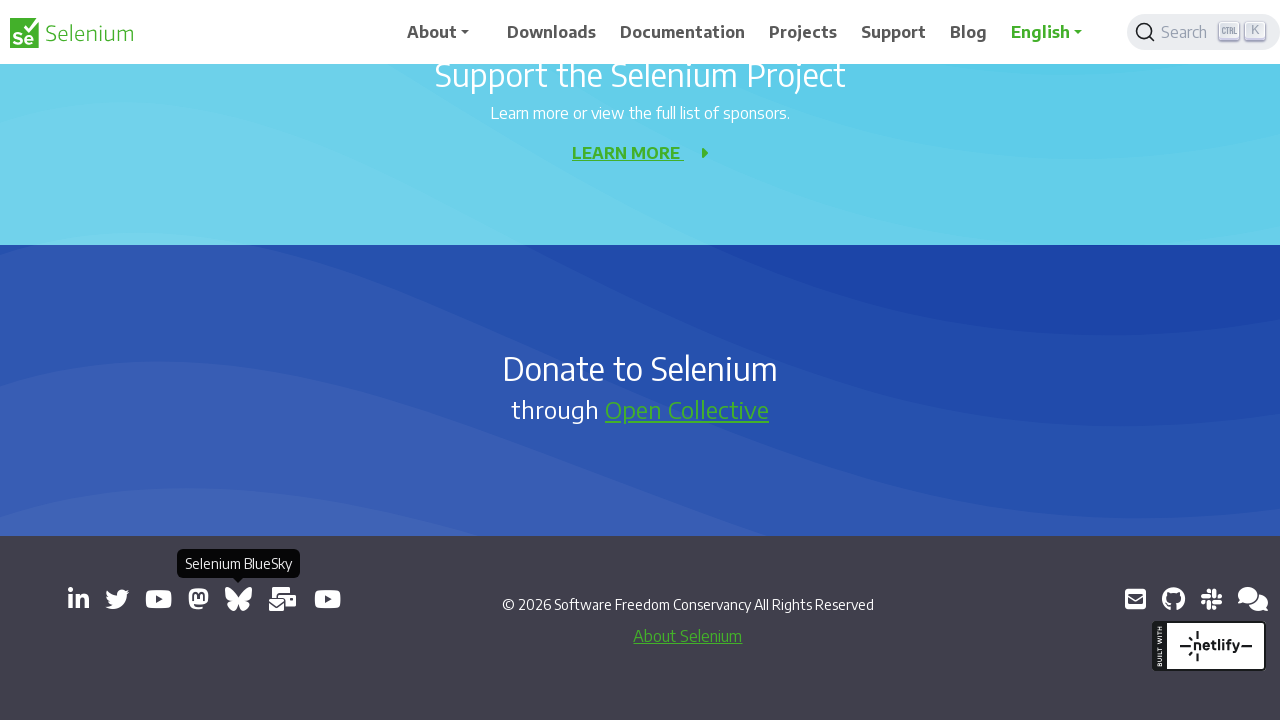

Added new page to opened_pages list
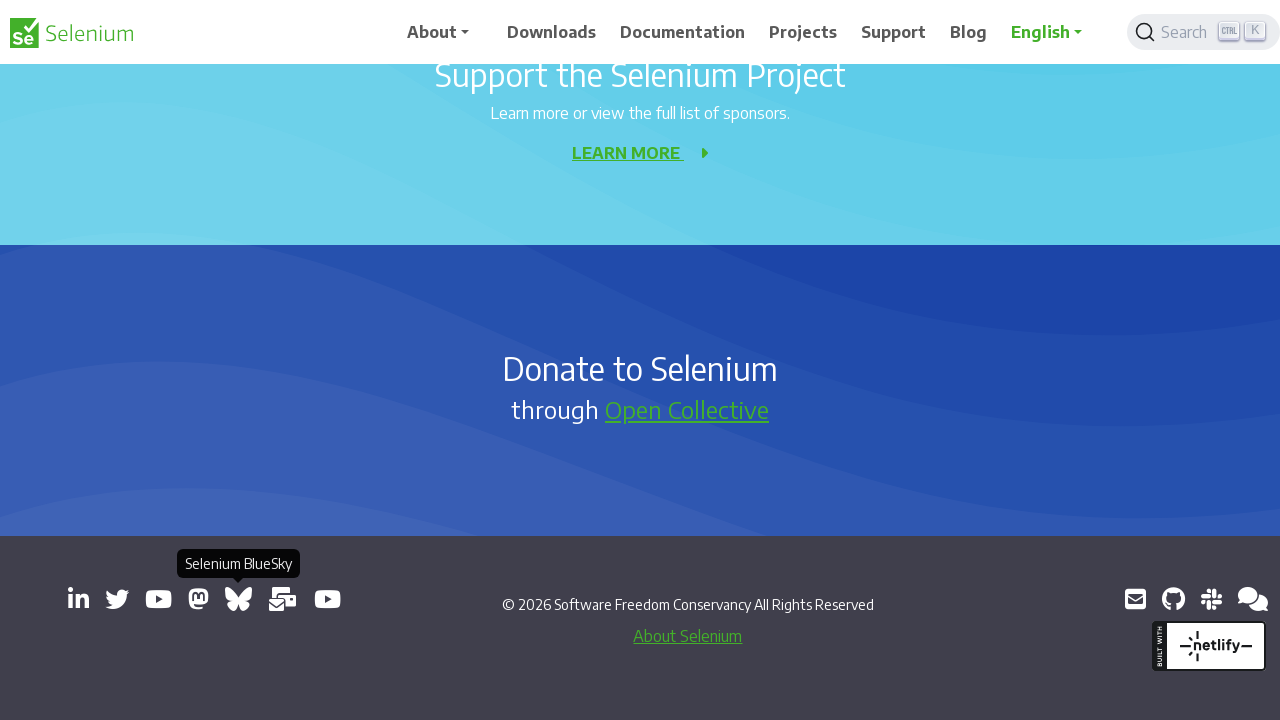

Captured new page - Title: @seleniumconf.bsky.social — Bluesky, URL: https://bsky.app/profile/seleniumconf.bsky.social
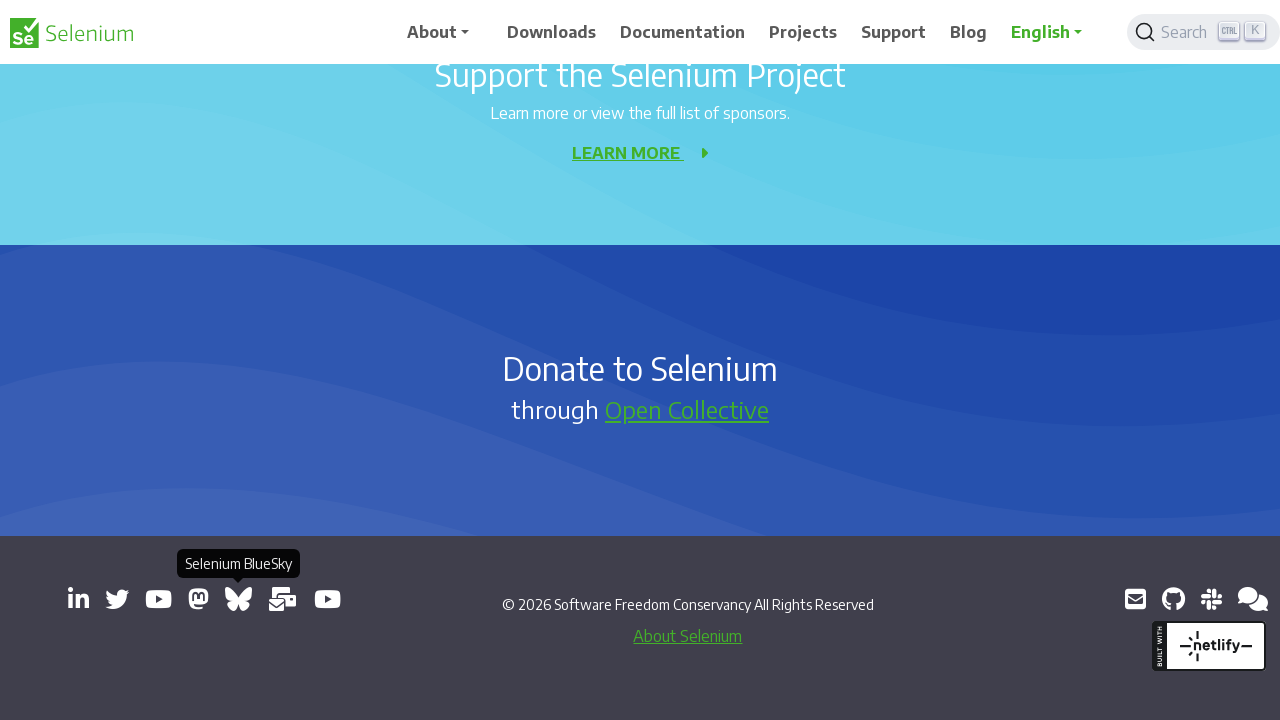

Retrieved href attribute from link: https://groups.google.com/group/selenium-users
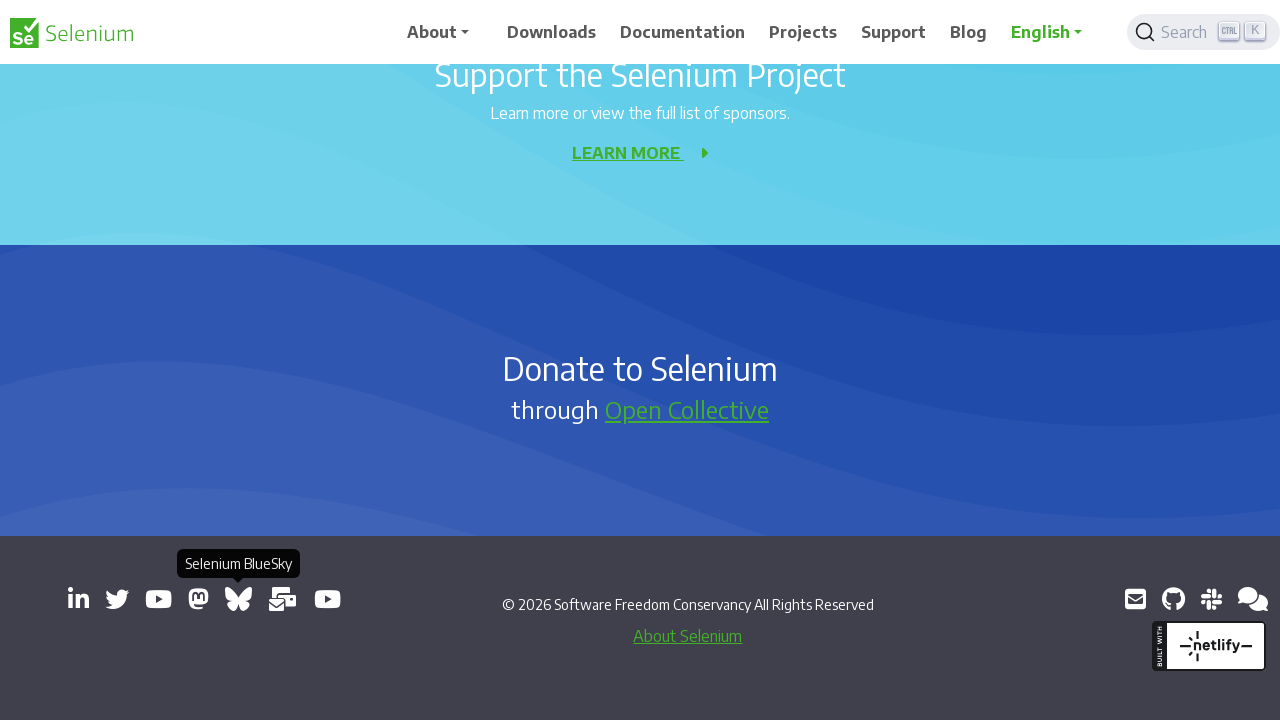

Clicked link to open new tab: https://groups.google.com/group/selenium-users at (283, 599) on a[target='_blank'] >> nth=7
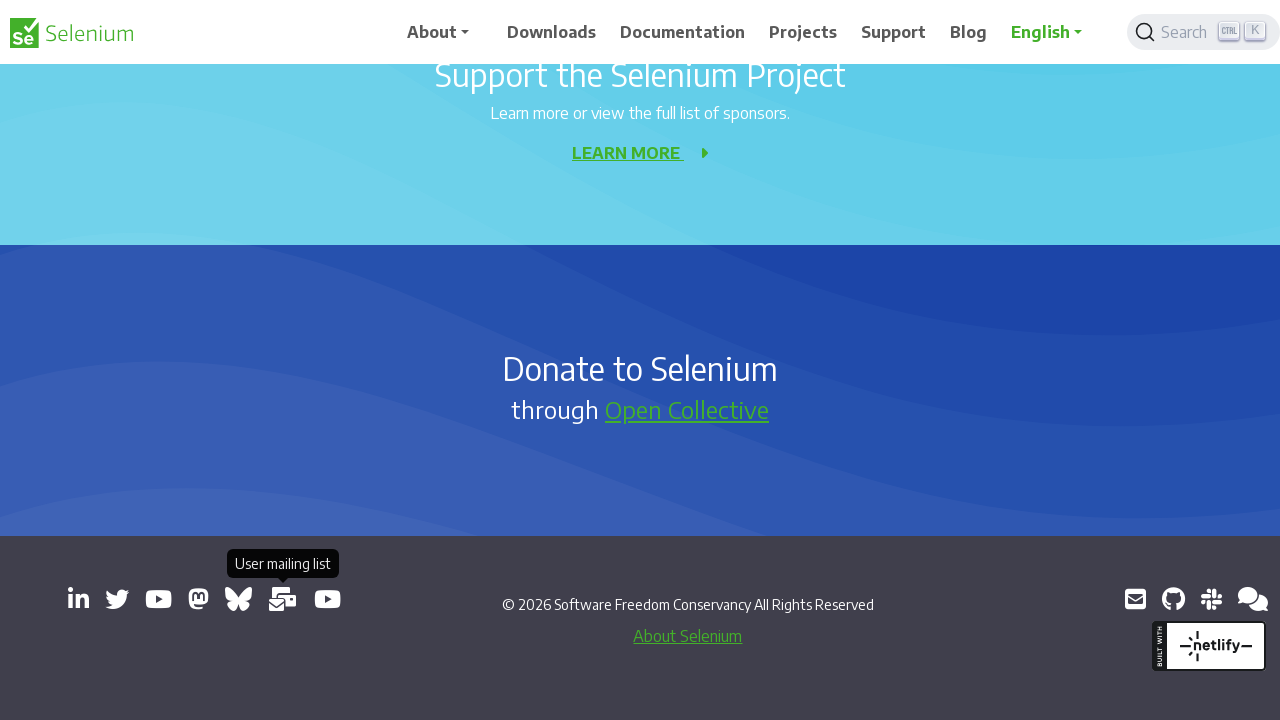

New page opened and captured
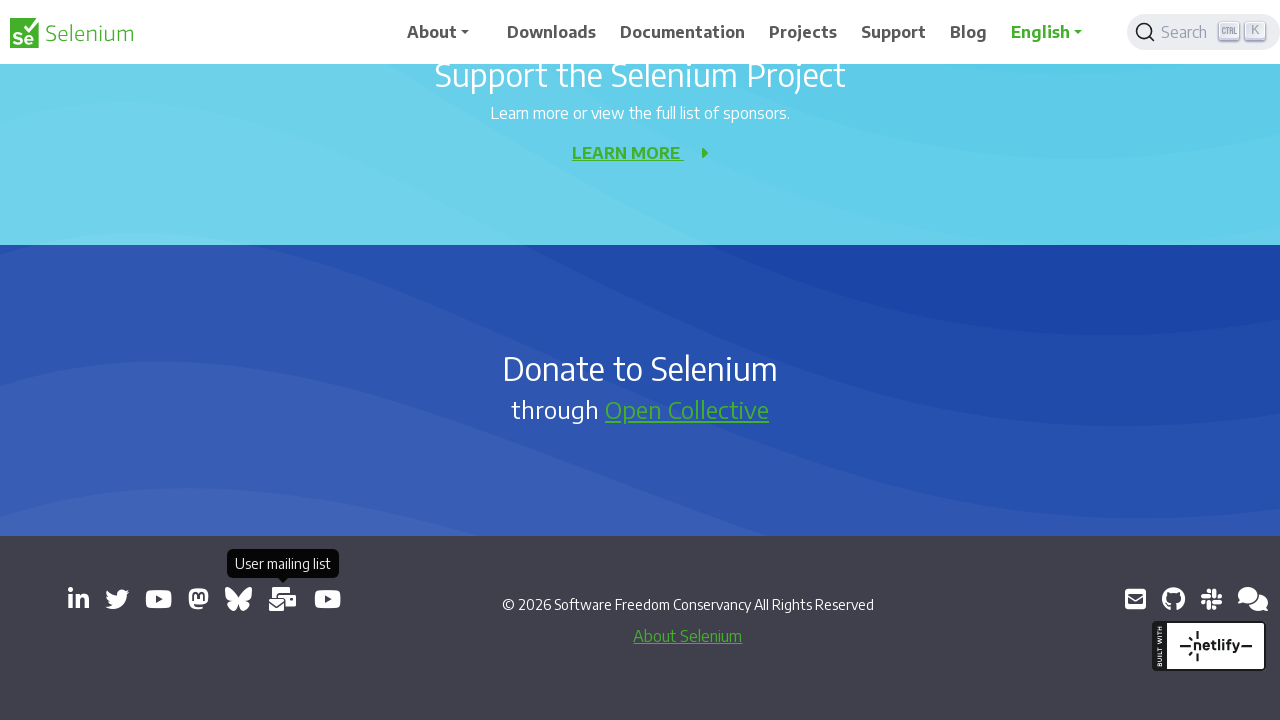

Added new page to opened_pages list
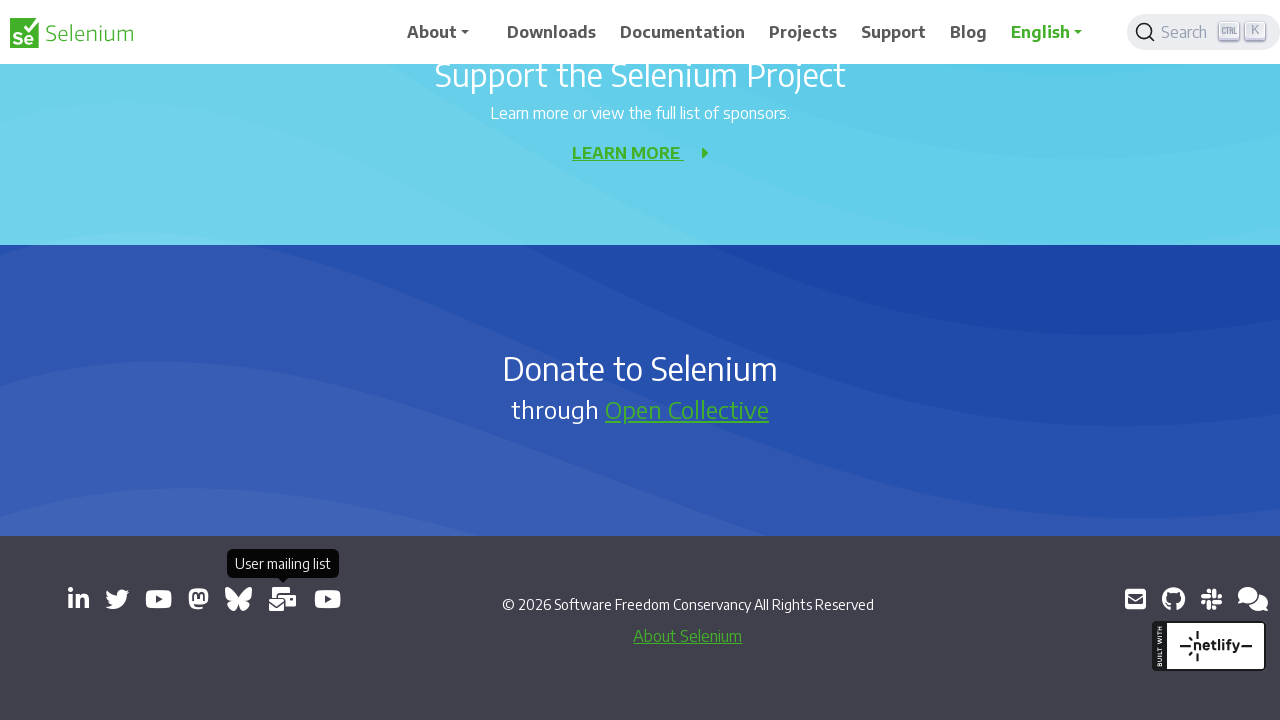

Captured new page - Title: Selenium Users - Google Groups, URL: https://groups.google.com/g/selenium-users
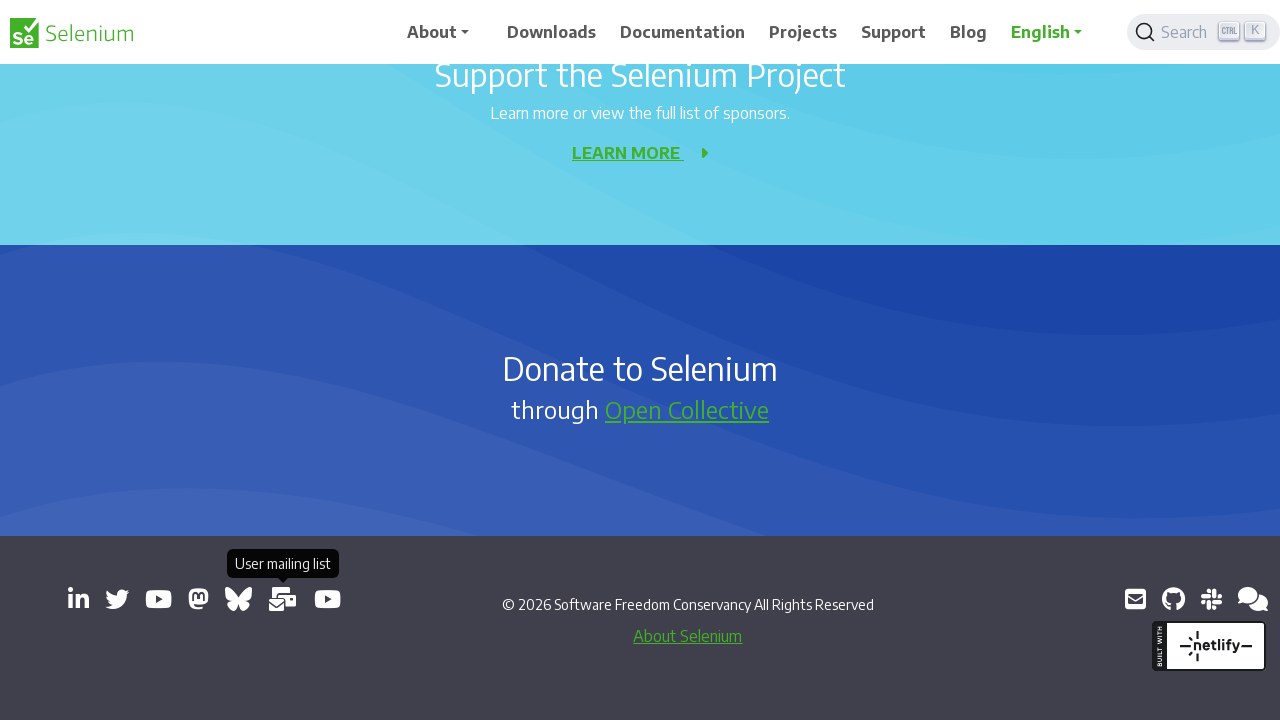

Retrieved href attribute from link: https://www.youtube.com/channel/UCbDlgX_613xNMrDqCe3QNEw
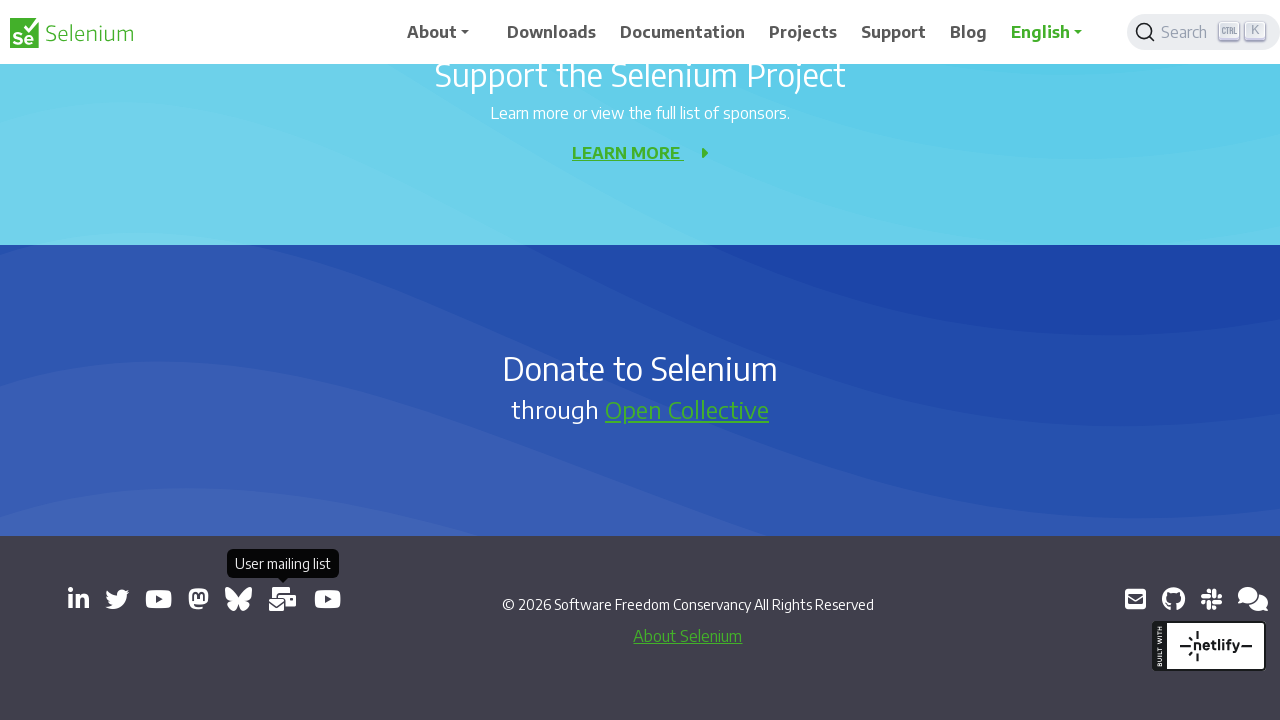

Clicked link to open new tab: https://www.youtube.com/channel/UCbDlgX_613xNMrDqCe3QNEw at (328, 599) on a[target='_blank'] >> nth=8
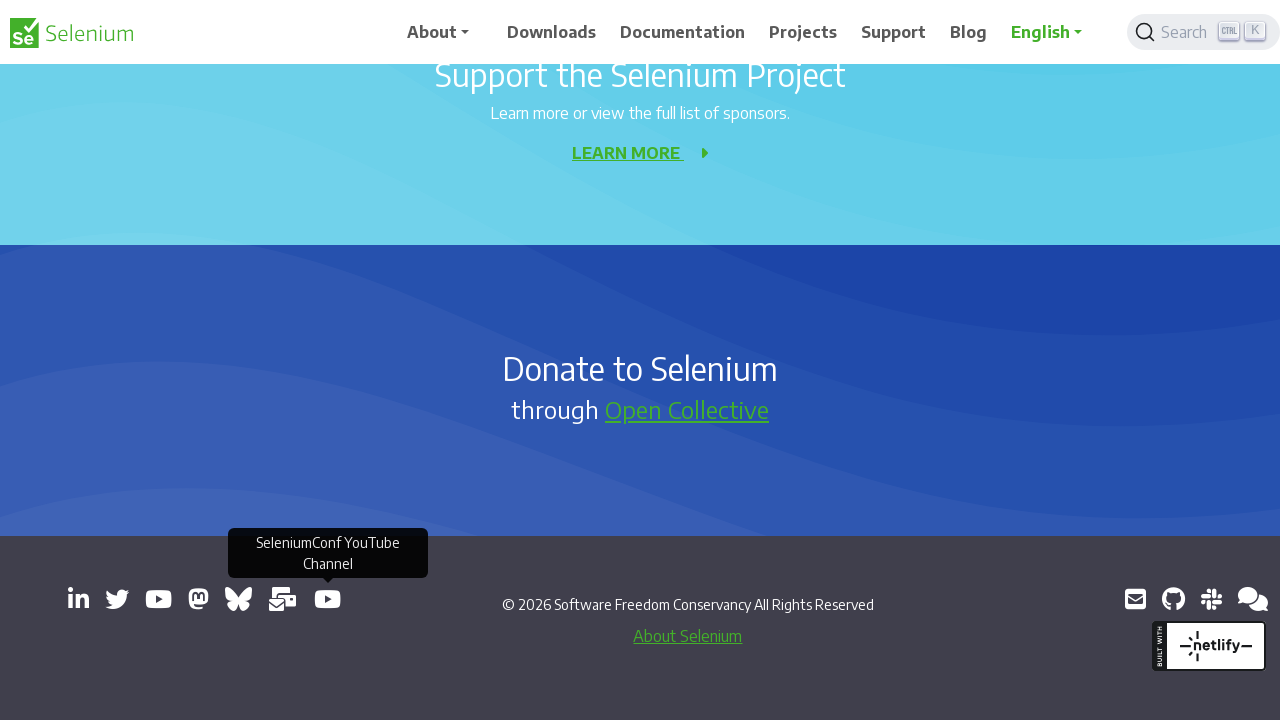

New page opened and captured
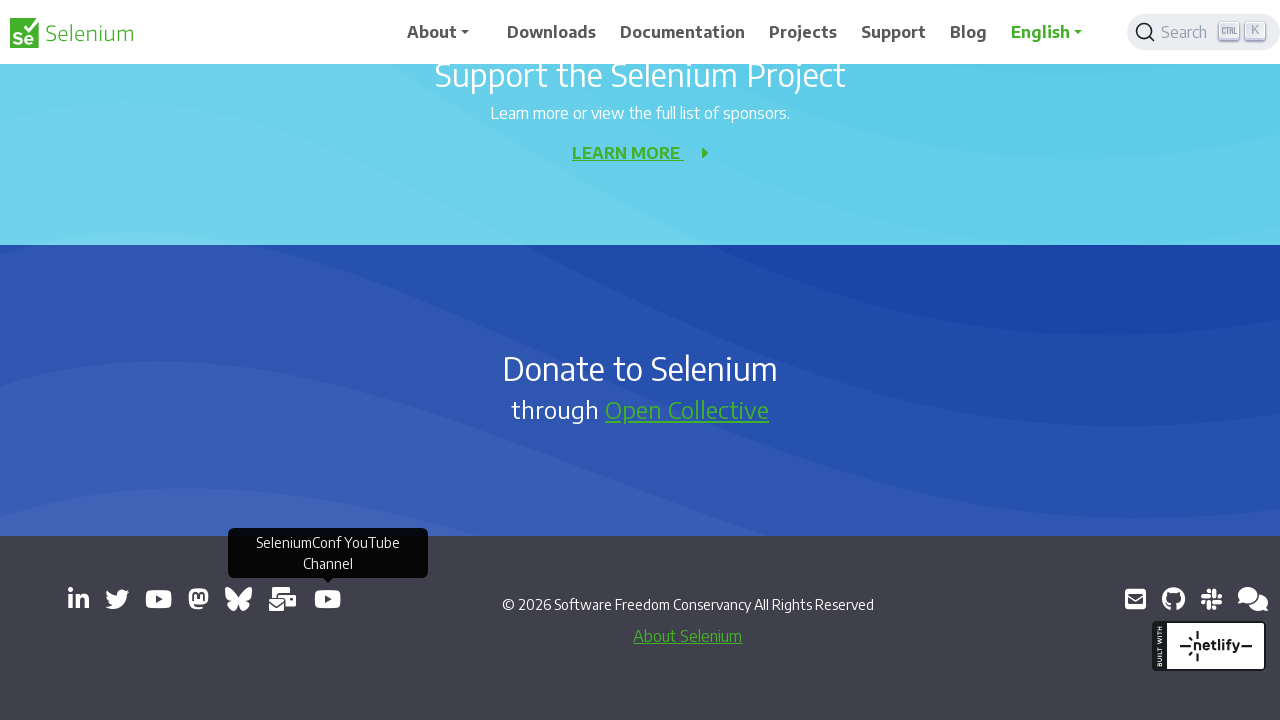

Added new page to opened_pages list
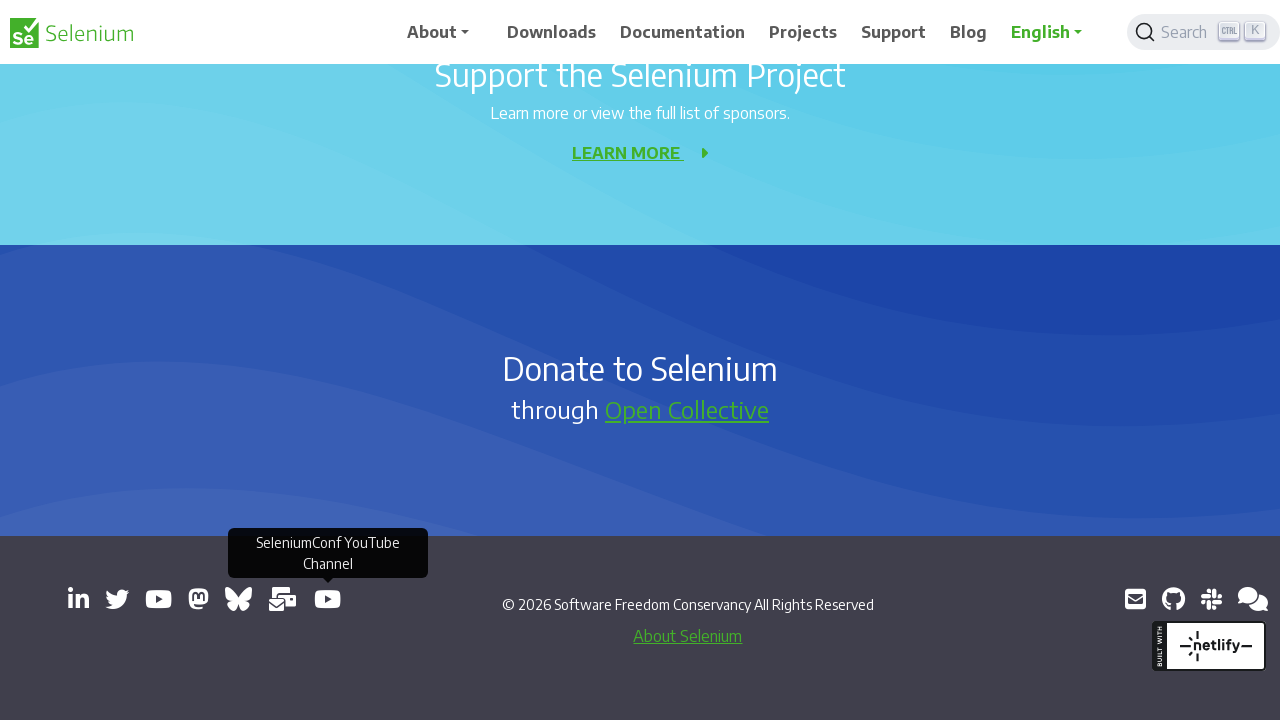

Captured new page - Title: Selenium Conference - YouTube, URL: https://www.youtube.com/channel/UCbDlgX_613xNMrDqCe3QNEw
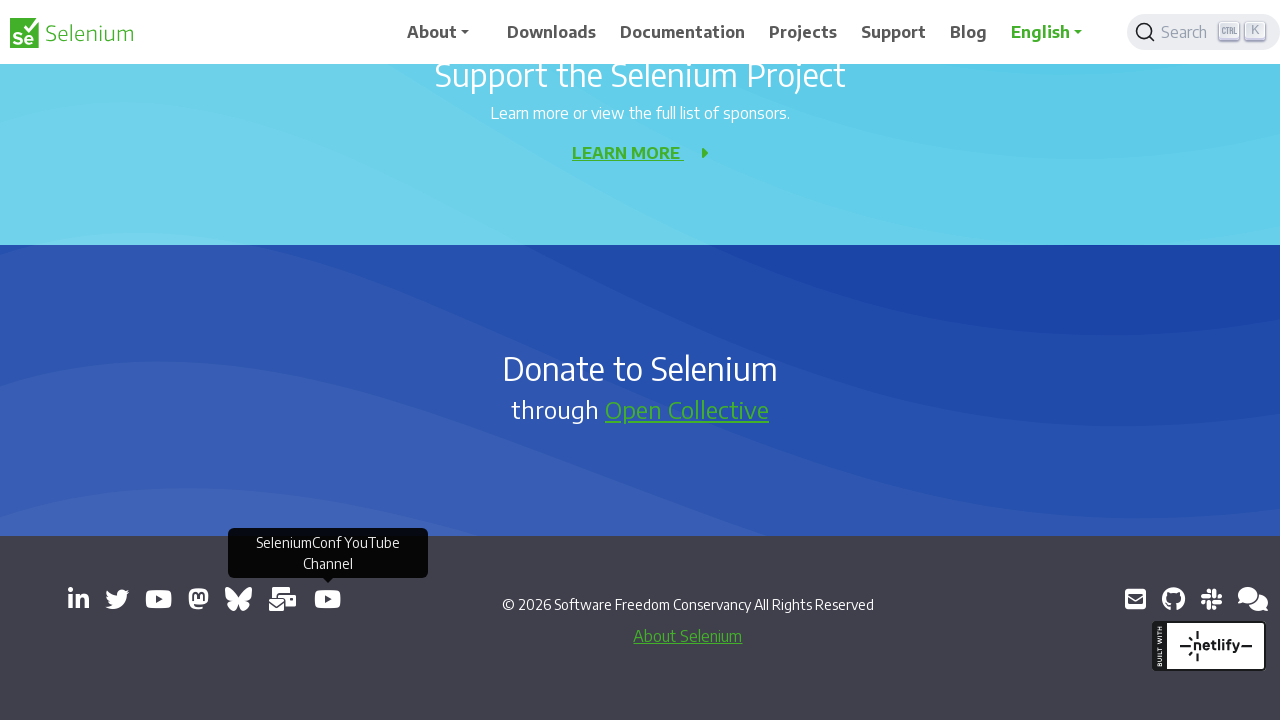

Retrieved href attribute from link: mailto:selenium@sfconservancy.org
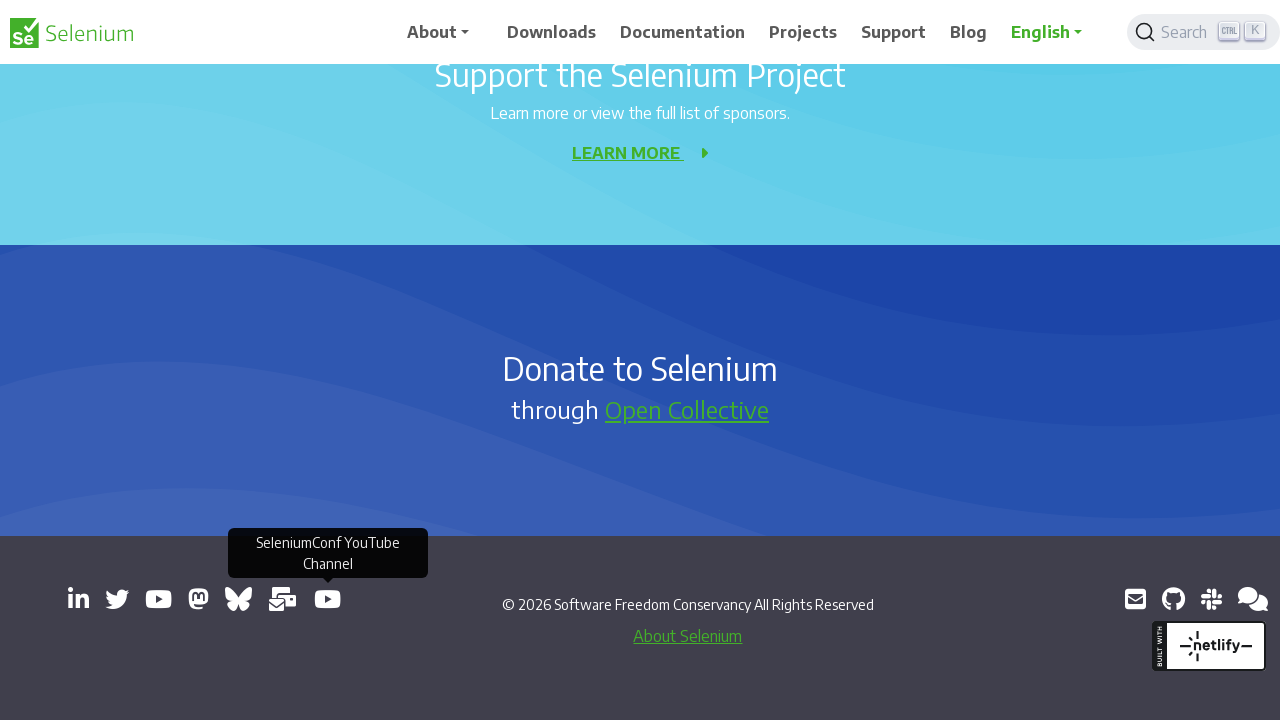

Retrieved href attribute from link: https://github.com/seleniumhq/selenium
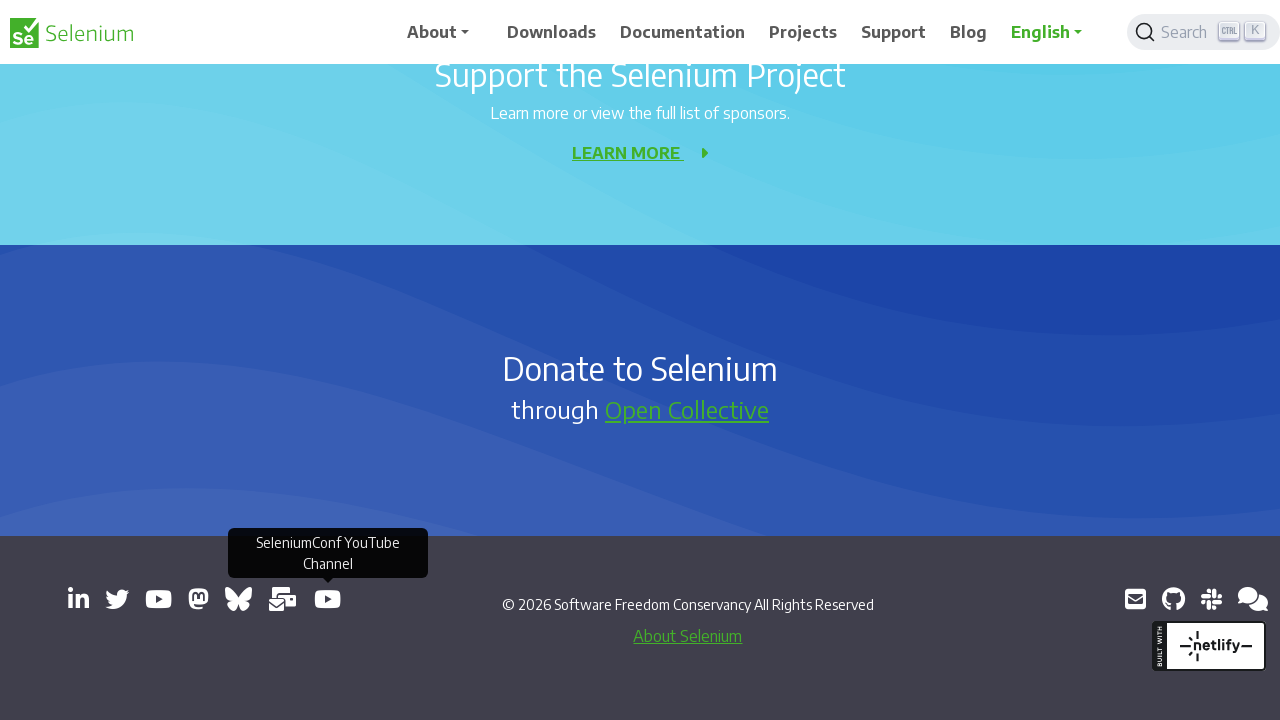

Clicked link to open new tab: https://github.com/seleniumhq/selenium at (1173, 599) on a[target='_blank'] >> nth=10
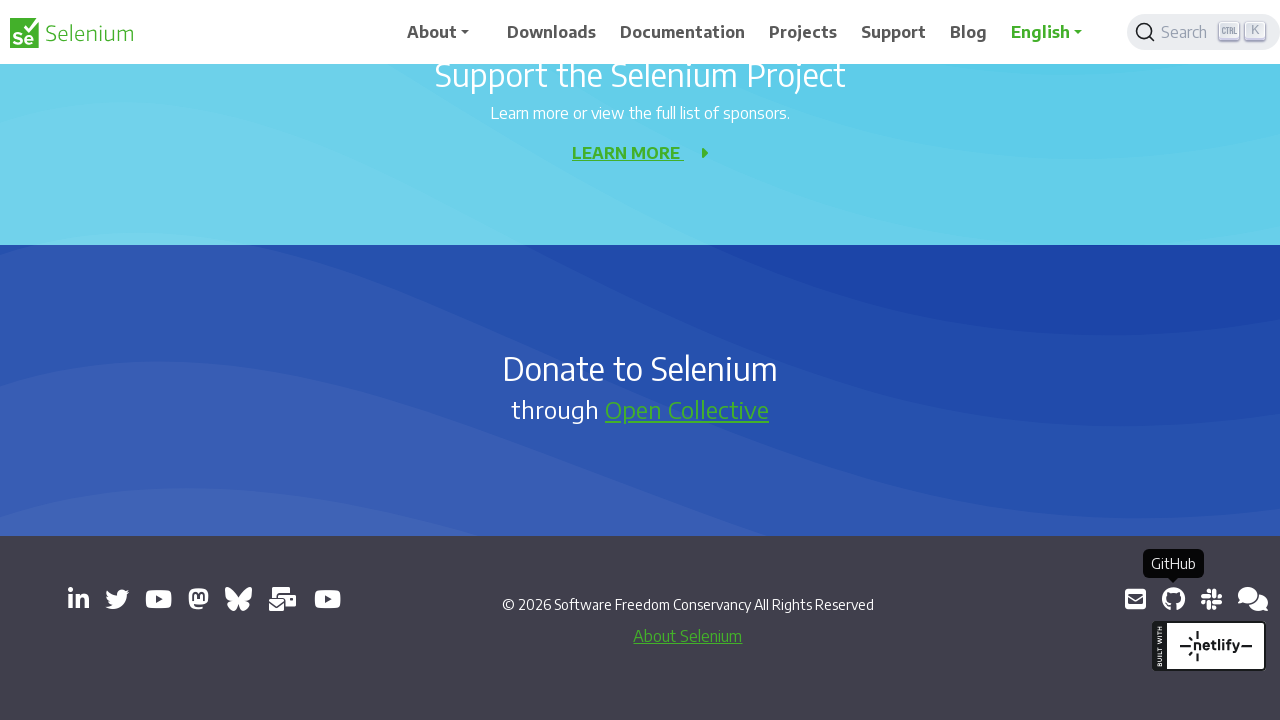

New page opened and captured
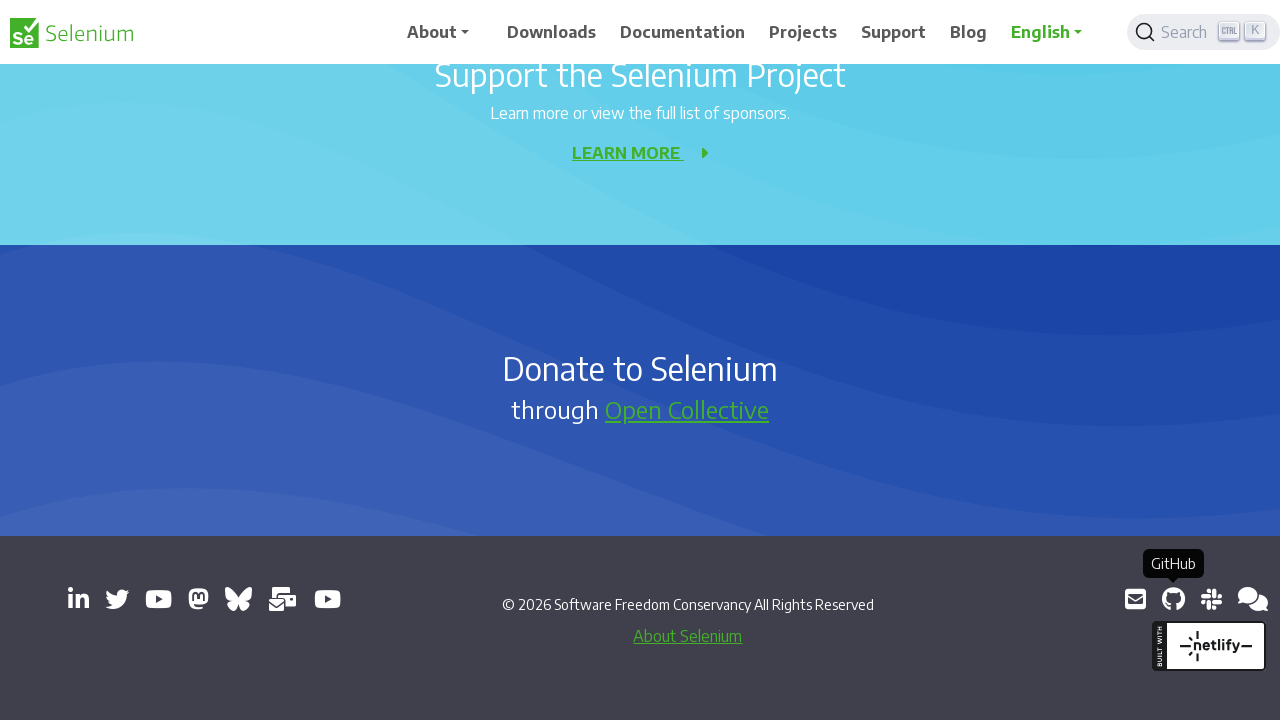

Added new page to opened_pages list
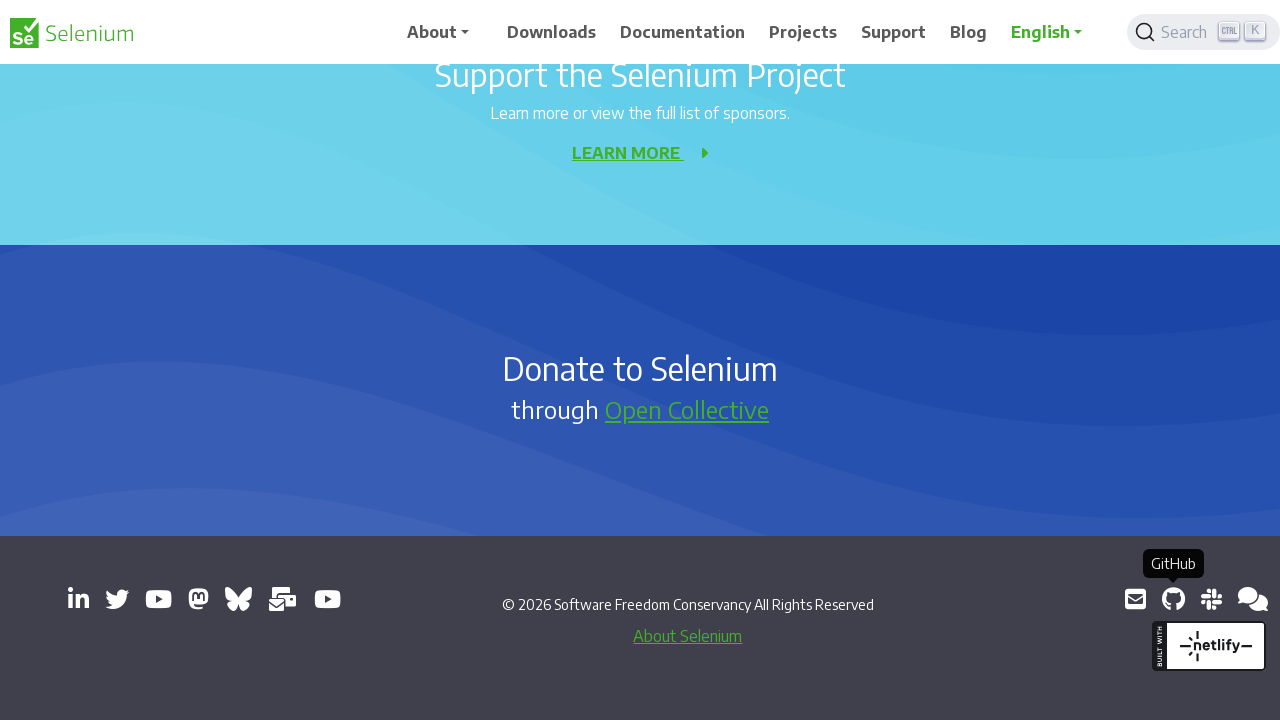

Captured new page - Title: GitHub - SeleniumHQ/selenium: A browser automation framework and ecosystem., URL: https://github.com/seleniumhq/selenium
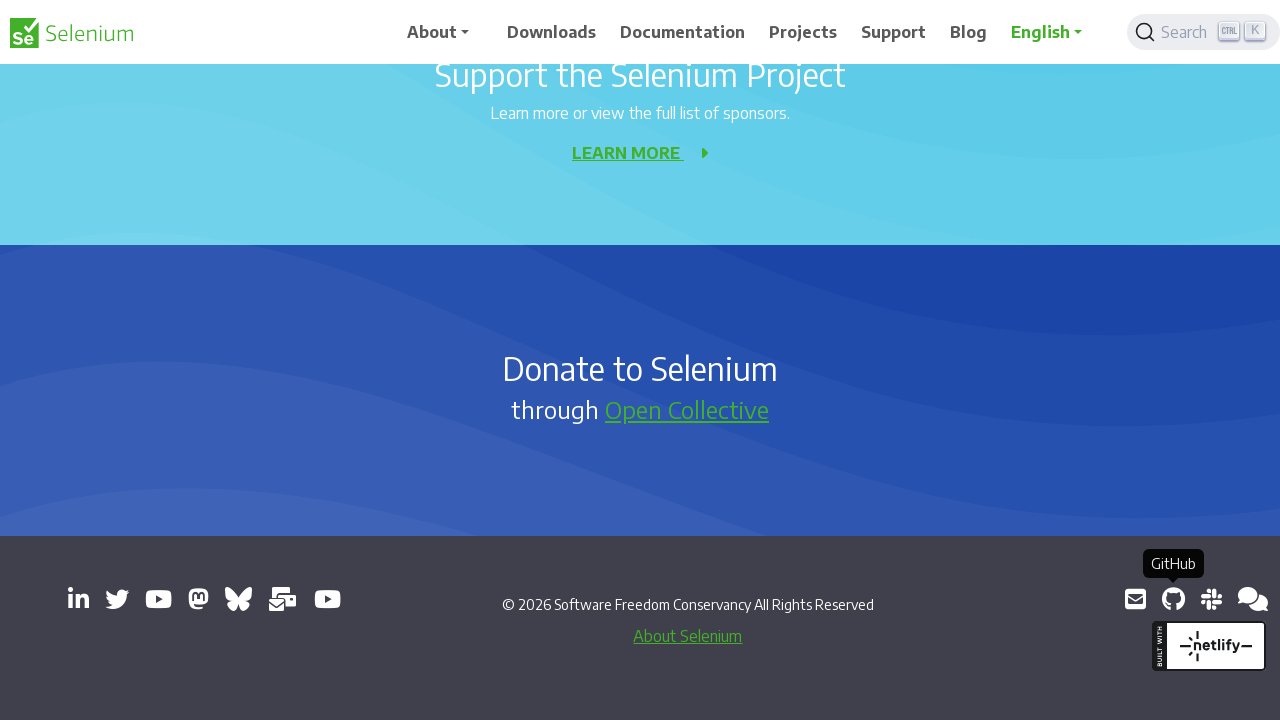

Retrieved href attribute from link: https://inviter.co/seleniumhq
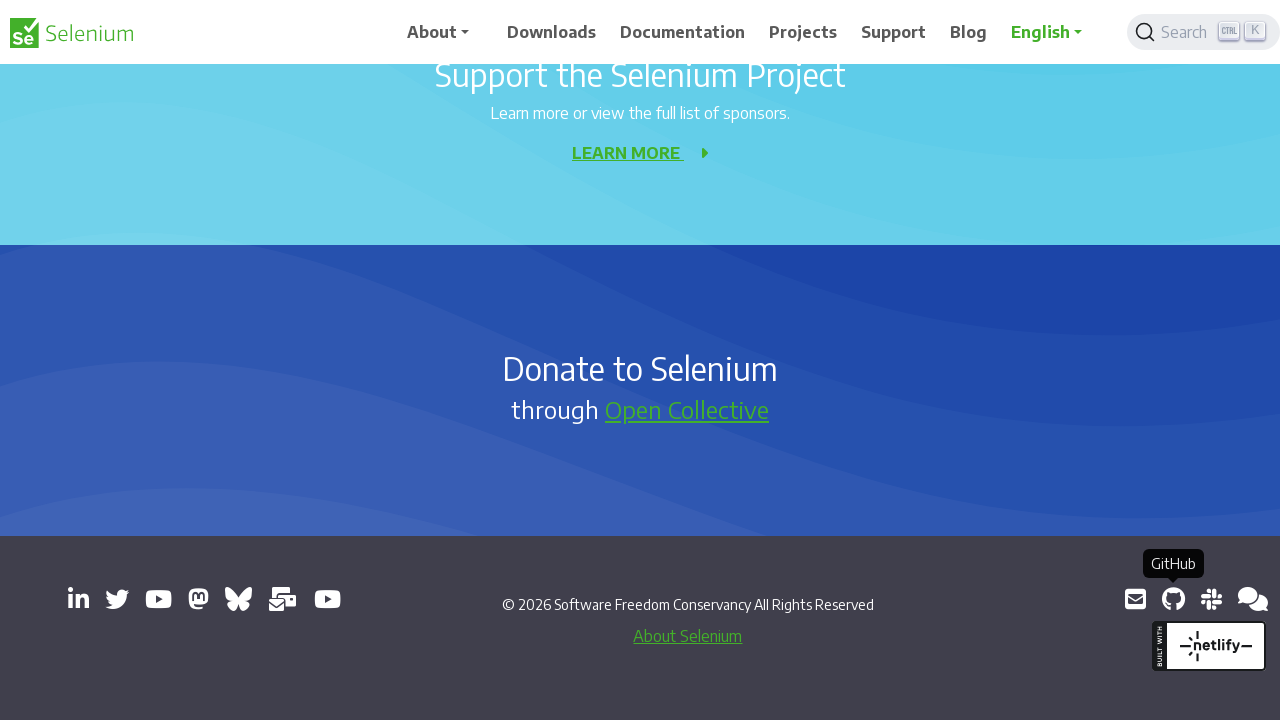

Clicked link to open new tab: https://inviter.co/seleniumhq at (1211, 599) on a[target='_blank'] >> nth=11
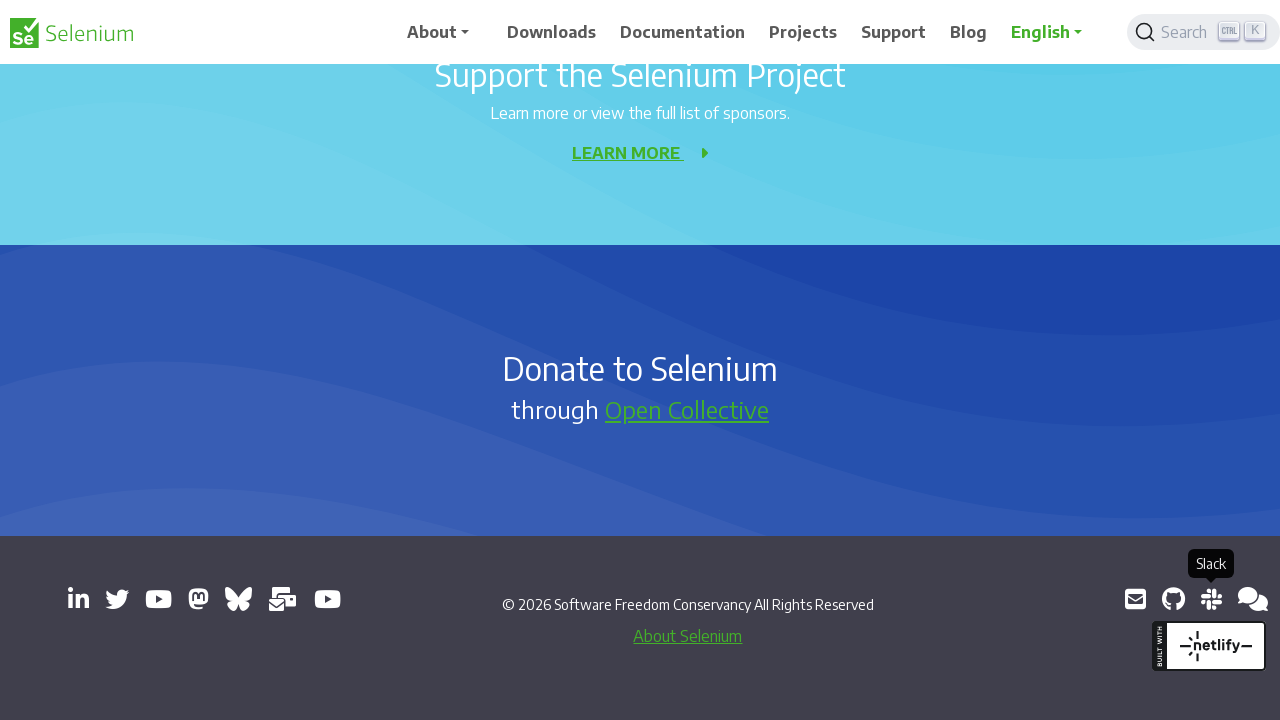

New page opened and captured
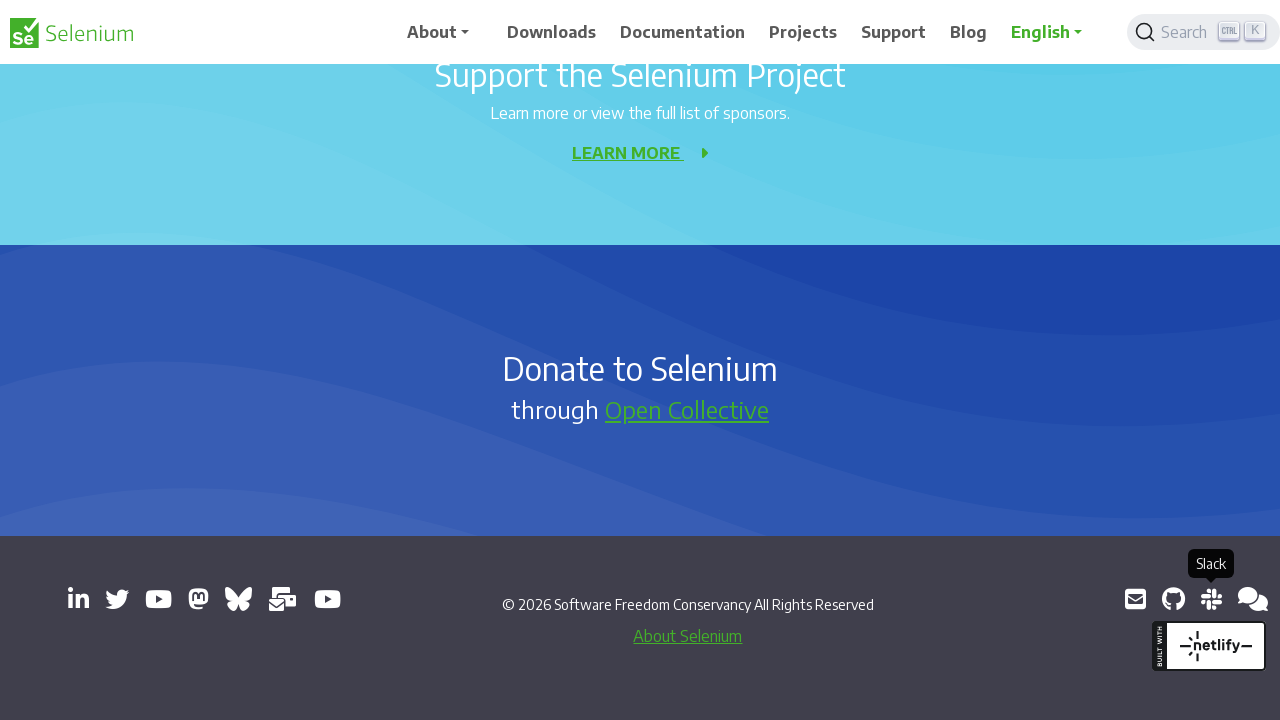

Added new page to opened_pages list
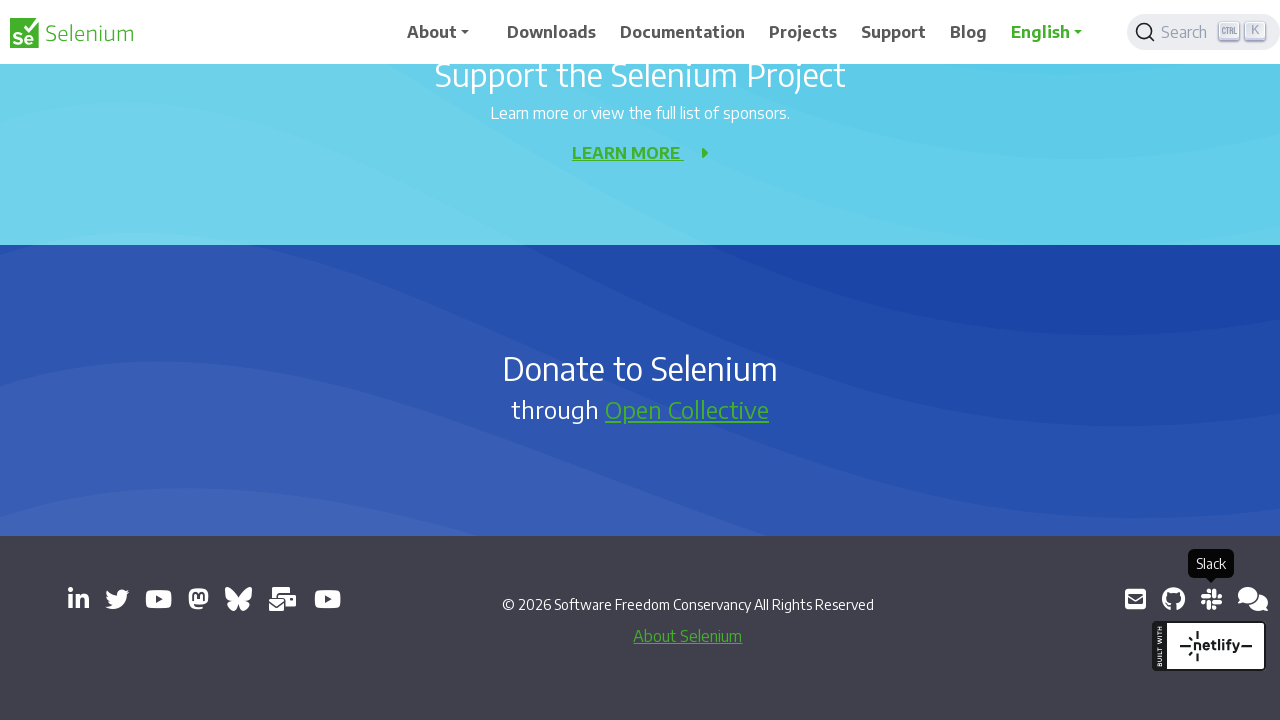

Captured new page - Title: , URL: https://inviter.co/seleniumhq
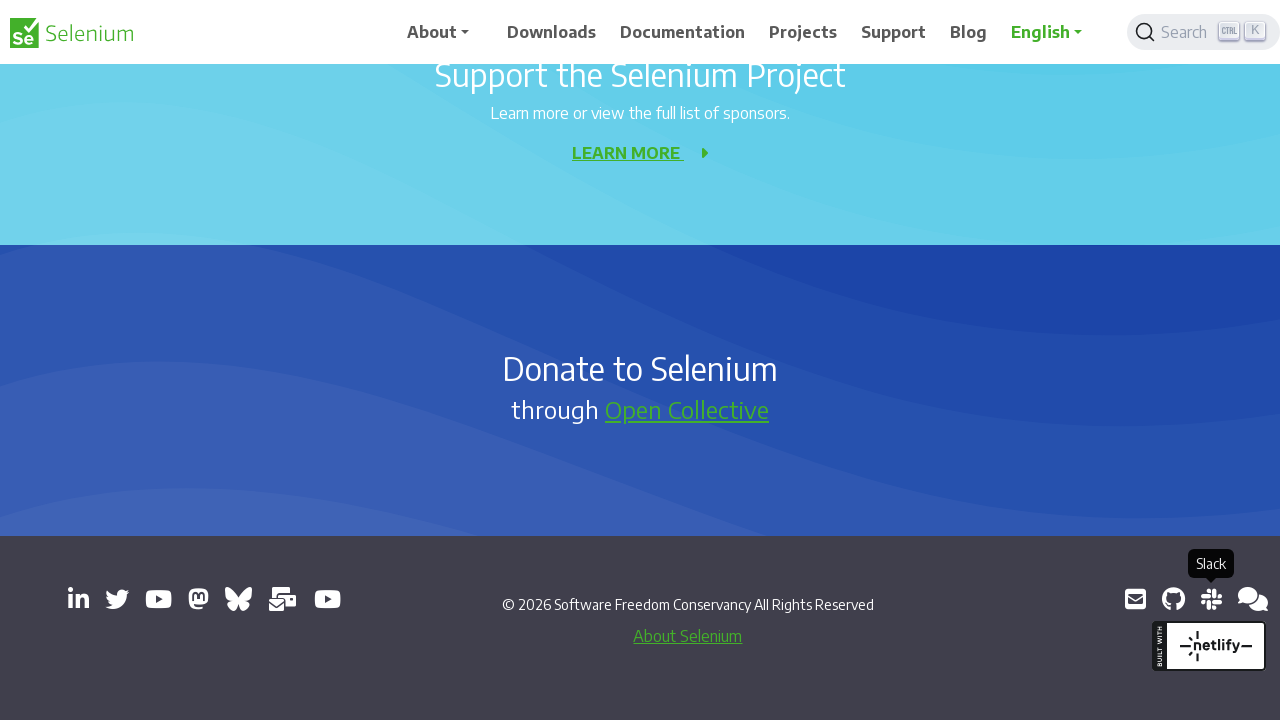

Retrieved href attribute from link: https://web.libera.chat/#selenium
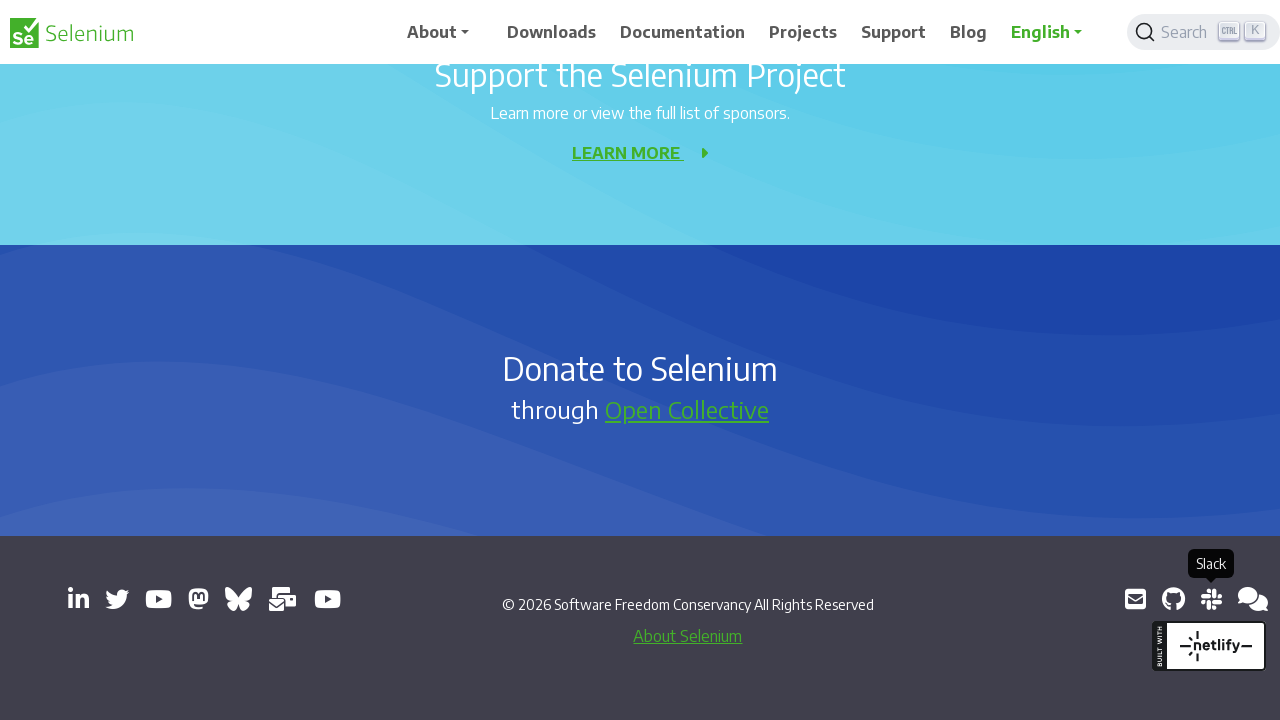

Clicked link to open new tab: https://web.libera.chat/#selenium at (1253, 599) on a[target='_blank'] >> nth=12
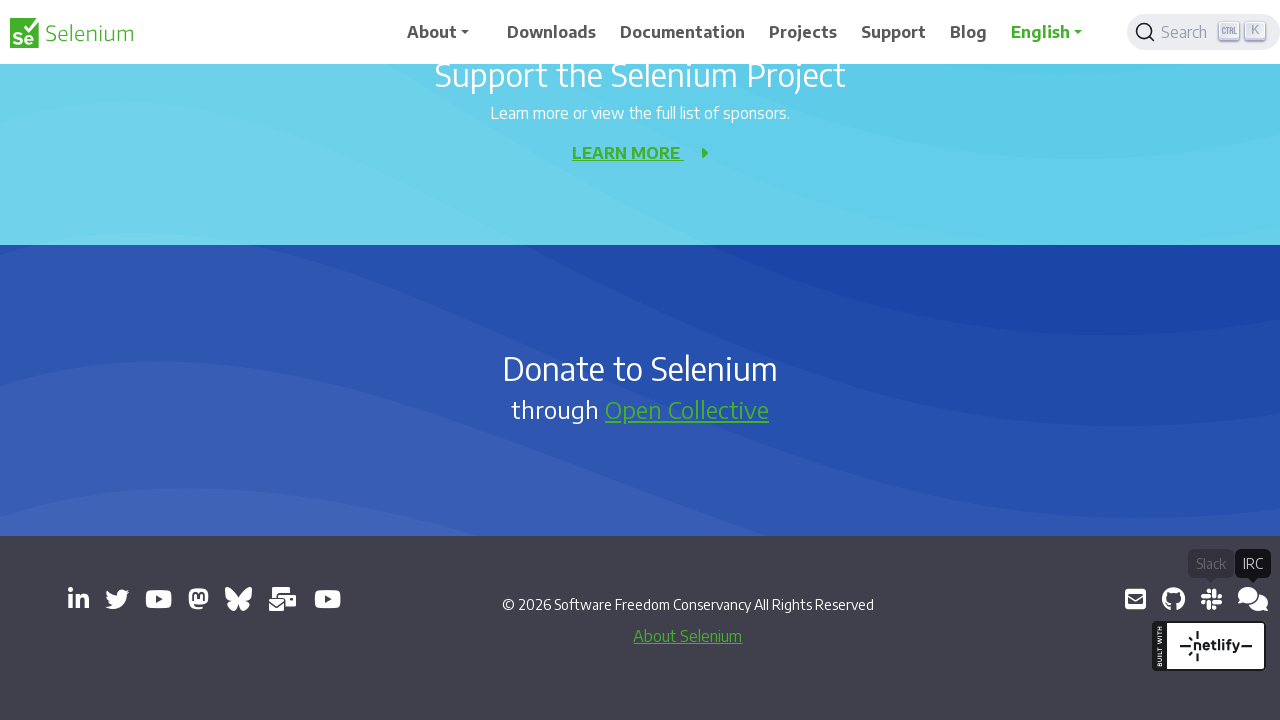

New page opened and captured
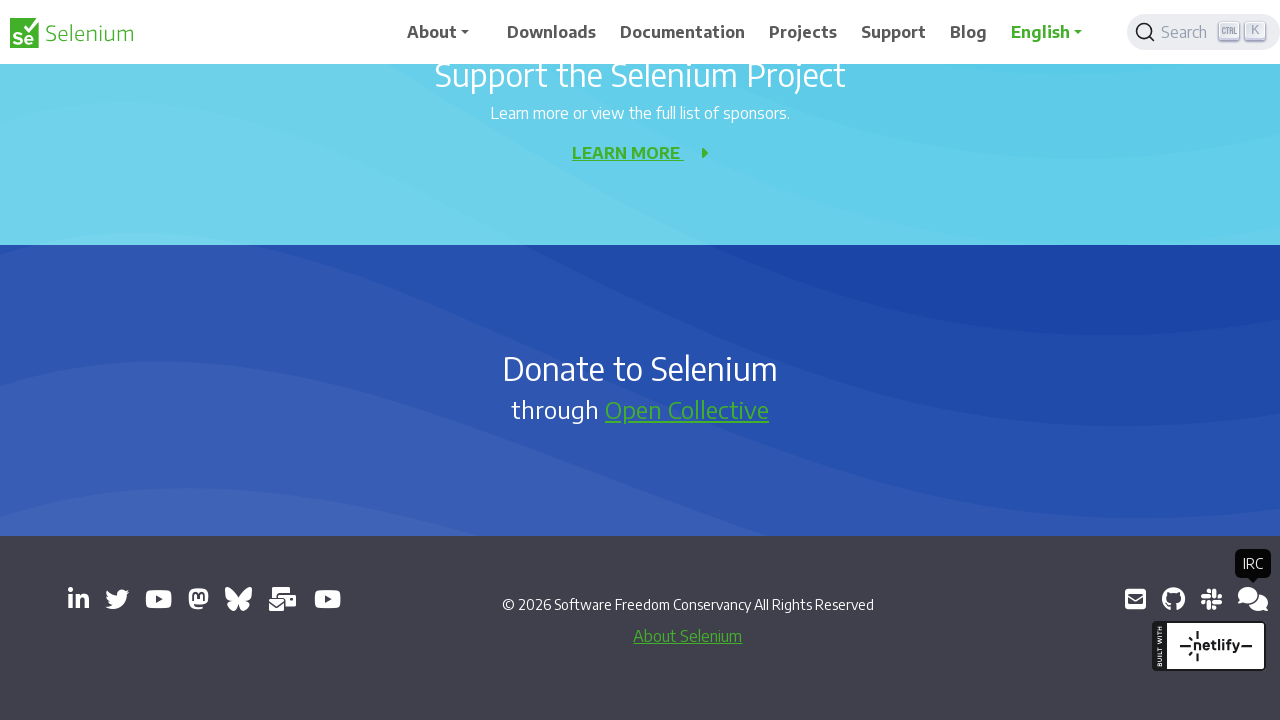

Added new page to opened_pages list
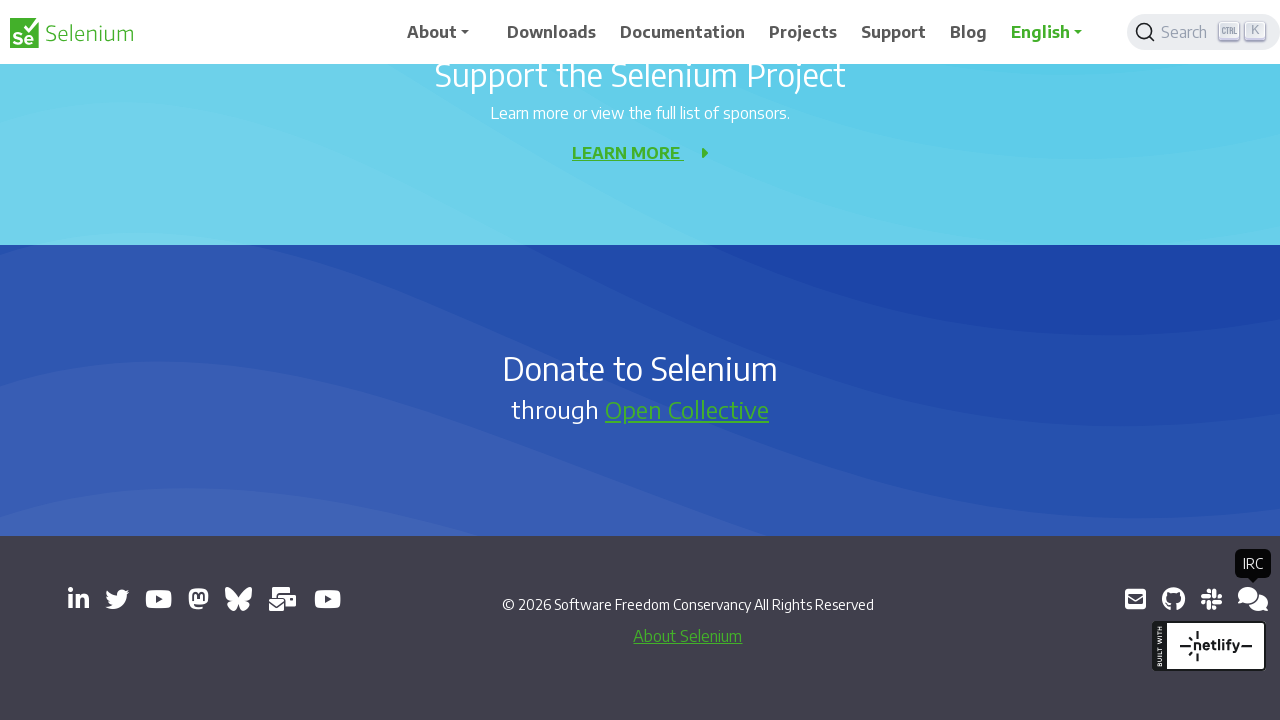

Captured new page - Title: Libera.Chat, URL: https://web.libera.chat/#selenium
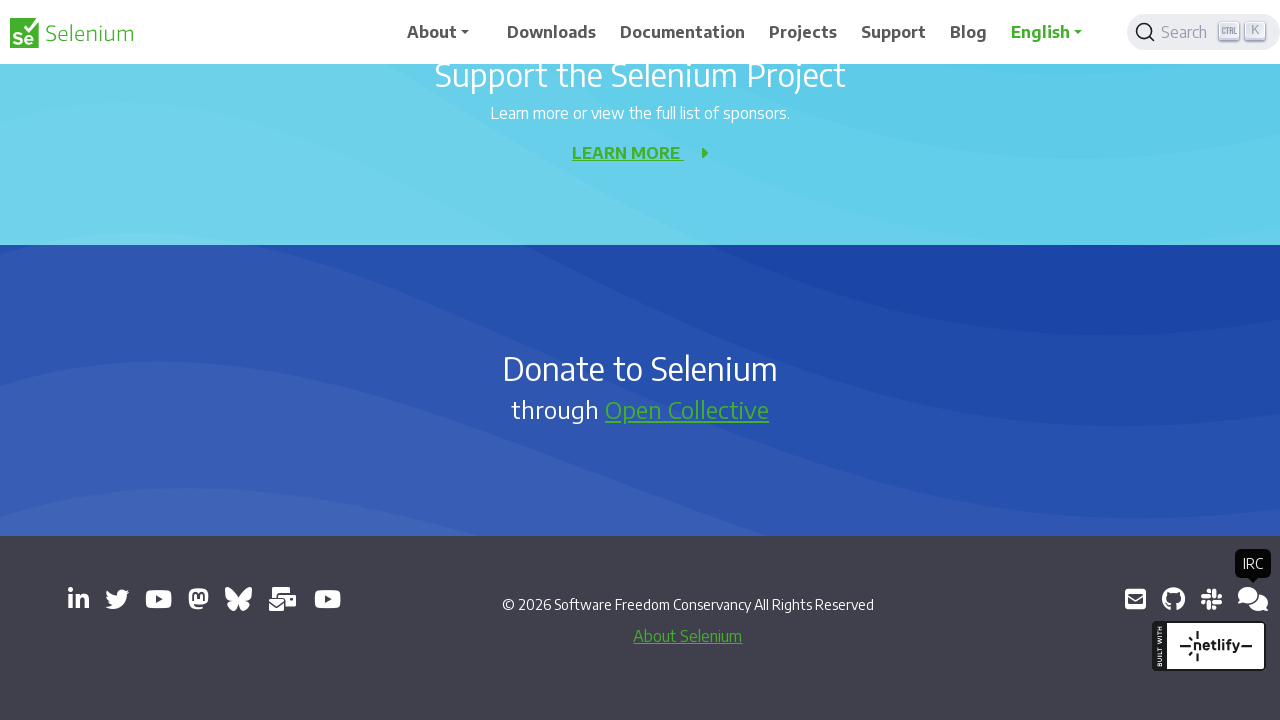

Retrieved href attribute from link: https://groups.google.com/g/selenium-developers
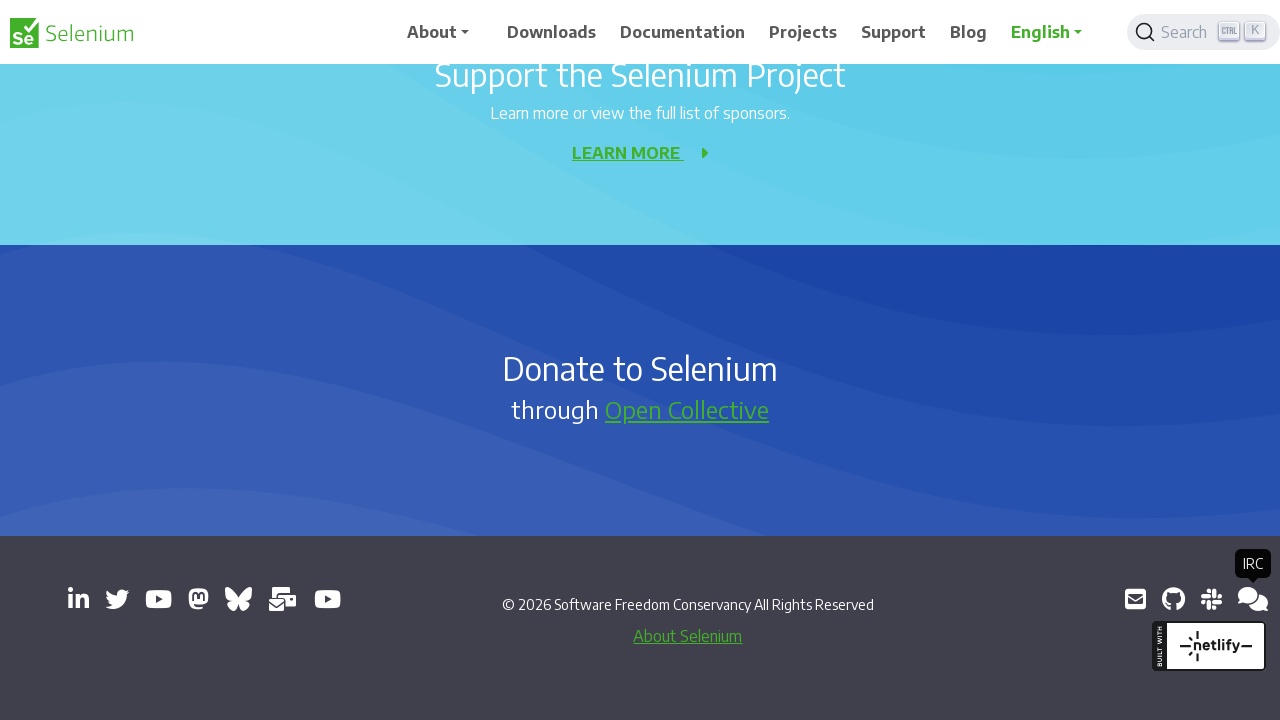

Clicked link to open new tab: https://groups.google.com/g/selenium-developers at (1248, 599) on a[target='_blank'] >> nth=13
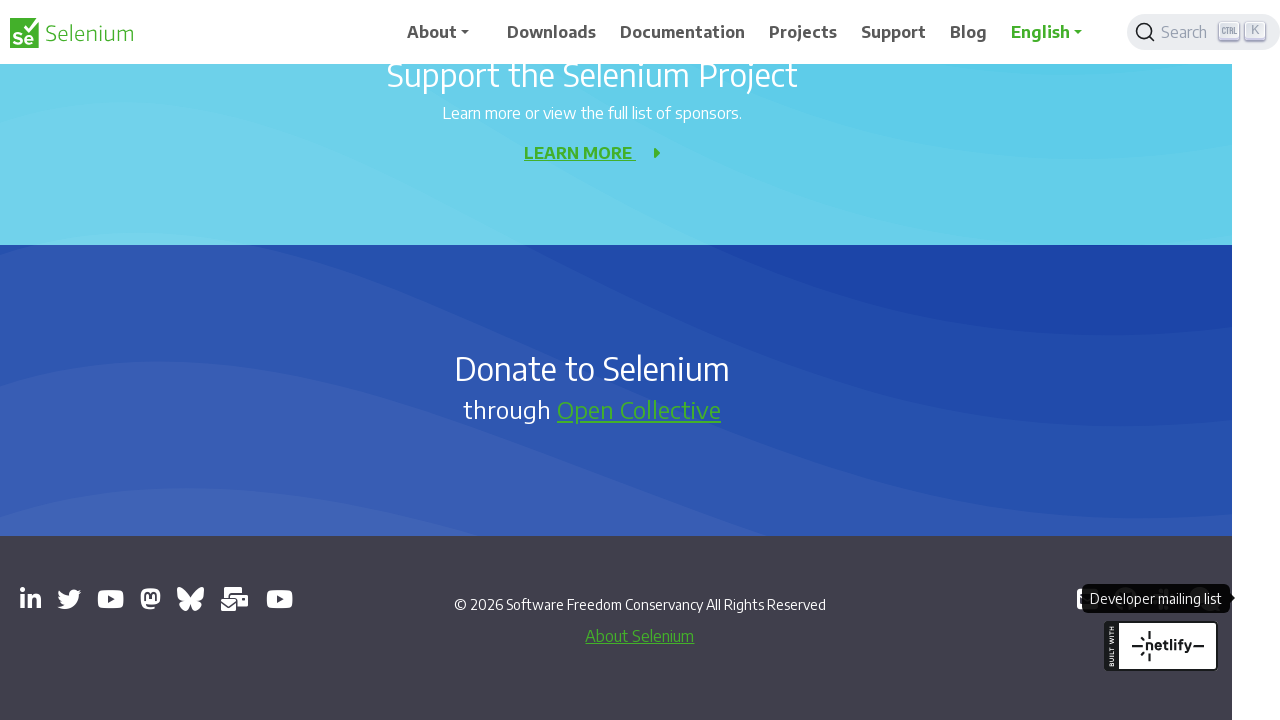

New page opened and captured
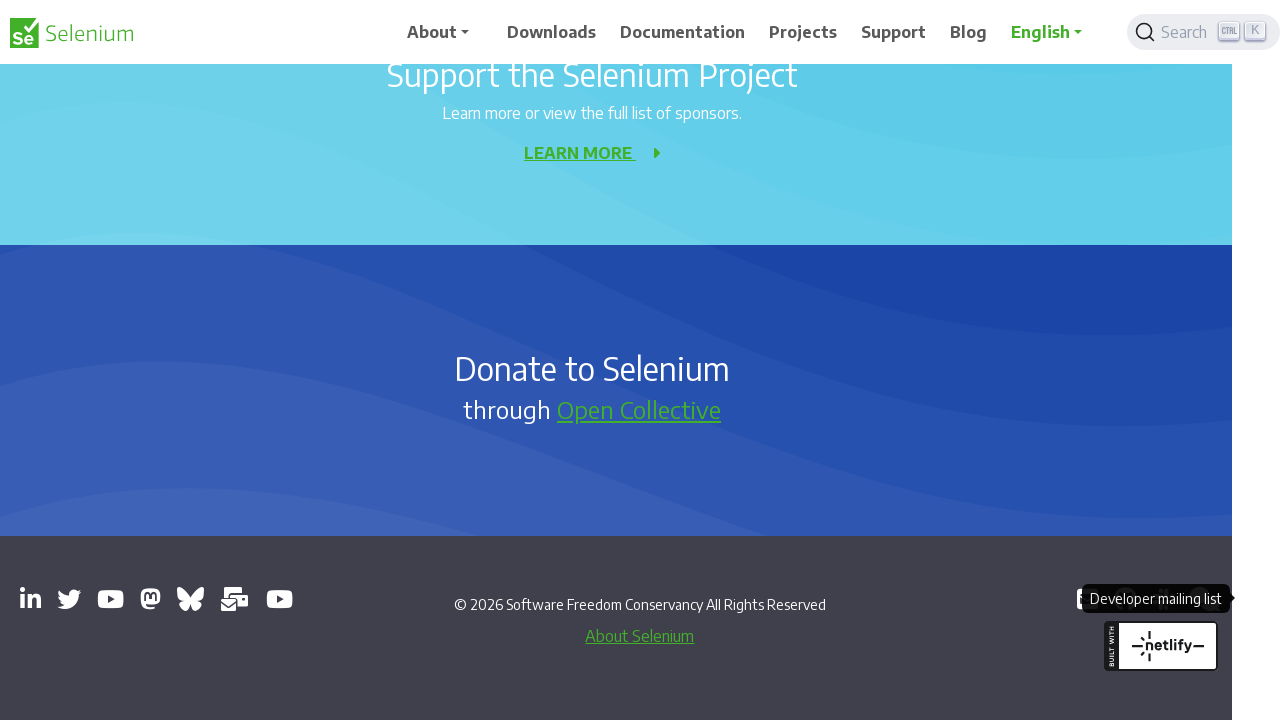

Added new page to opened_pages list
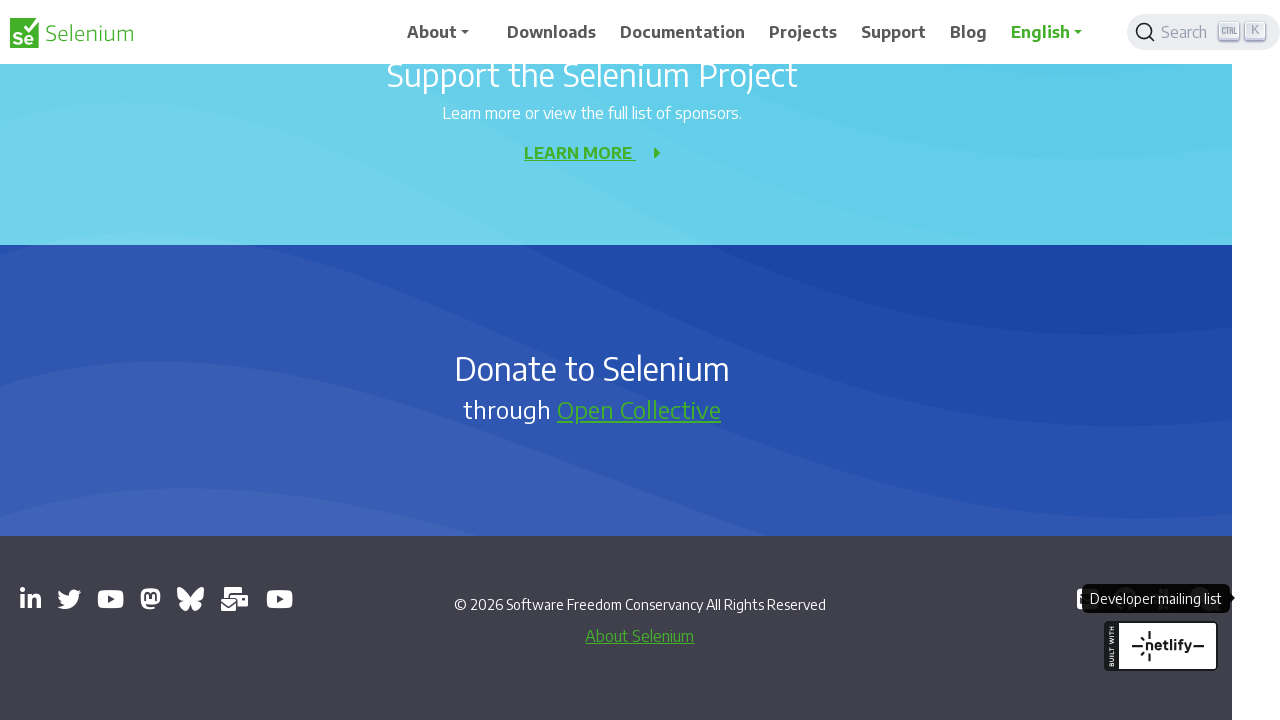

Captured new page - Title: Selenium Developers - Google Groups, URL: https://groups.google.com/g/selenium-developers
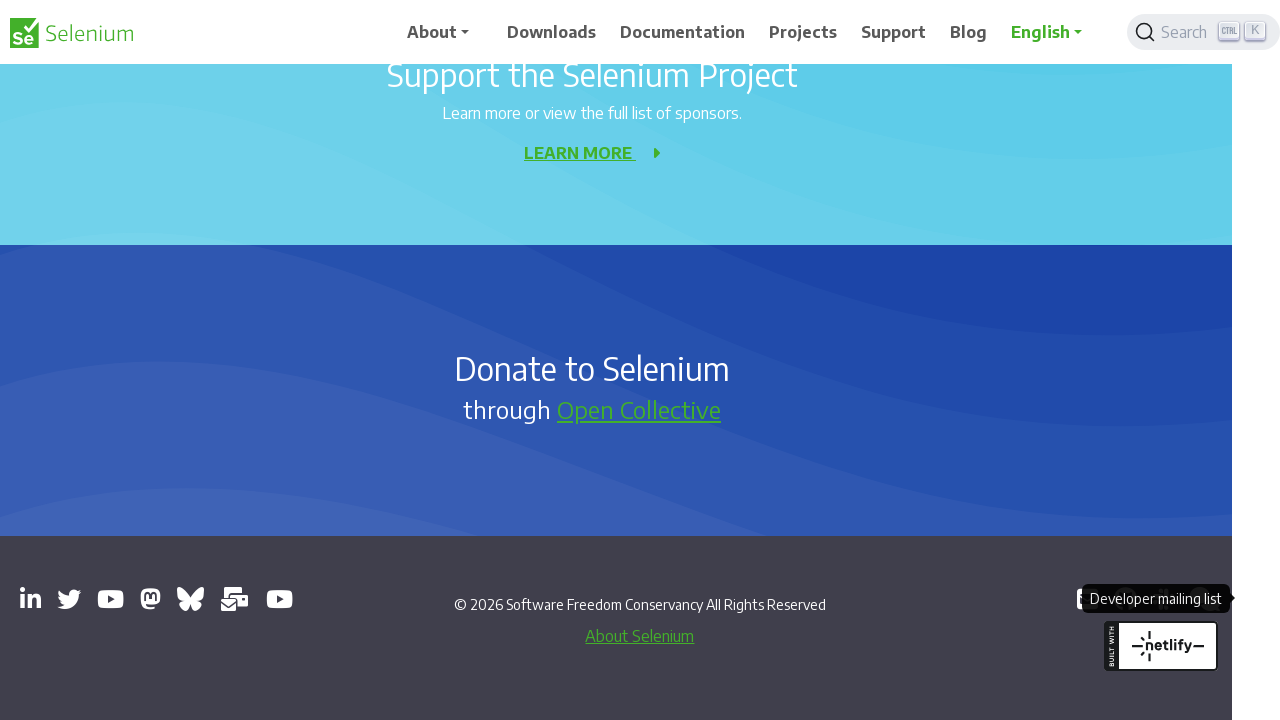

Brought main page to front
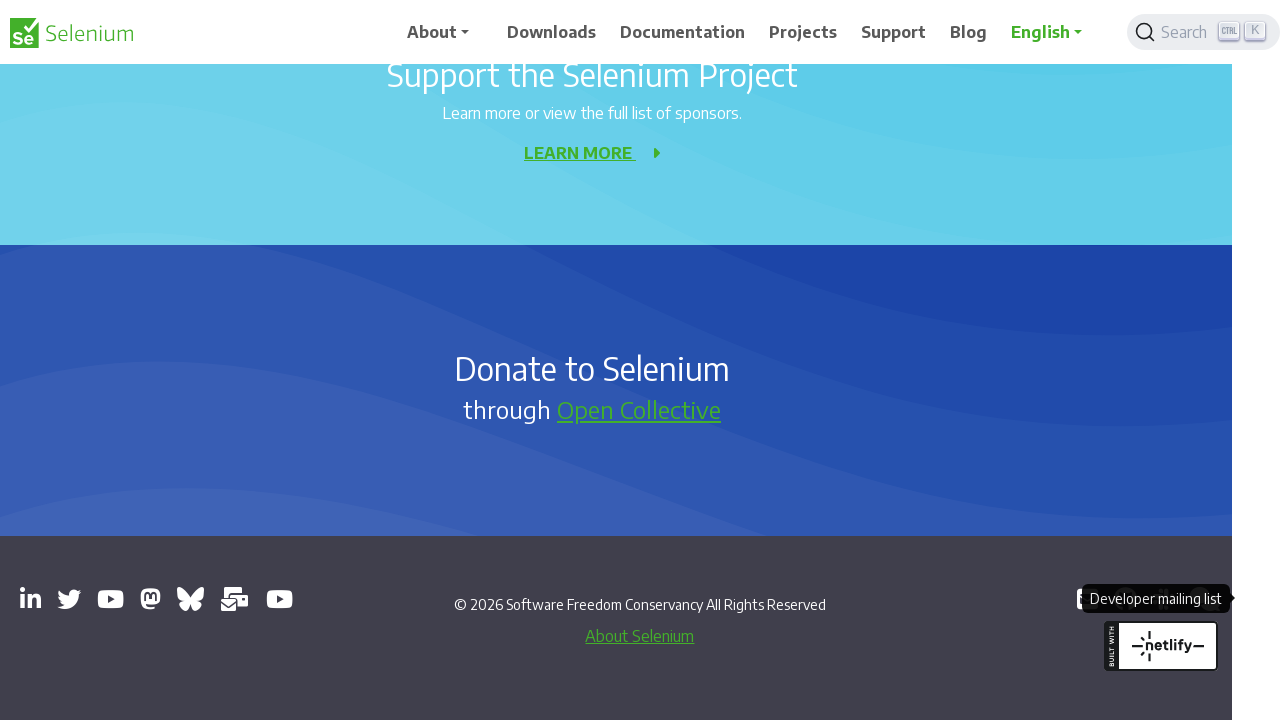

Closed opened tab
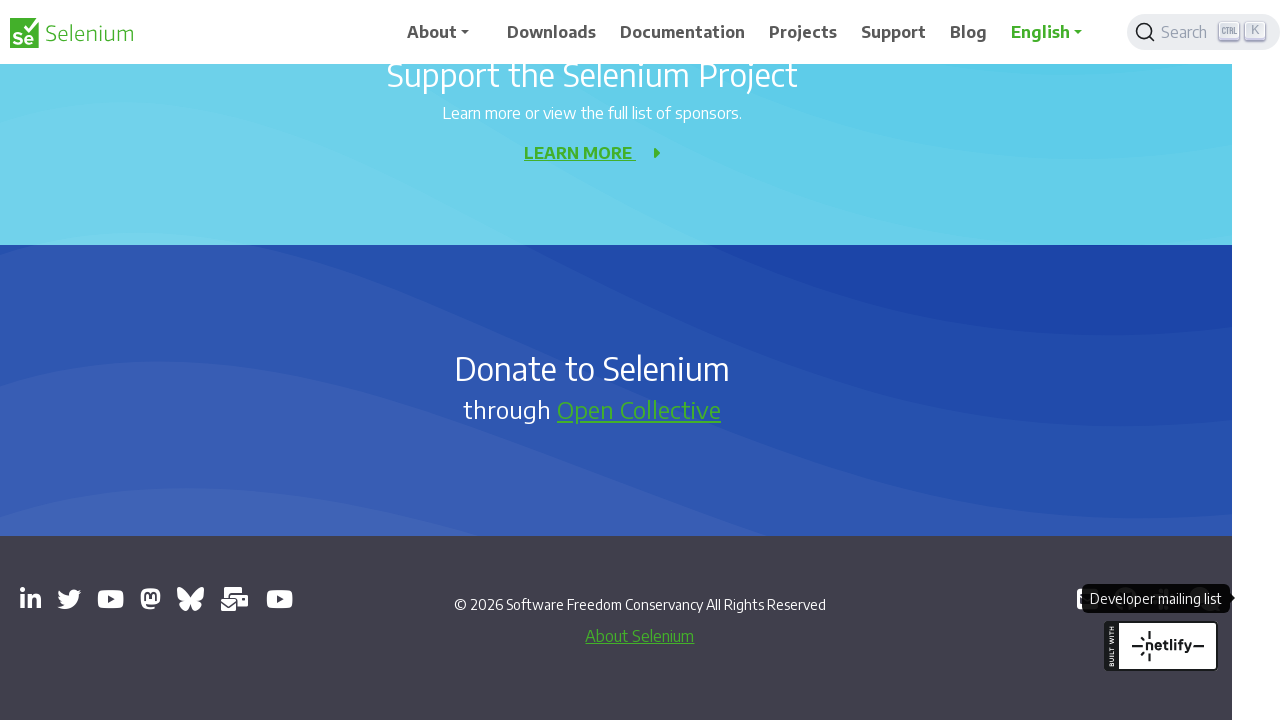

Closed opened tab
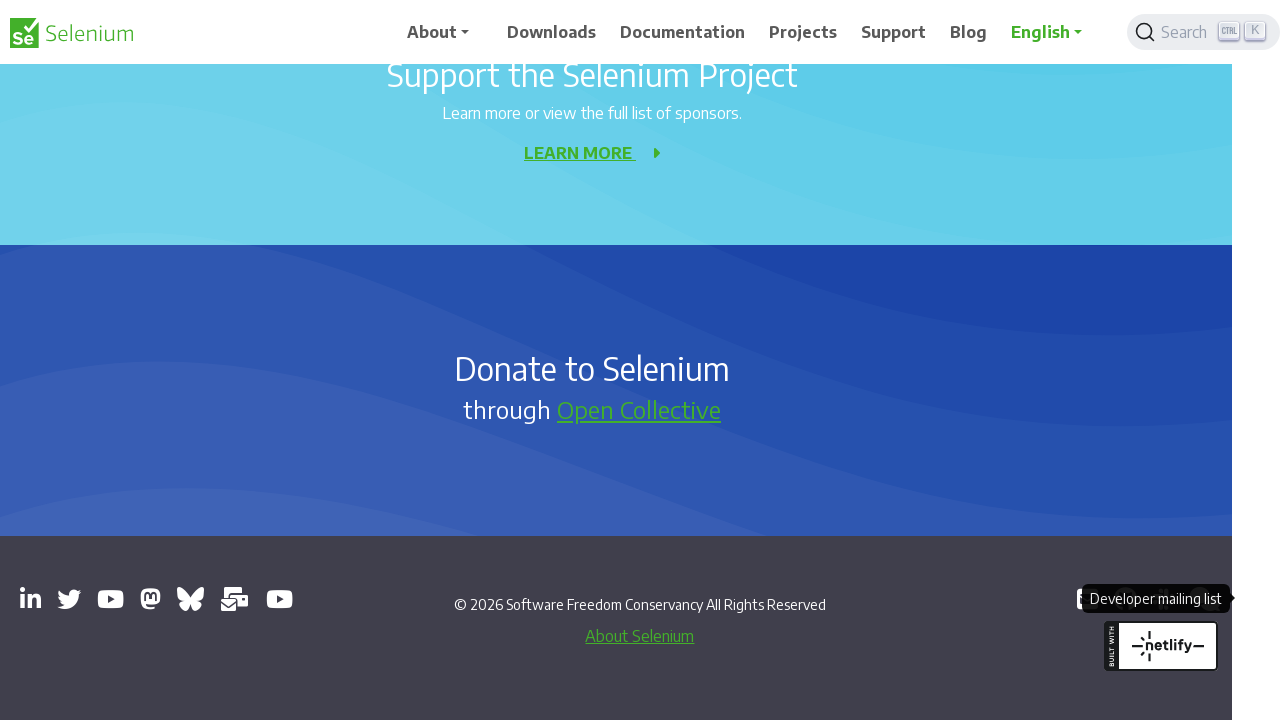

Closed opened tab
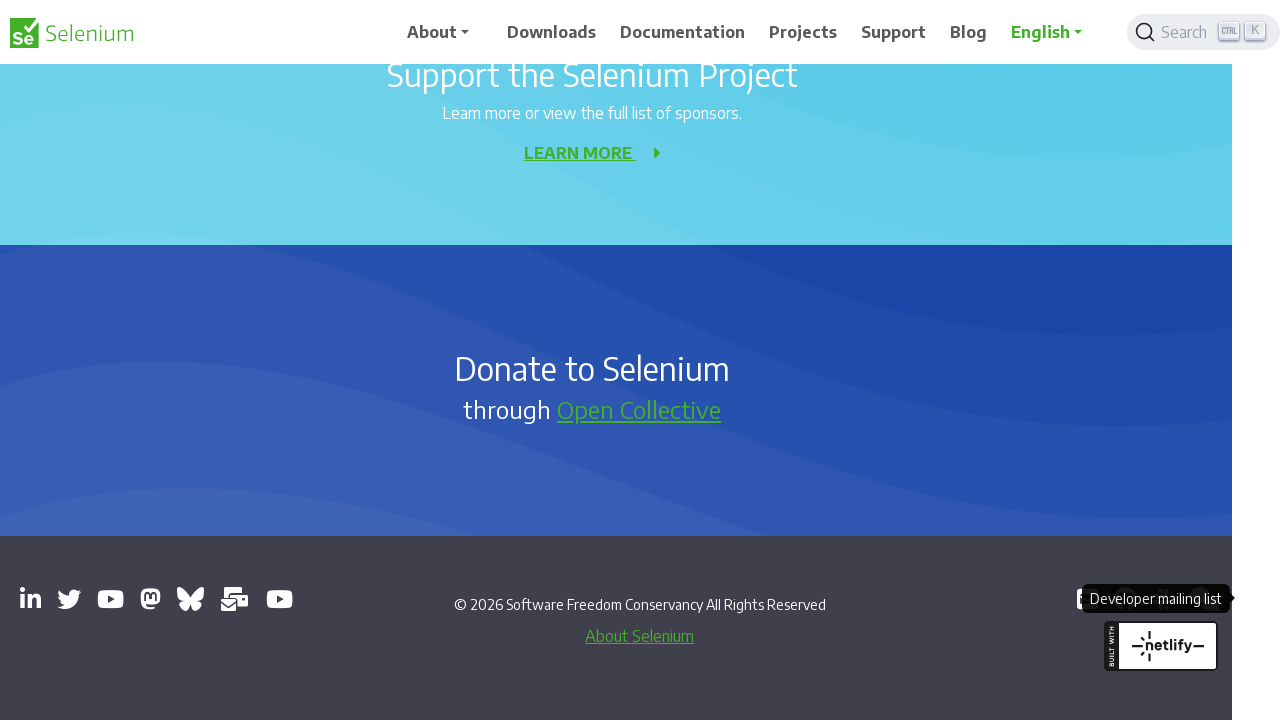

Closed opened tab
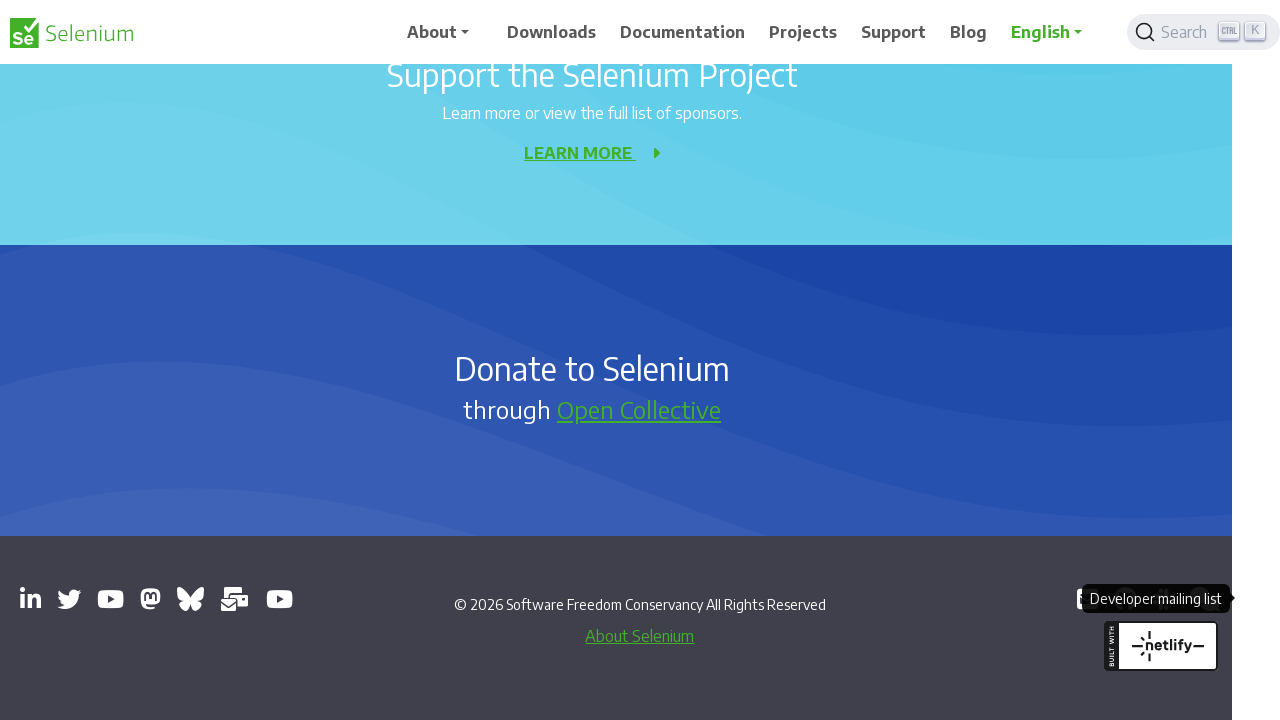

Closed opened tab
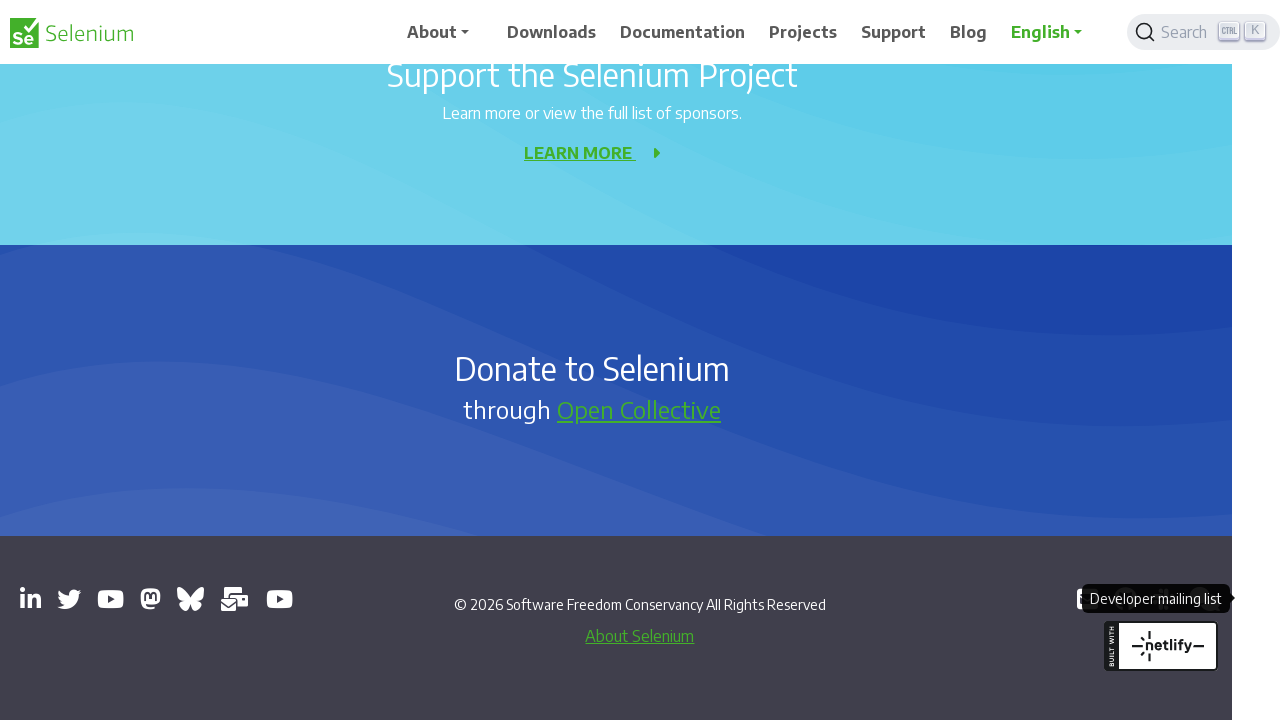

Closed opened tab
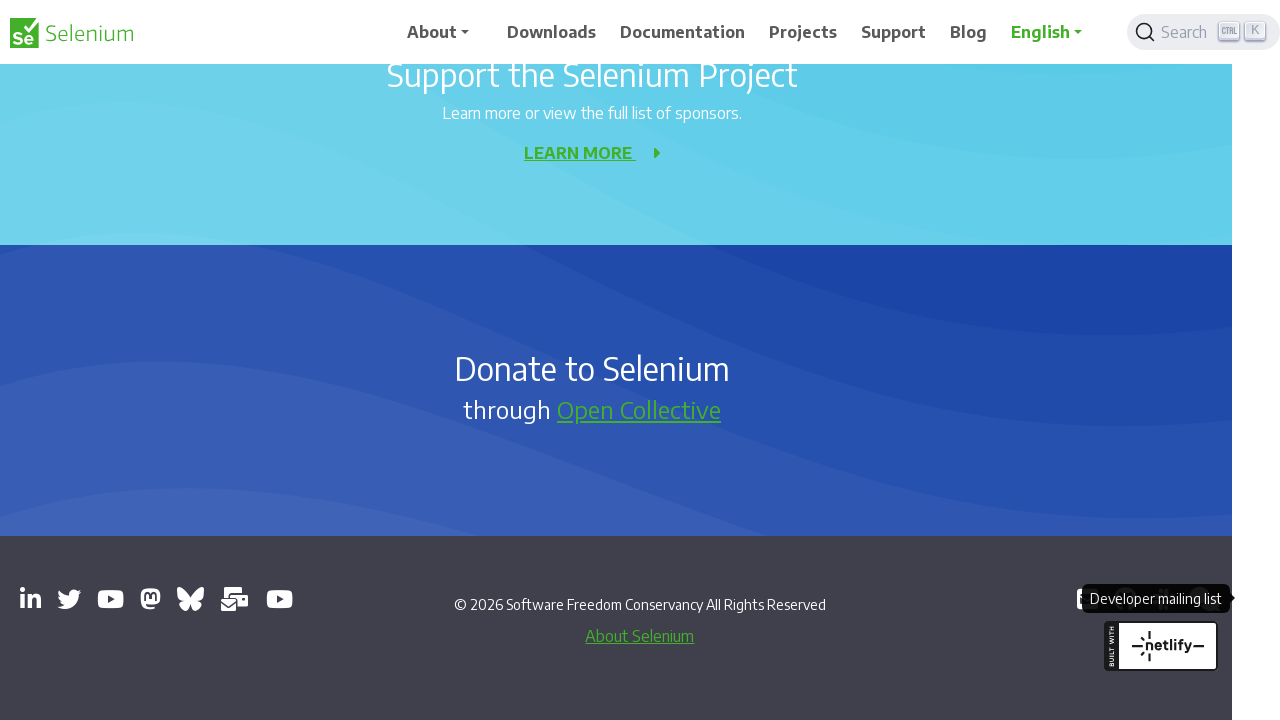

Closed opened tab
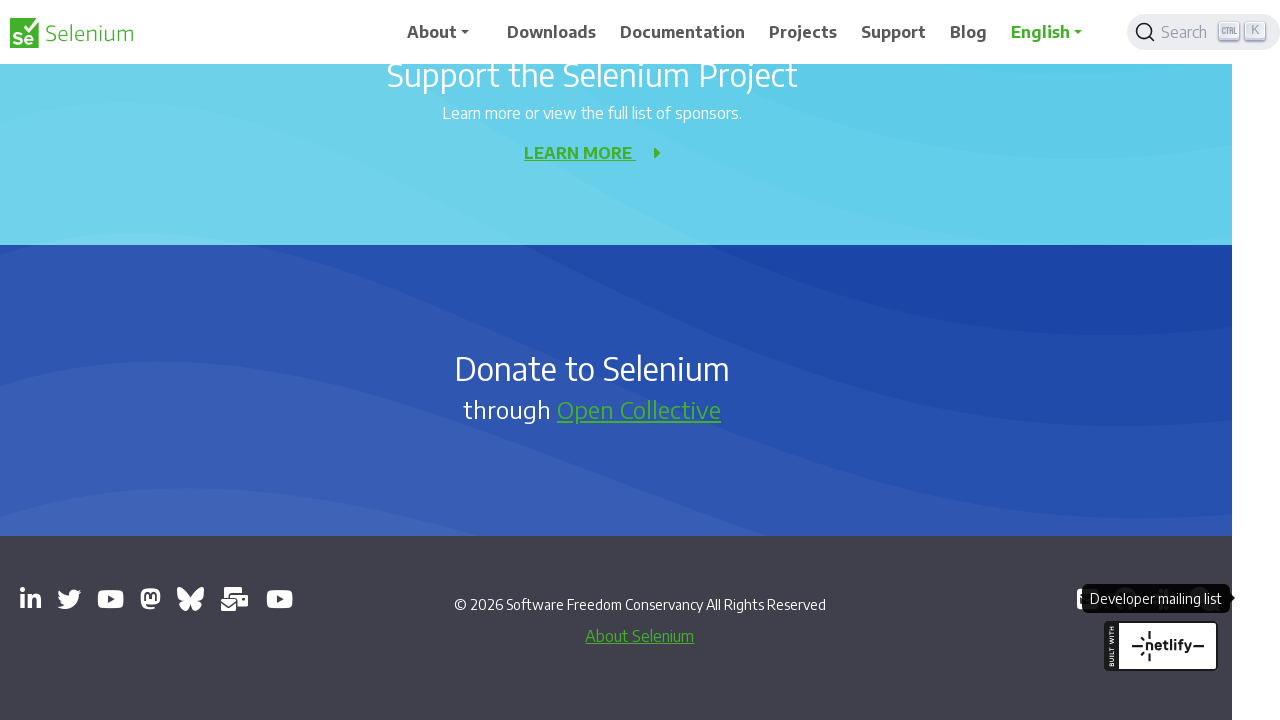

Closed opened tab
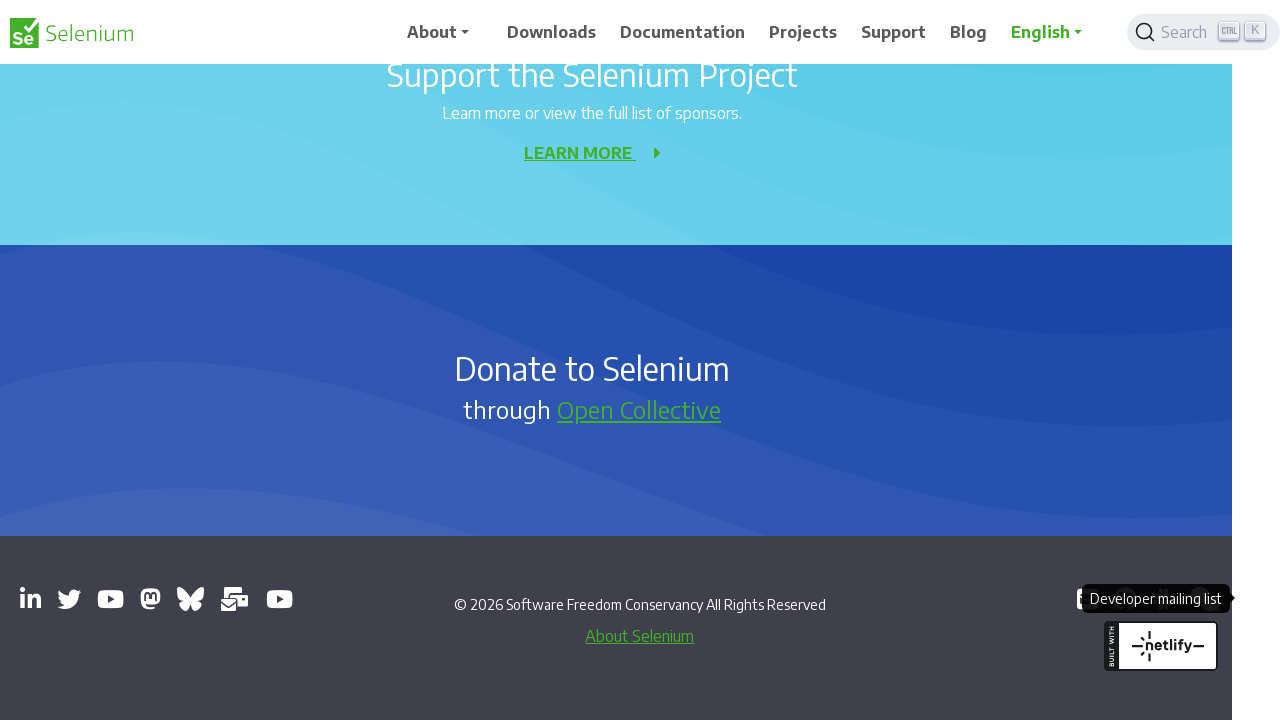

Closed opened tab
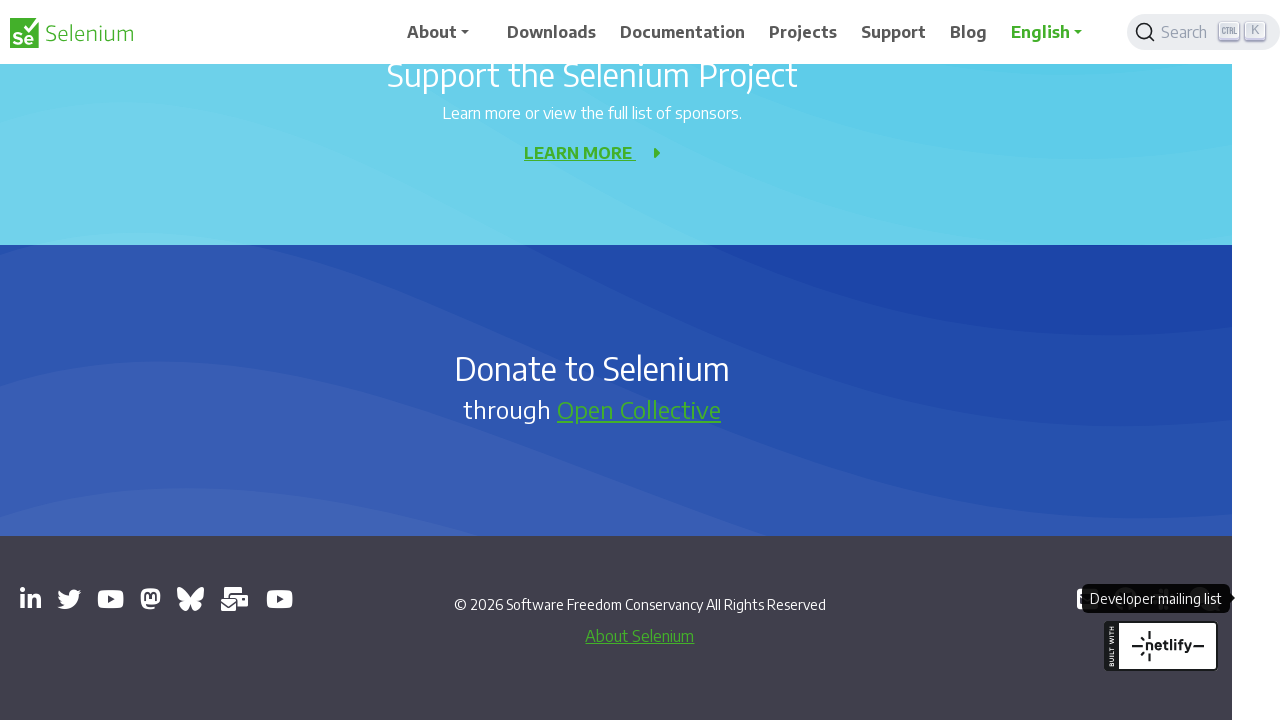

Closed opened tab
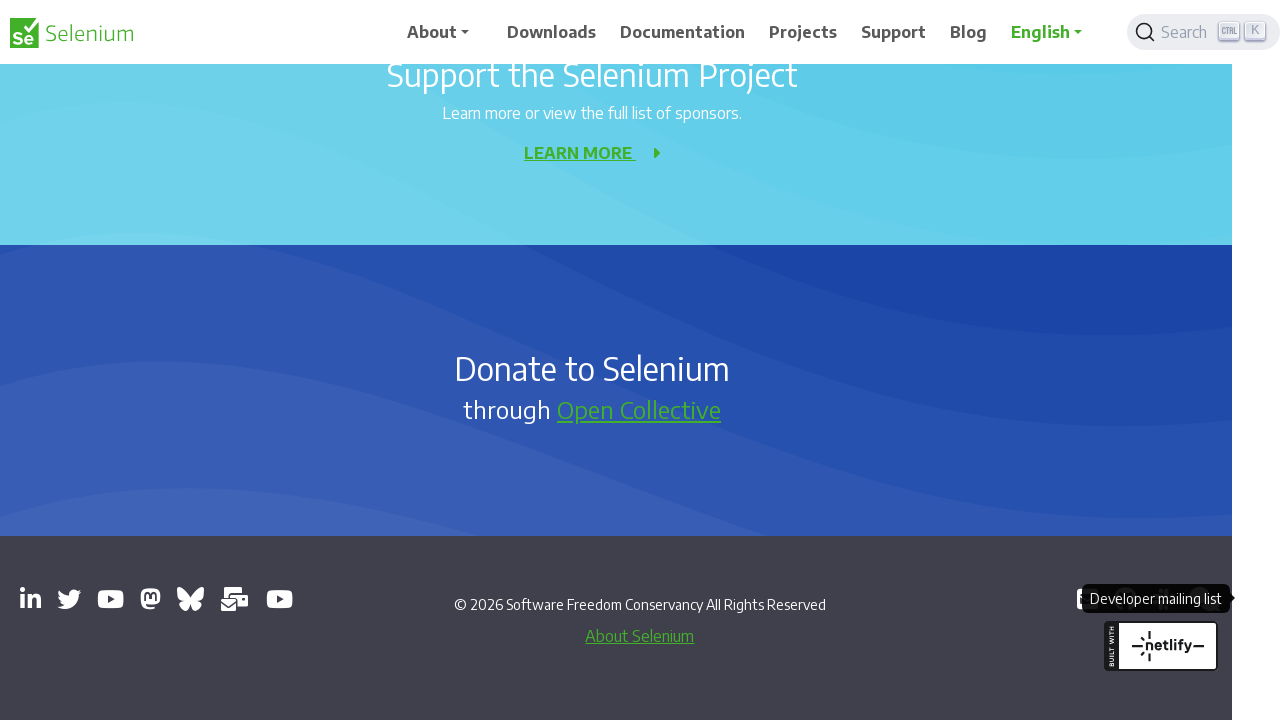

Closed opened tab
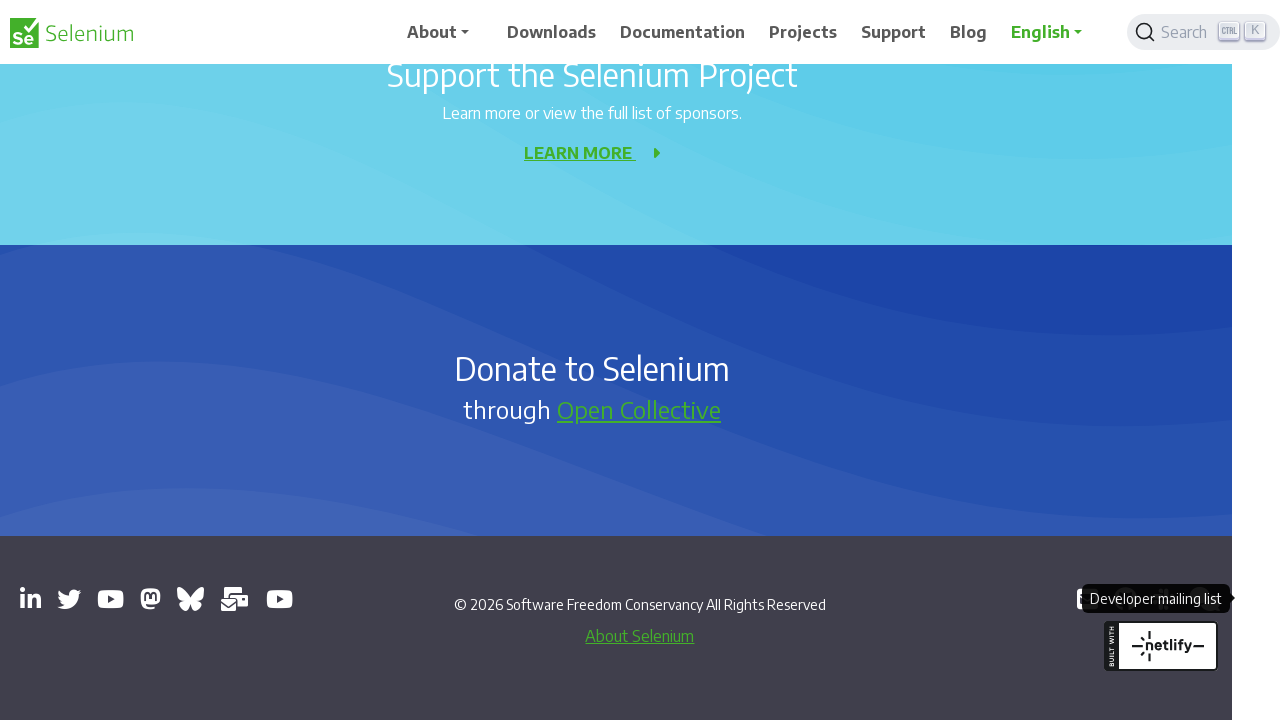

Closed opened tab
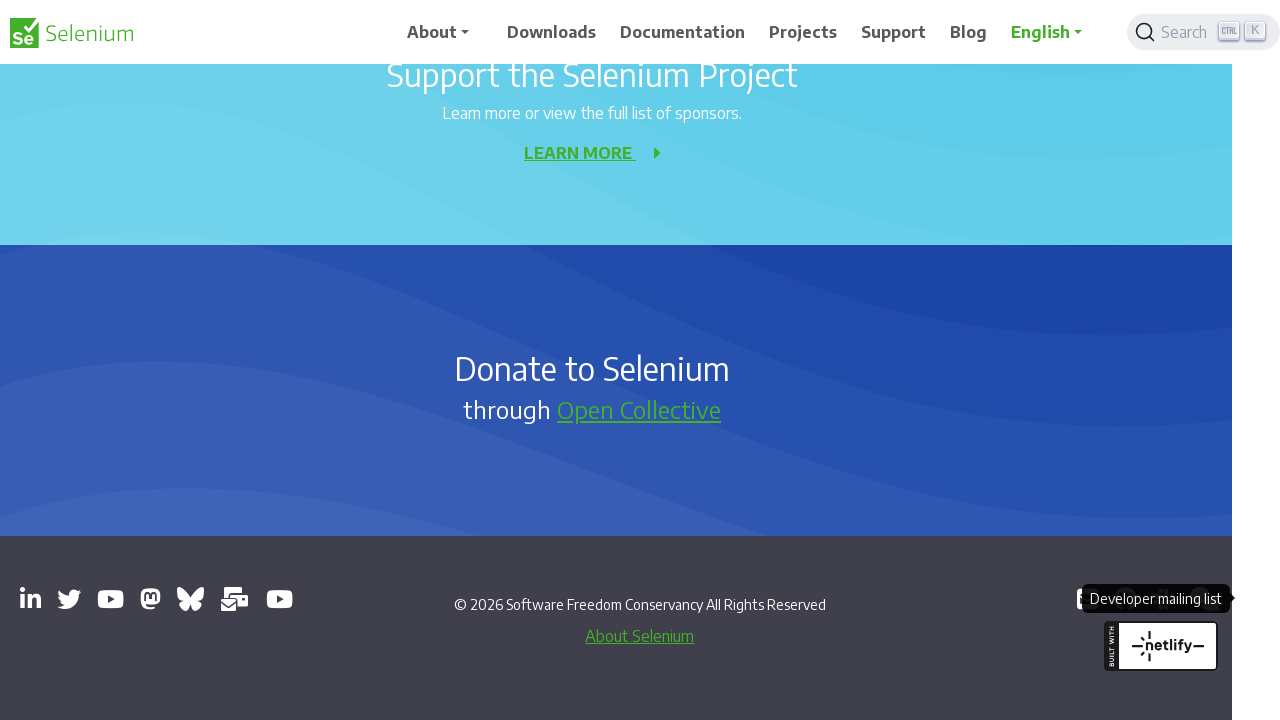

Closed opened tab
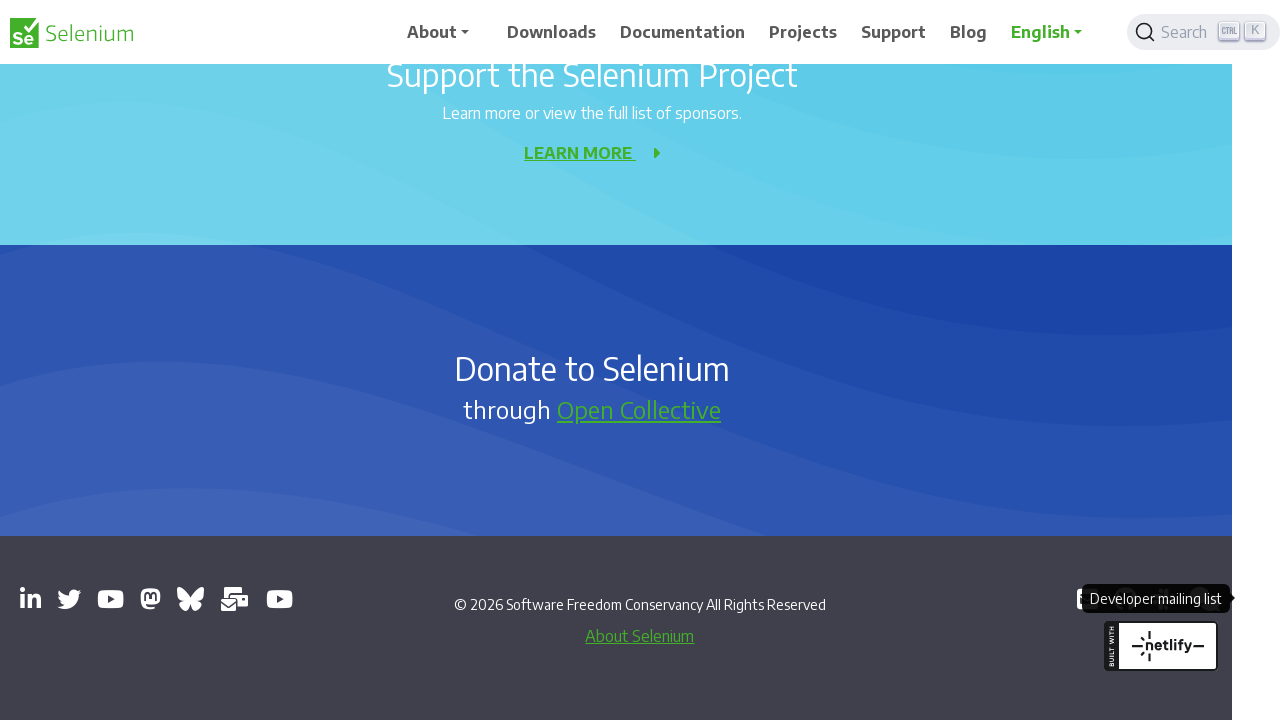

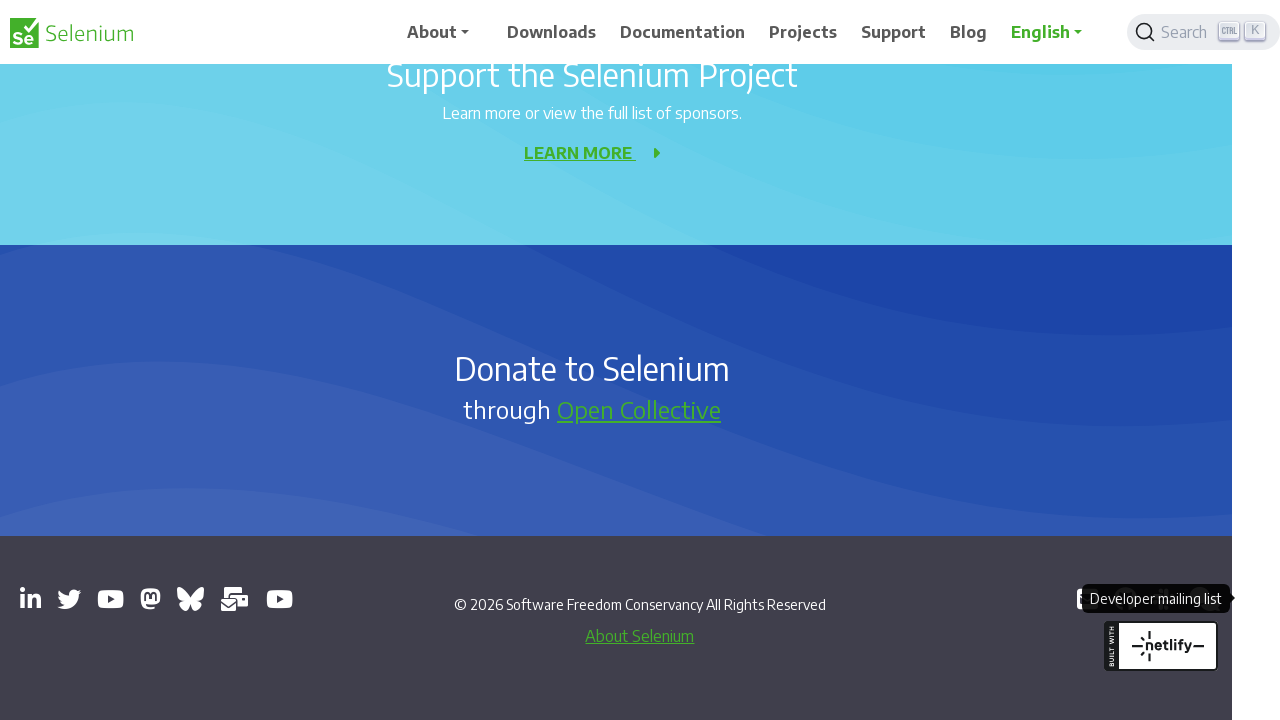